Tests the Add/Remove Elements page by clicking the "Add Element" button 100 times to create delete buttons, then clicking 40 delete buttons to remove them, and validating the correct number of buttons remain.

Starting URL: http://the-internet.herokuapp.com/add_remove_elements/

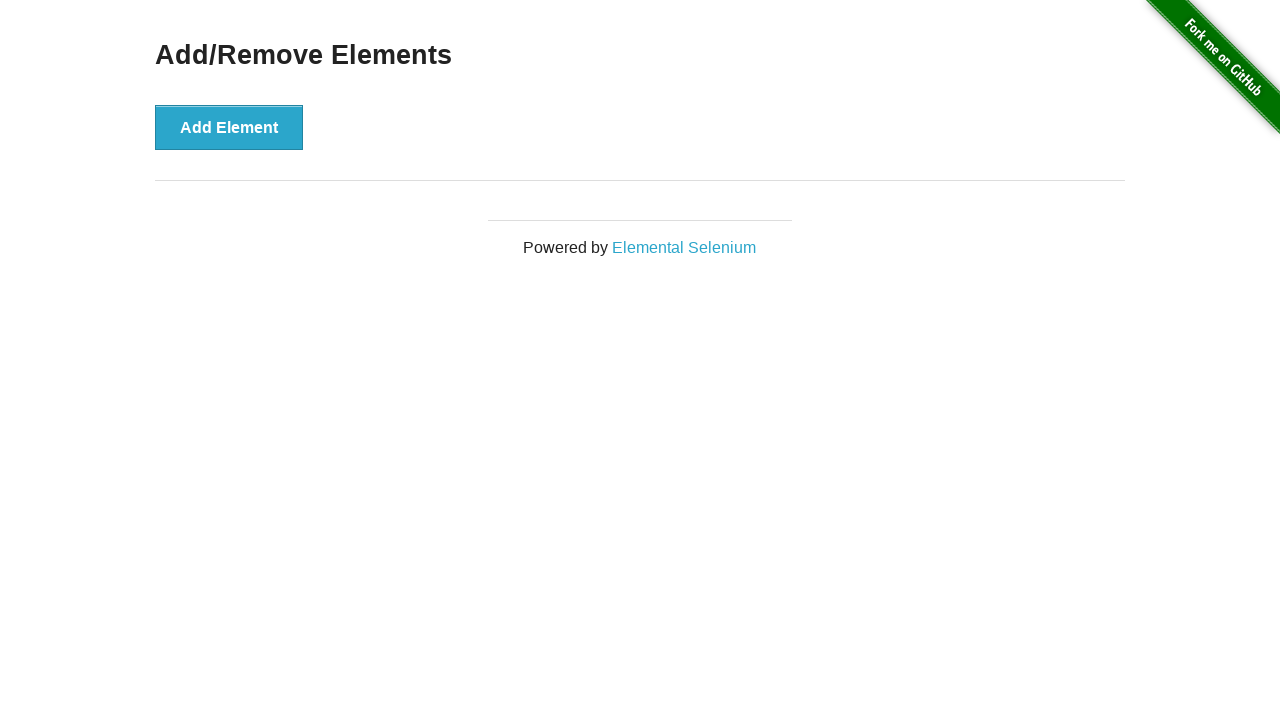

Clicked 'Add Element' button (iteration 1/100) at (229, 127) on button[onclick='addElement()']
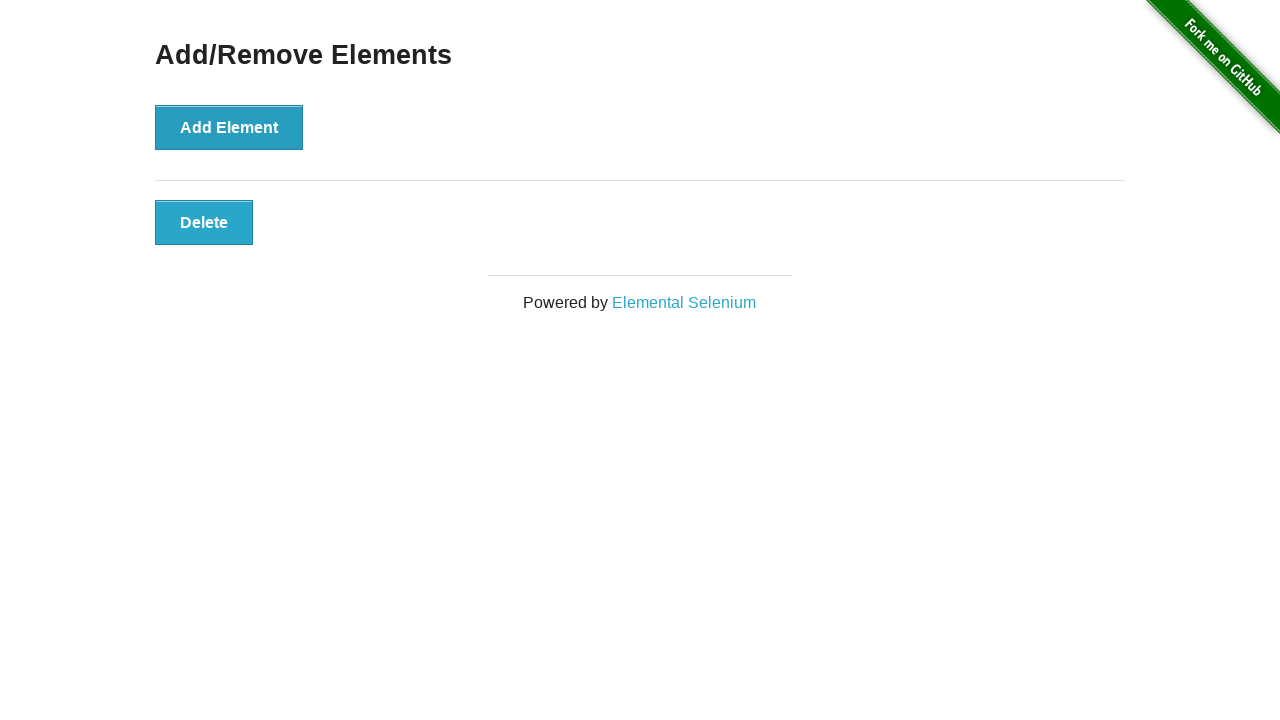

Clicked 'Add Element' button (iteration 2/100) at (229, 127) on button[onclick='addElement()']
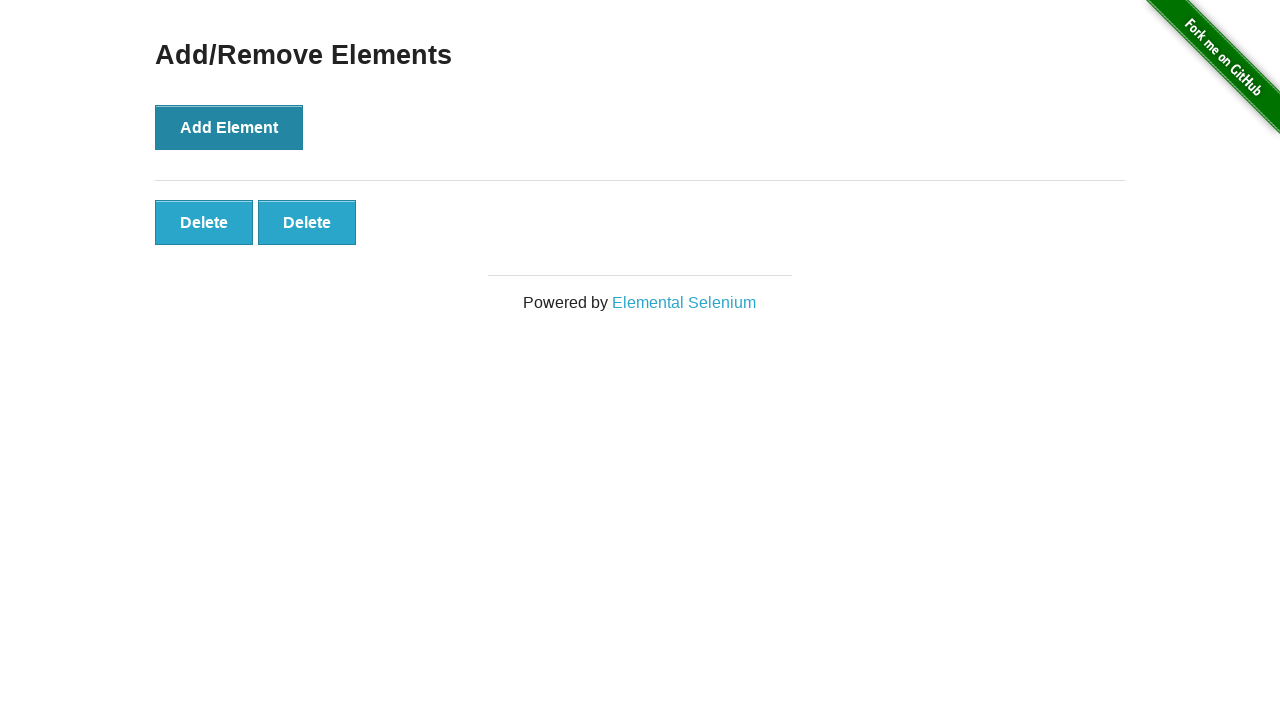

Clicked 'Add Element' button (iteration 3/100) at (229, 127) on button[onclick='addElement()']
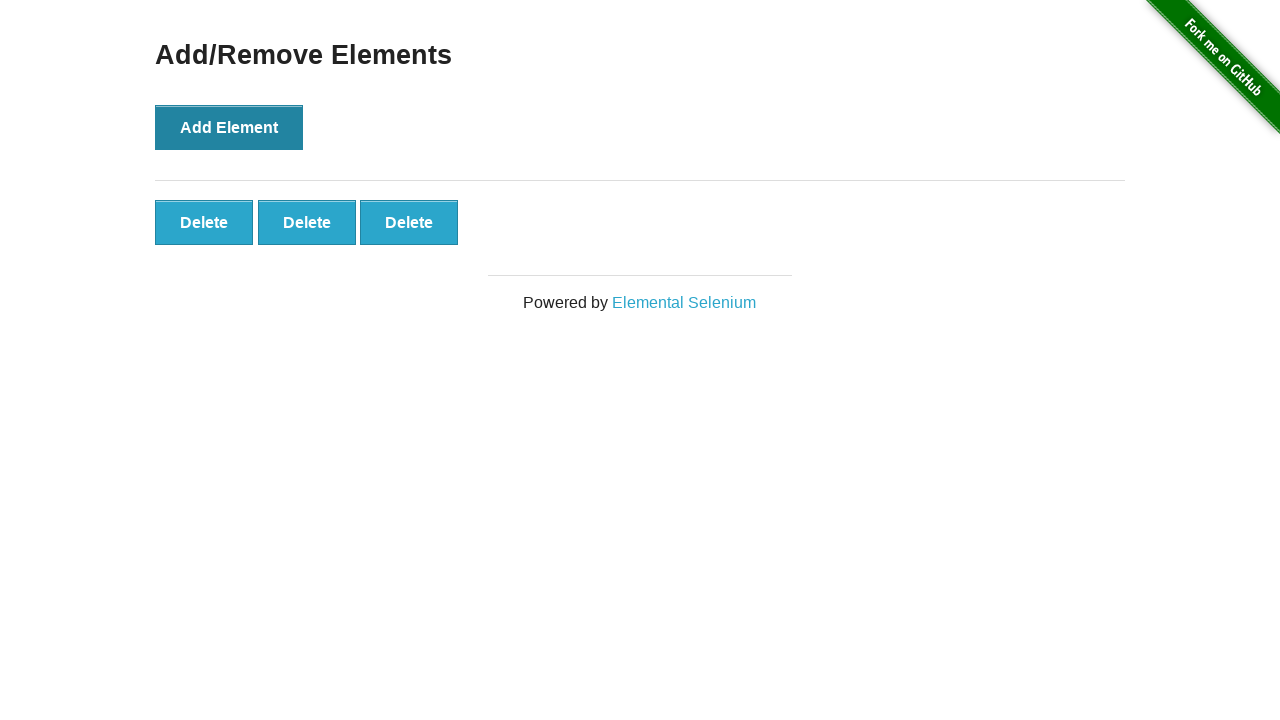

Clicked 'Add Element' button (iteration 4/100) at (229, 127) on button[onclick='addElement()']
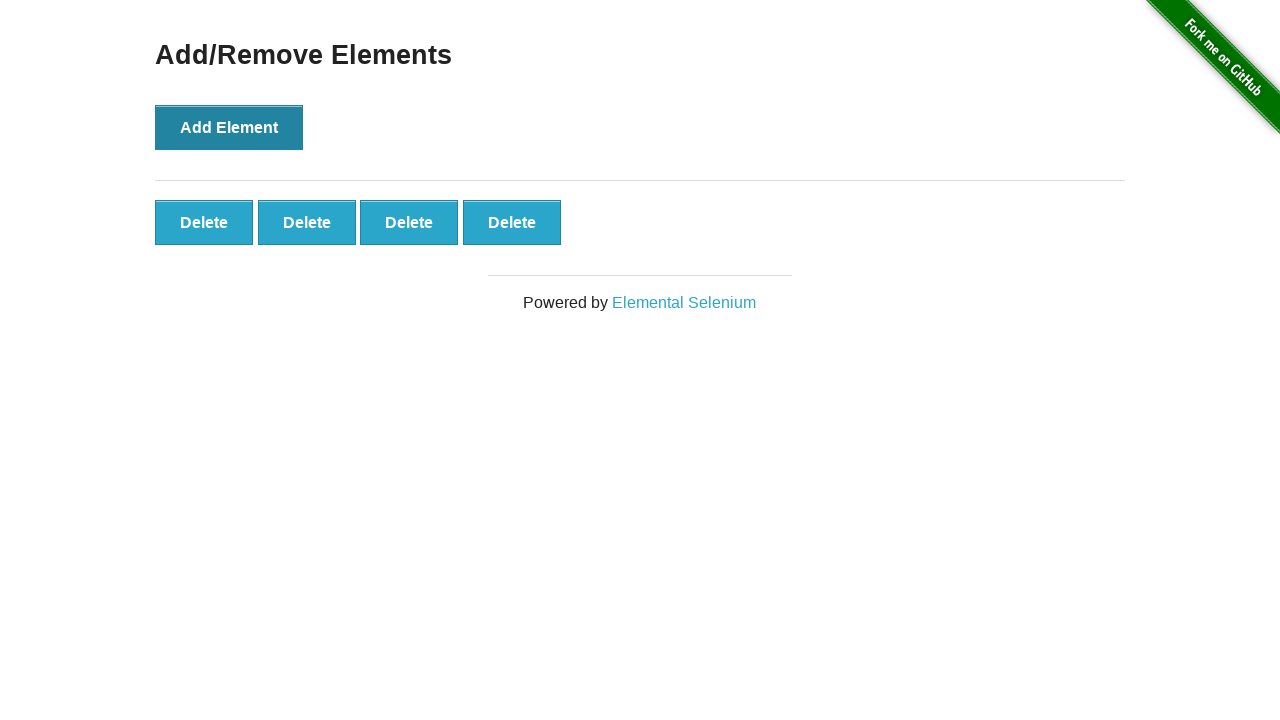

Clicked 'Add Element' button (iteration 5/100) at (229, 127) on button[onclick='addElement()']
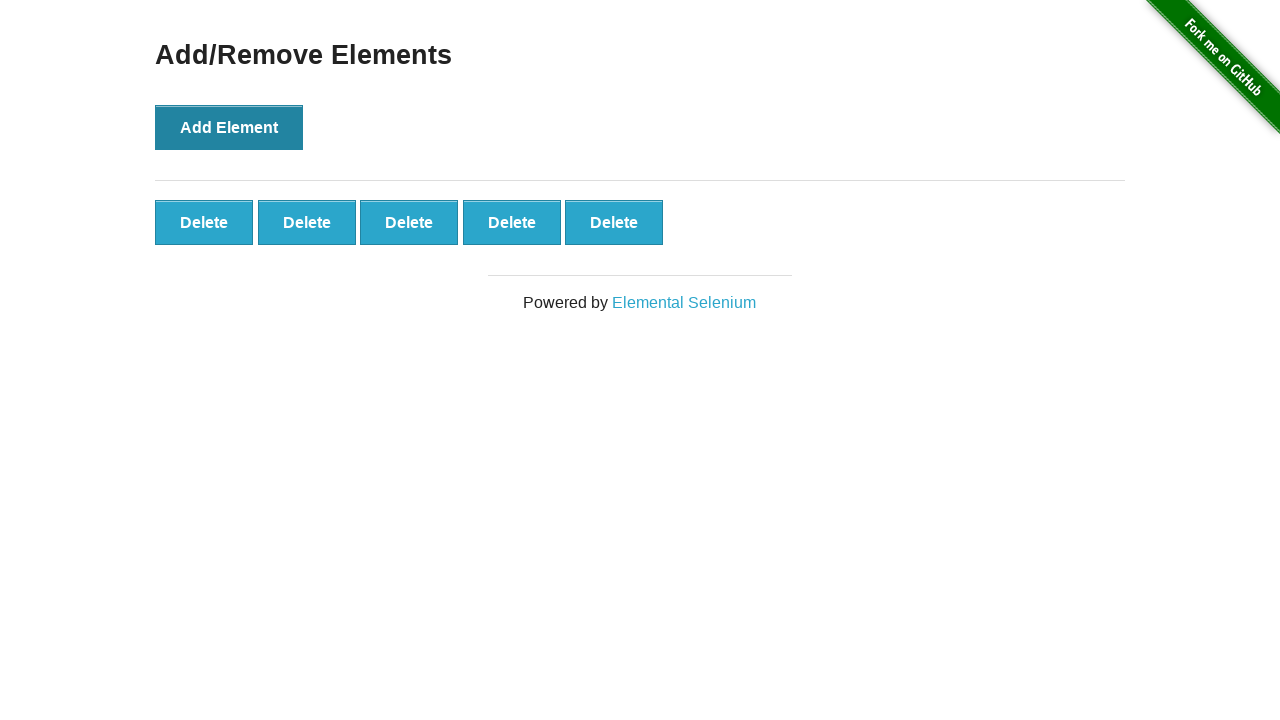

Clicked 'Add Element' button (iteration 6/100) at (229, 127) on button[onclick='addElement()']
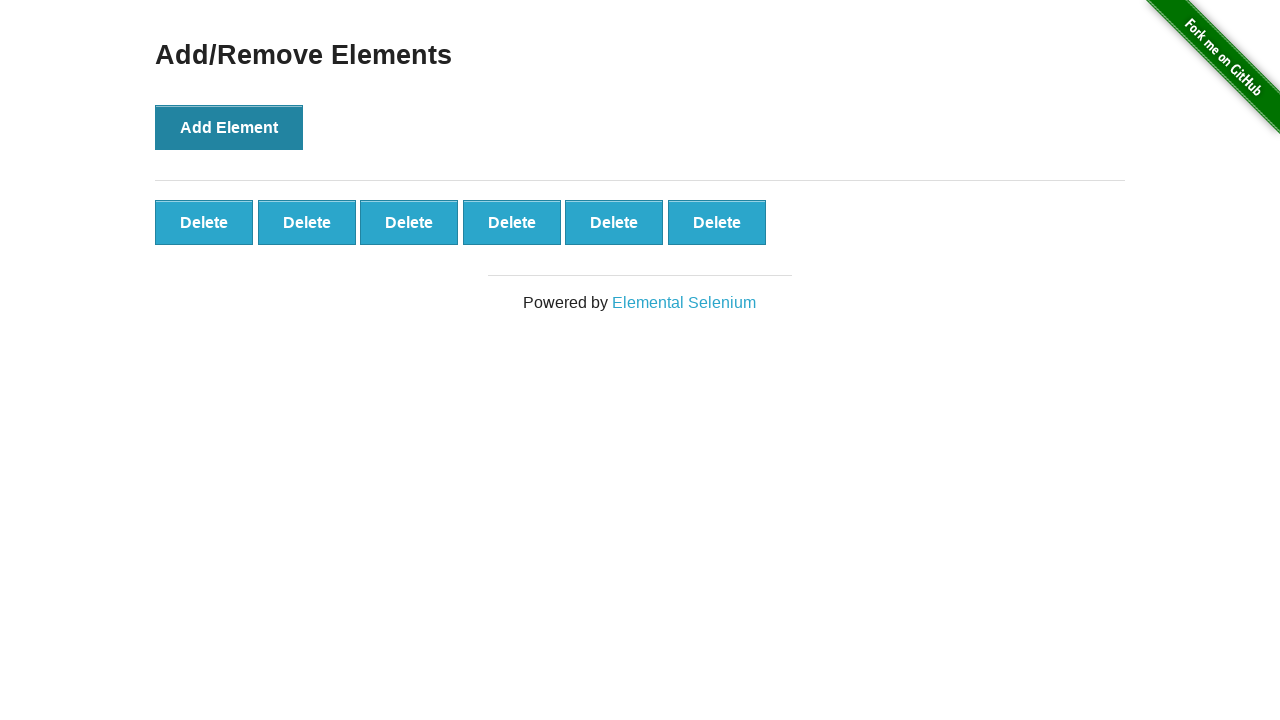

Clicked 'Add Element' button (iteration 7/100) at (229, 127) on button[onclick='addElement()']
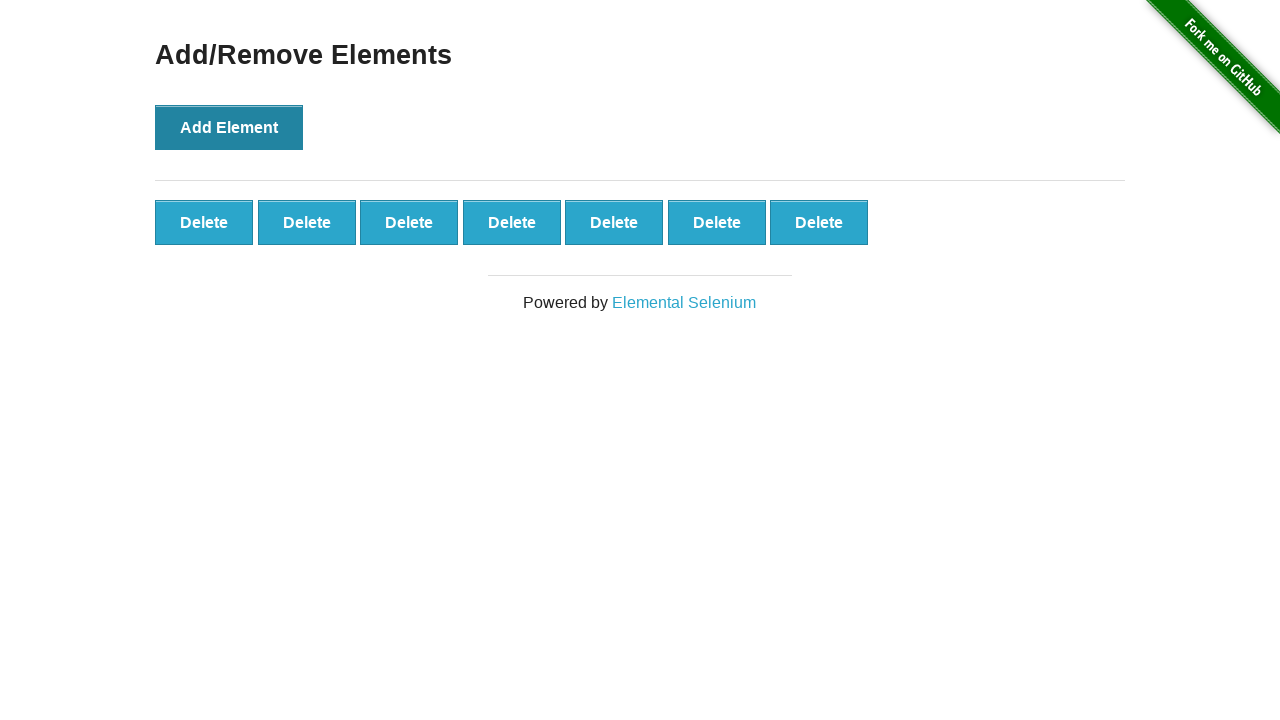

Clicked 'Add Element' button (iteration 8/100) at (229, 127) on button[onclick='addElement()']
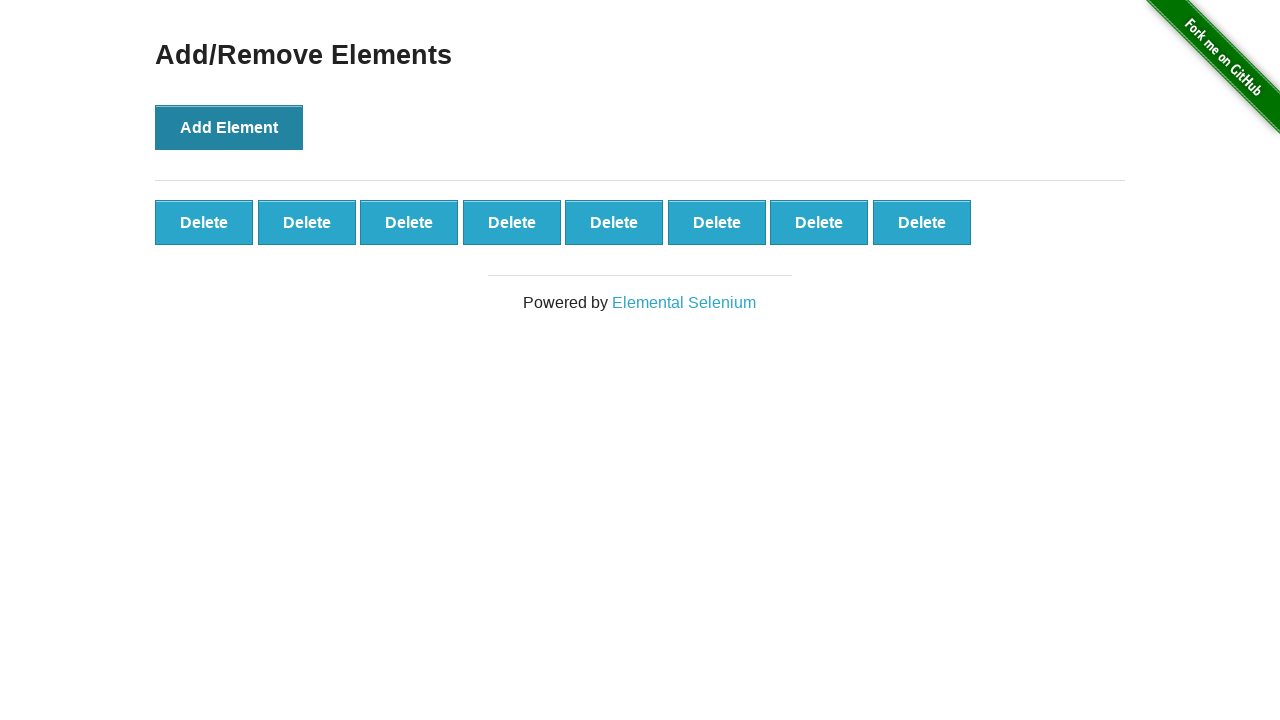

Clicked 'Add Element' button (iteration 9/100) at (229, 127) on button[onclick='addElement()']
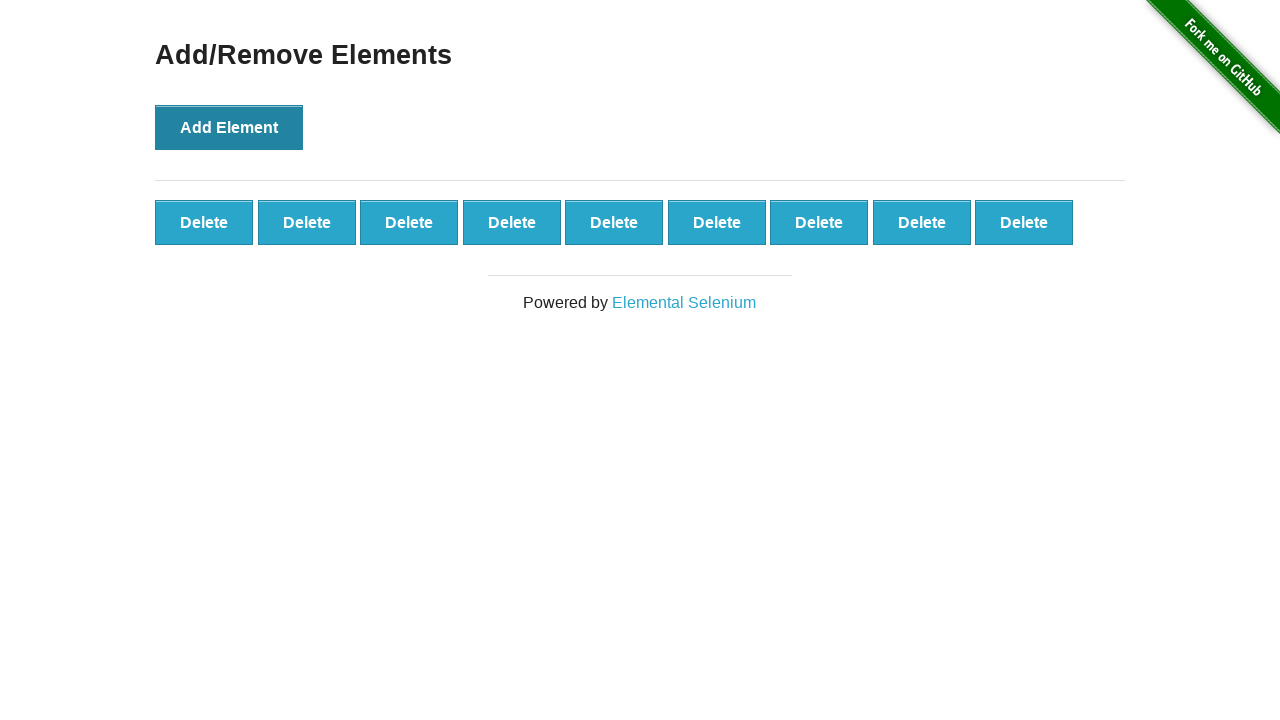

Clicked 'Add Element' button (iteration 10/100) at (229, 127) on button[onclick='addElement()']
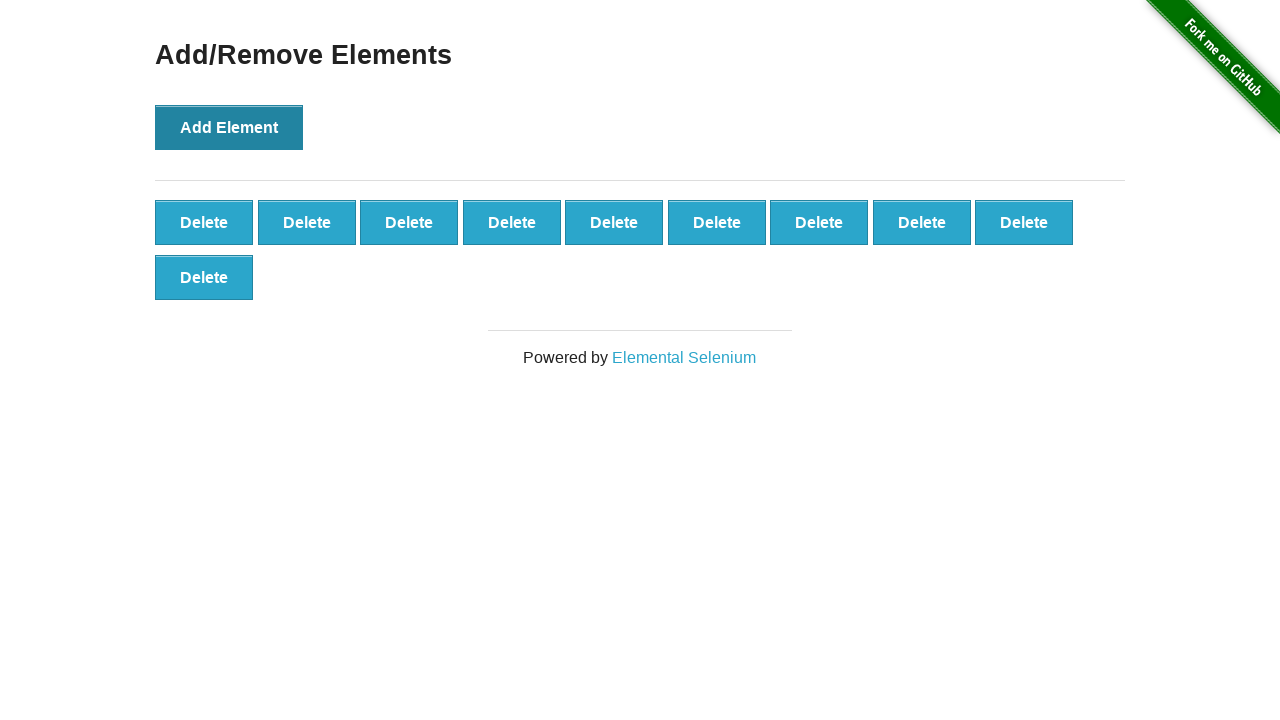

Clicked 'Add Element' button (iteration 11/100) at (229, 127) on button[onclick='addElement()']
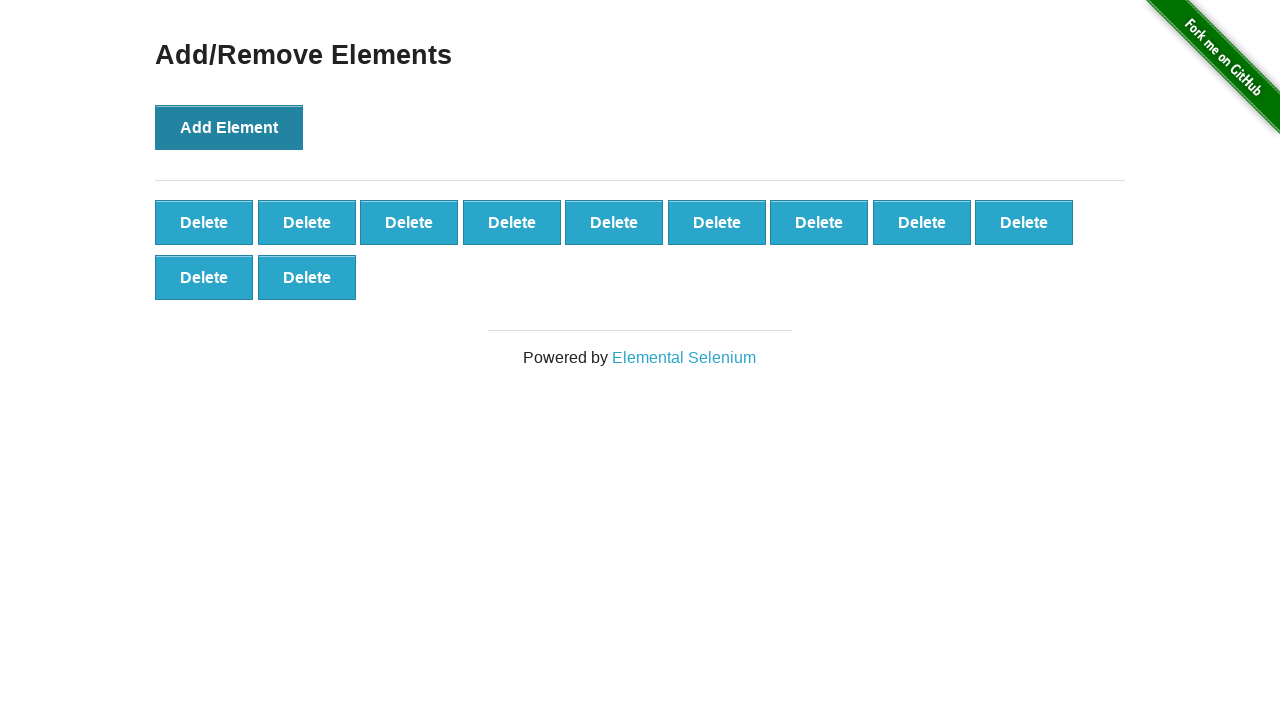

Clicked 'Add Element' button (iteration 12/100) at (229, 127) on button[onclick='addElement()']
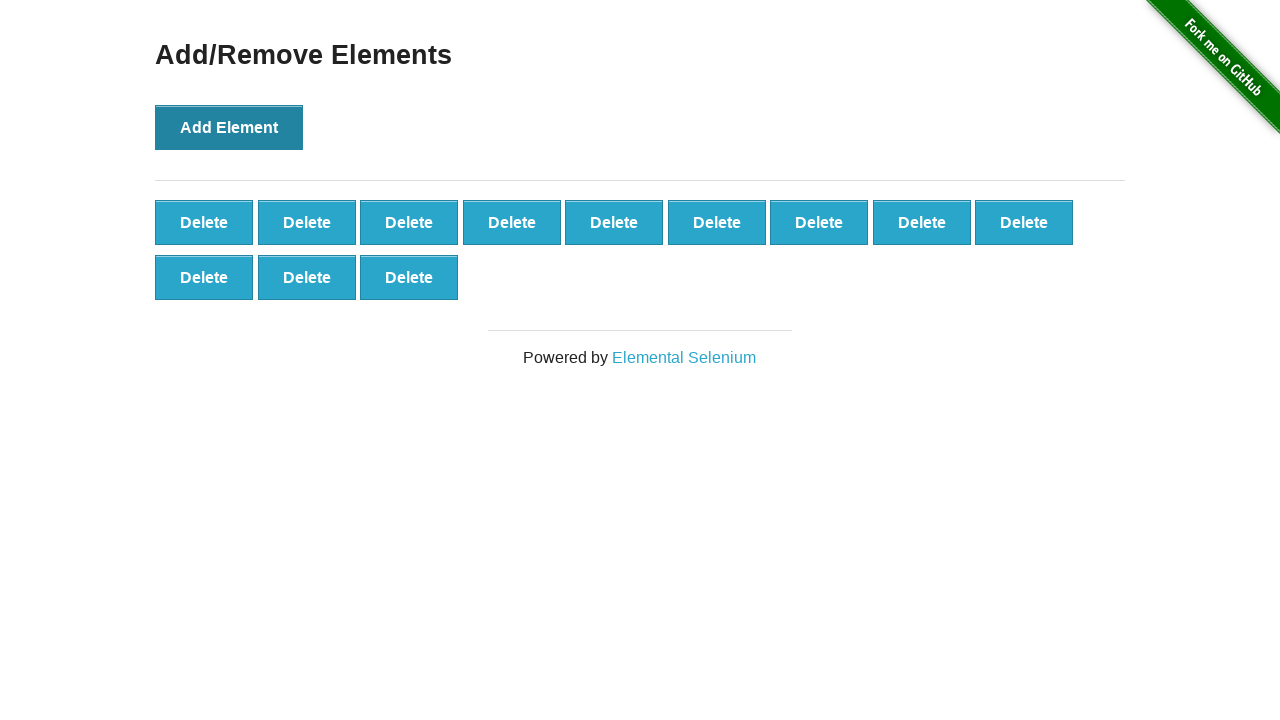

Clicked 'Add Element' button (iteration 13/100) at (229, 127) on button[onclick='addElement()']
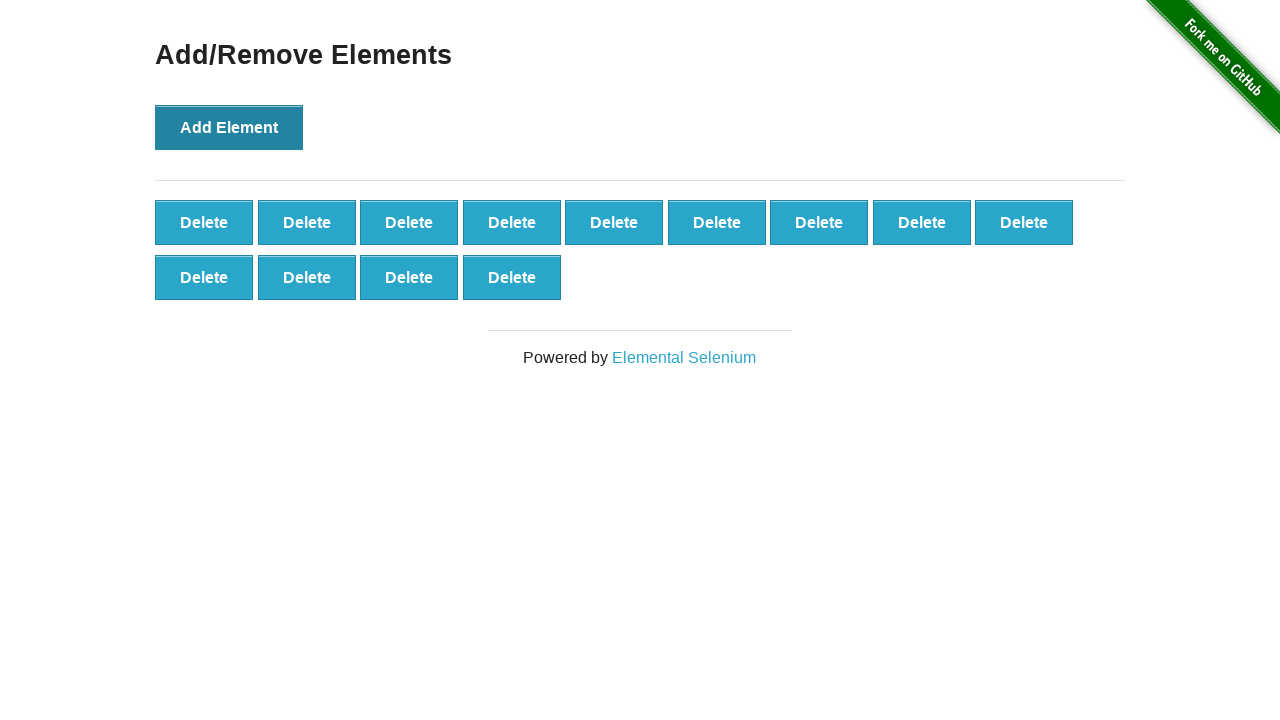

Clicked 'Add Element' button (iteration 14/100) at (229, 127) on button[onclick='addElement()']
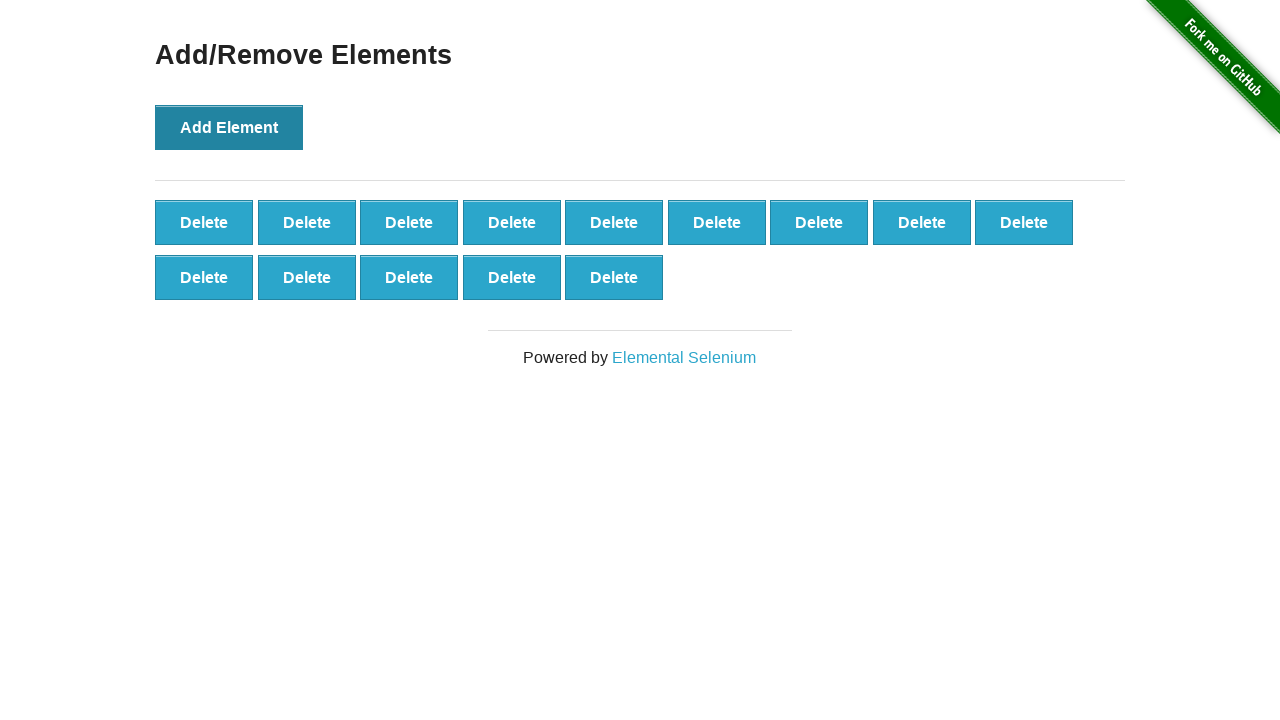

Clicked 'Add Element' button (iteration 15/100) at (229, 127) on button[onclick='addElement()']
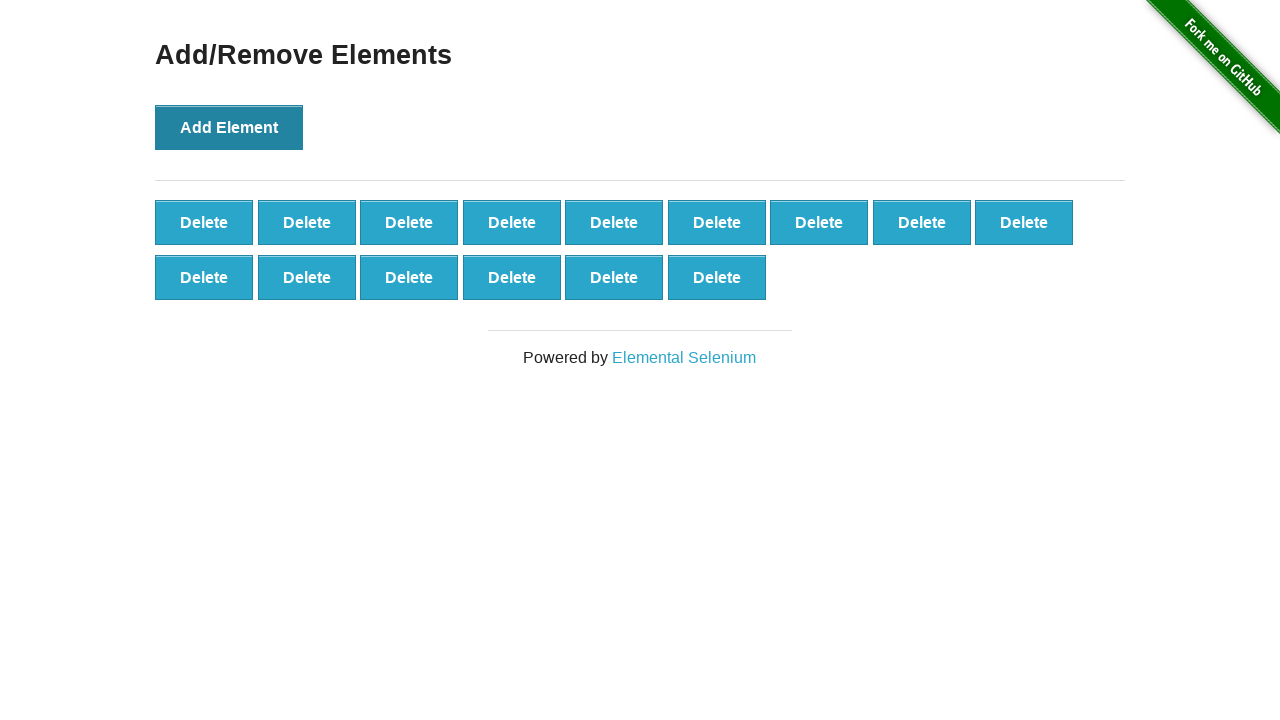

Clicked 'Add Element' button (iteration 16/100) at (229, 127) on button[onclick='addElement()']
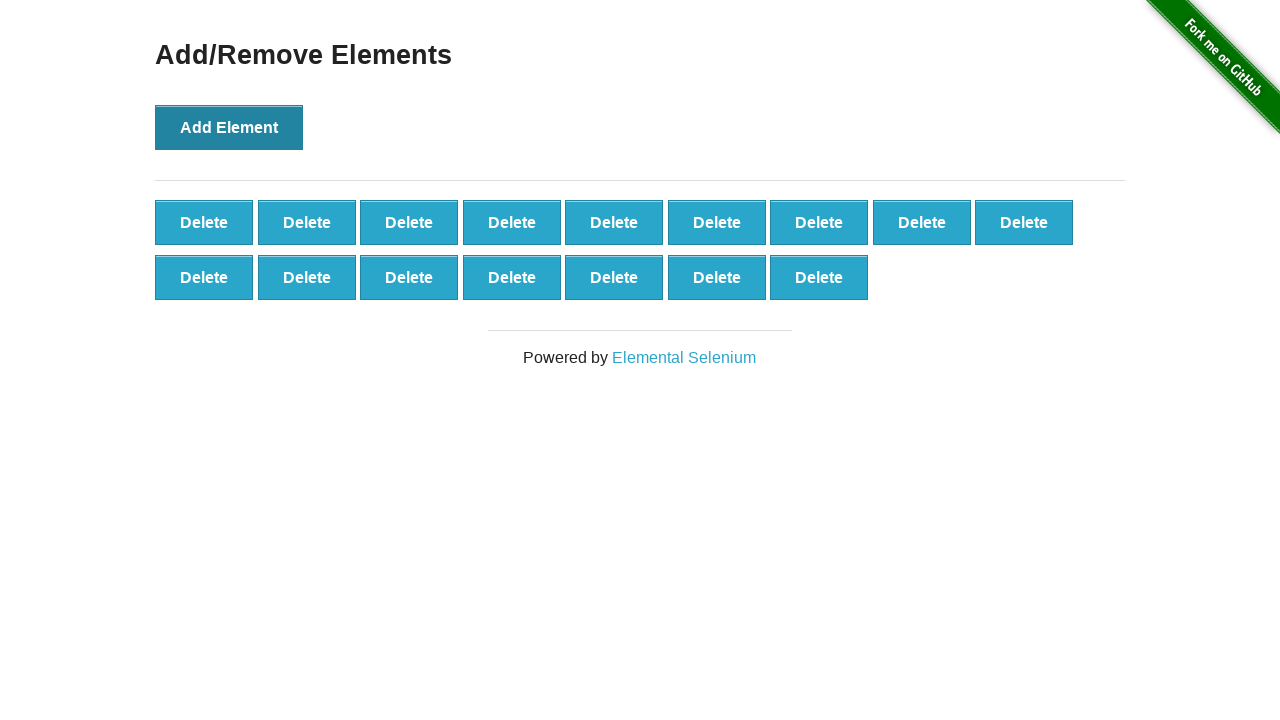

Clicked 'Add Element' button (iteration 17/100) at (229, 127) on button[onclick='addElement()']
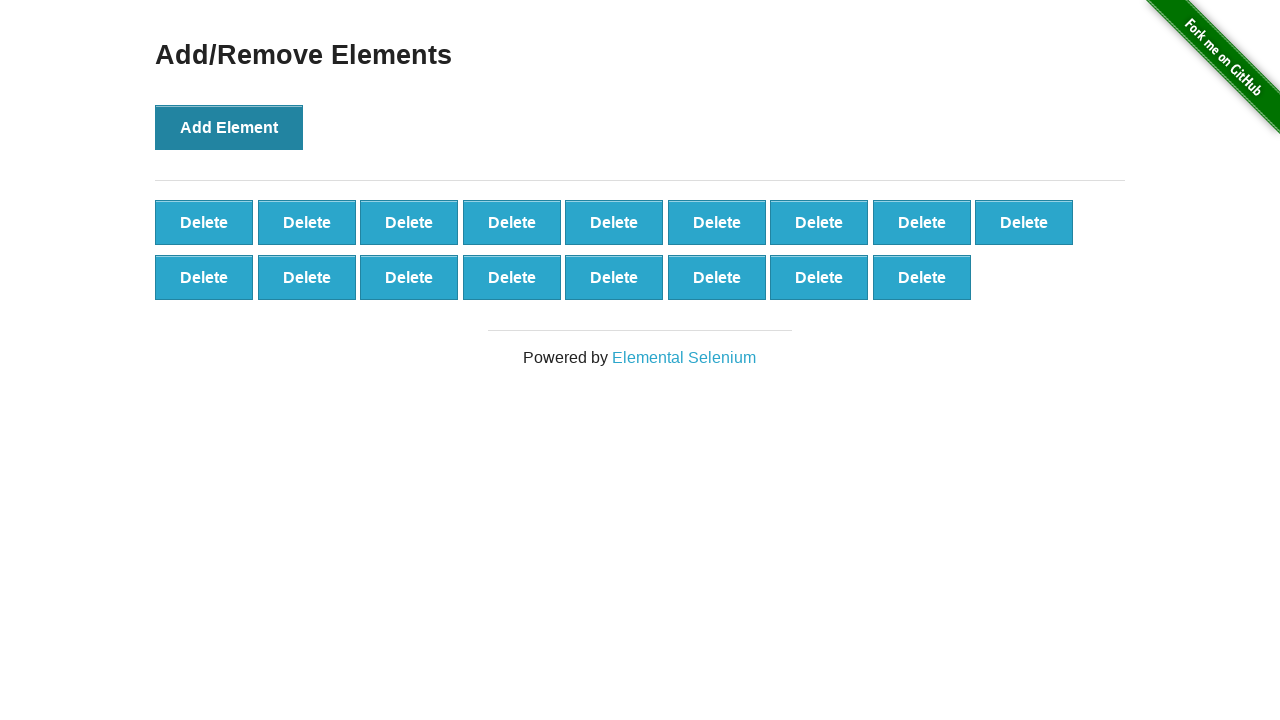

Clicked 'Add Element' button (iteration 18/100) at (229, 127) on button[onclick='addElement()']
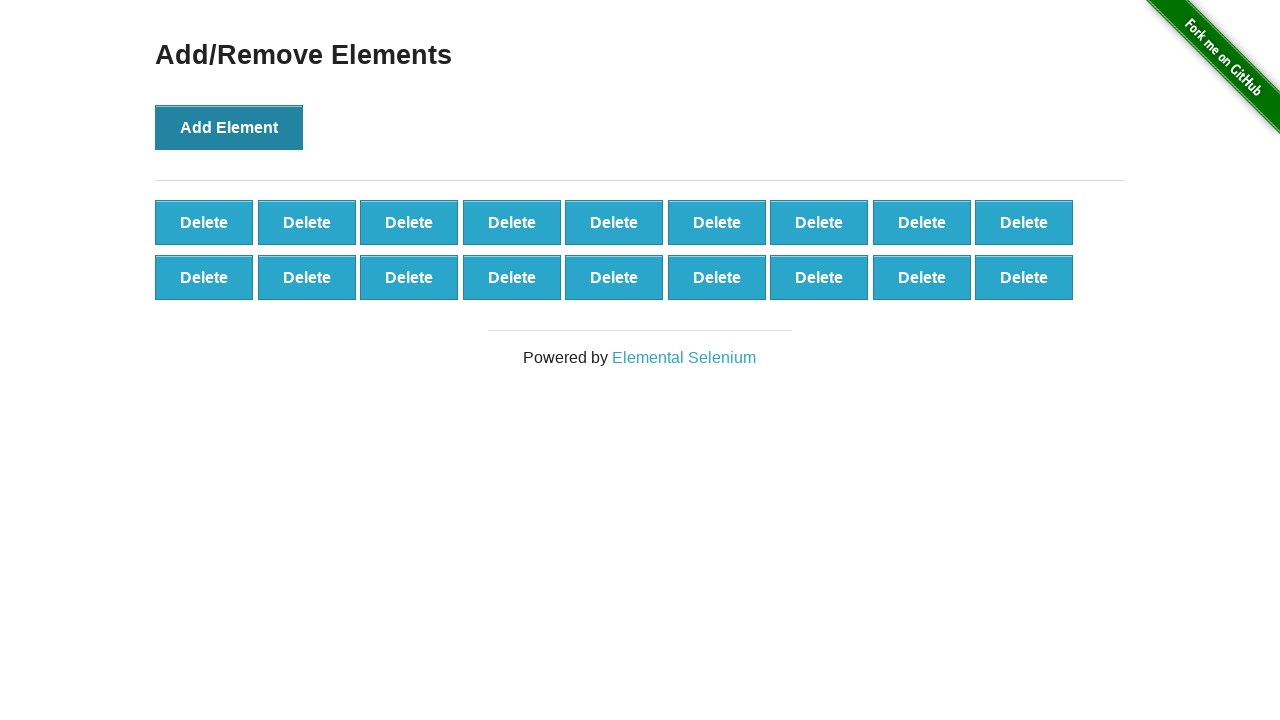

Clicked 'Add Element' button (iteration 19/100) at (229, 127) on button[onclick='addElement()']
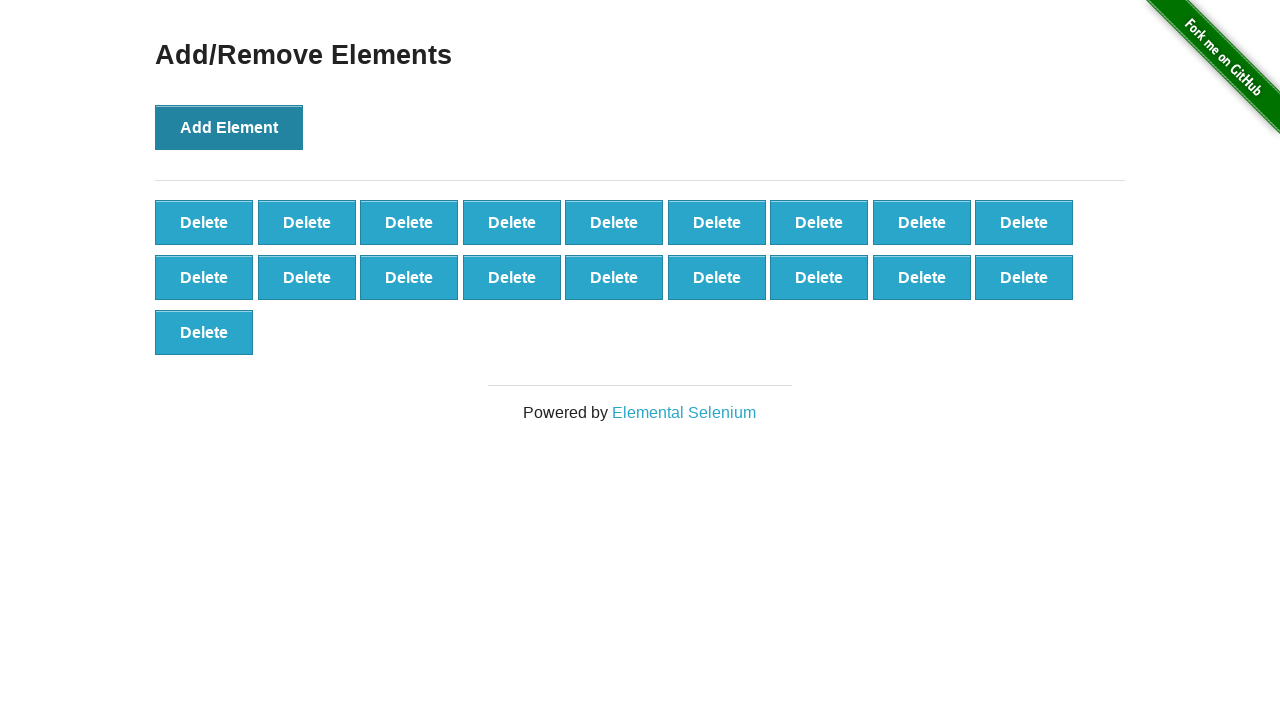

Clicked 'Add Element' button (iteration 20/100) at (229, 127) on button[onclick='addElement()']
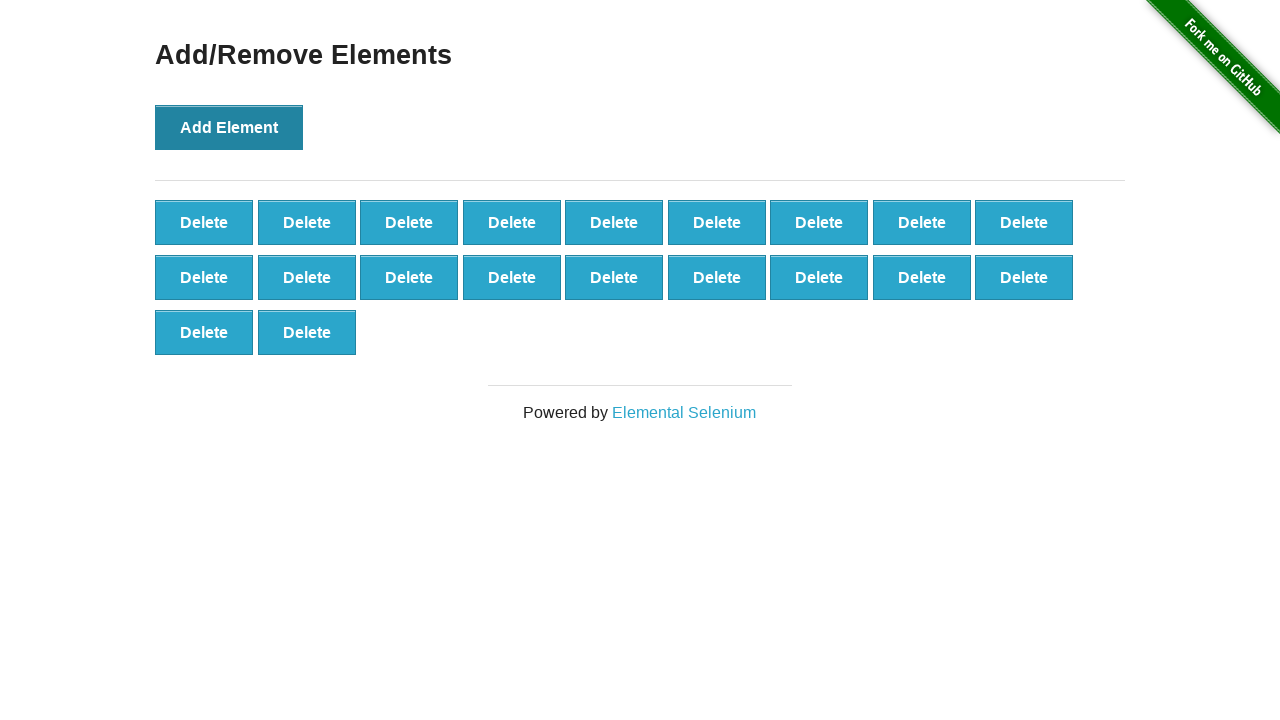

Clicked 'Add Element' button (iteration 21/100) at (229, 127) on button[onclick='addElement()']
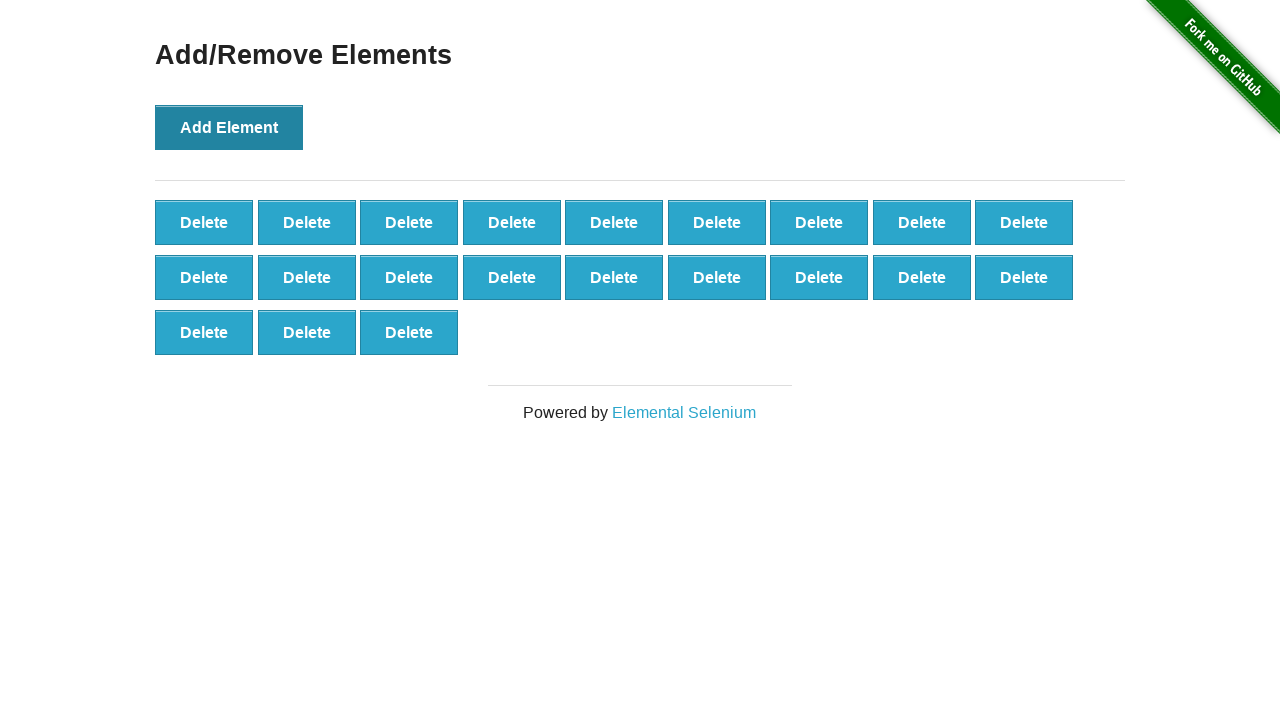

Clicked 'Add Element' button (iteration 22/100) at (229, 127) on button[onclick='addElement()']
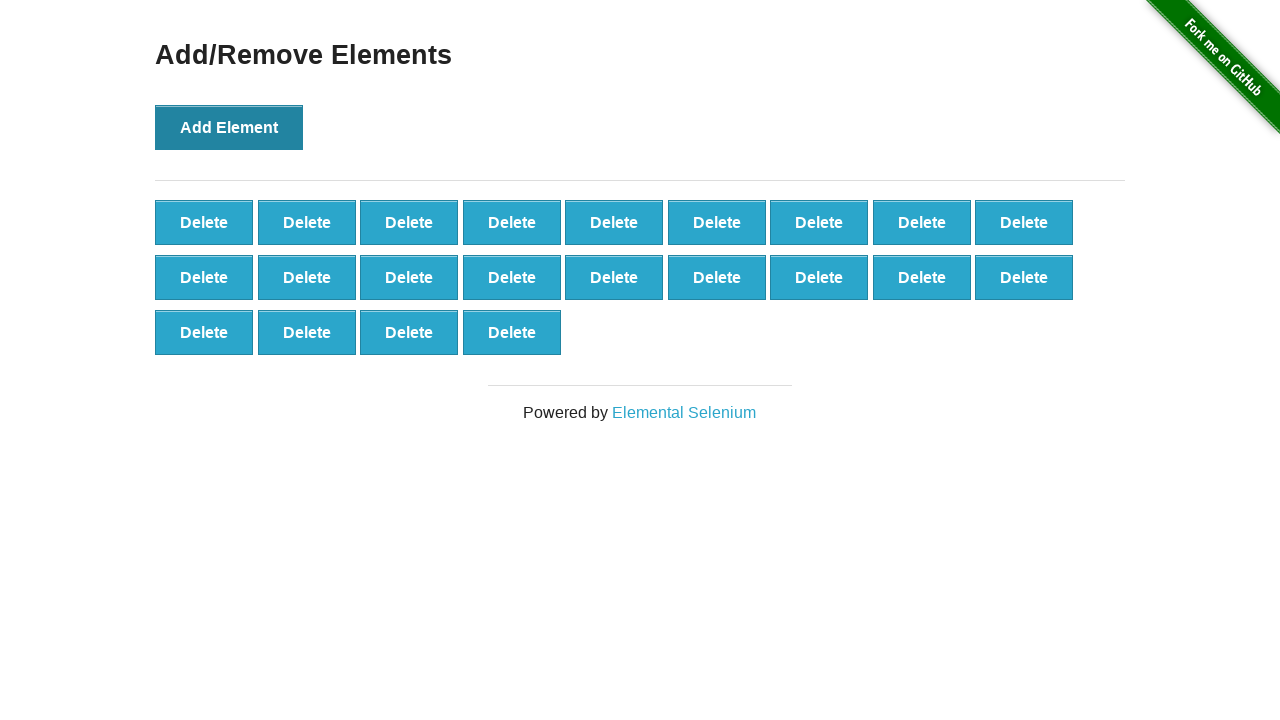

Clicked 'Add Element' button (iteration 23/100) at (229, 127) on button[onclick='addElement()']
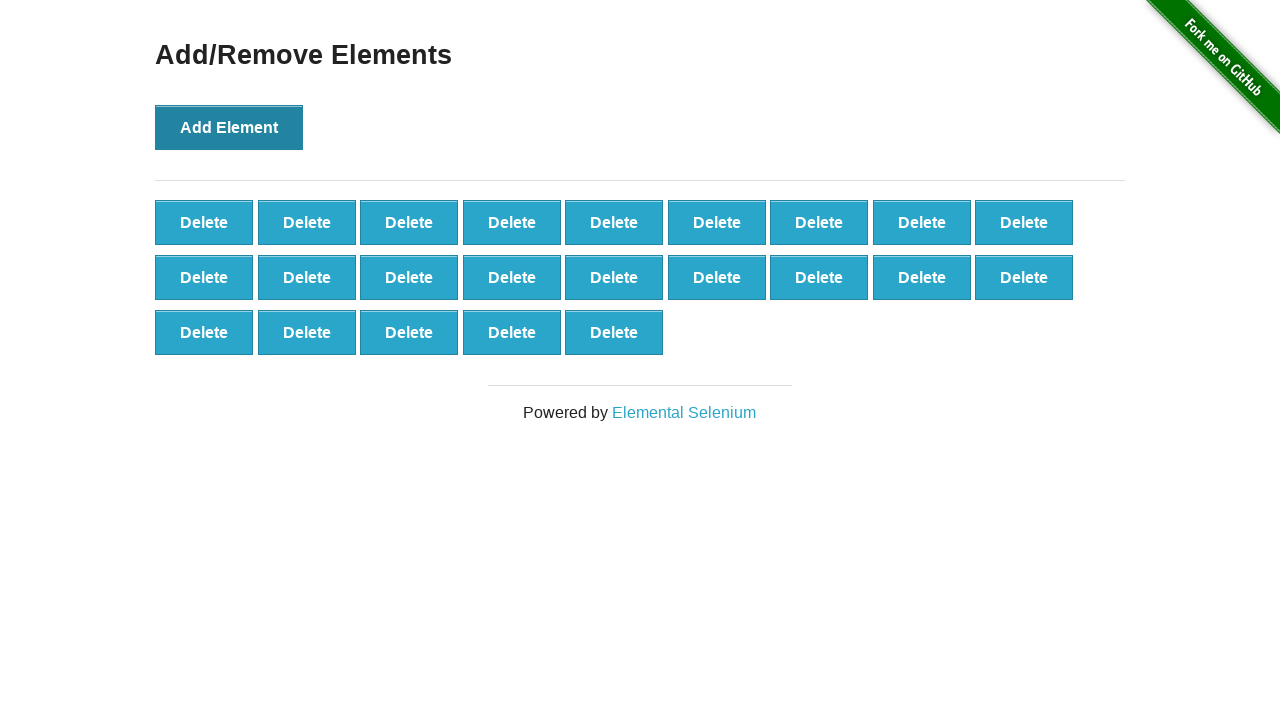

Clicked 'Add Element' button (iteration 24/100) at (229, 127) on button[onclick='addElement()']
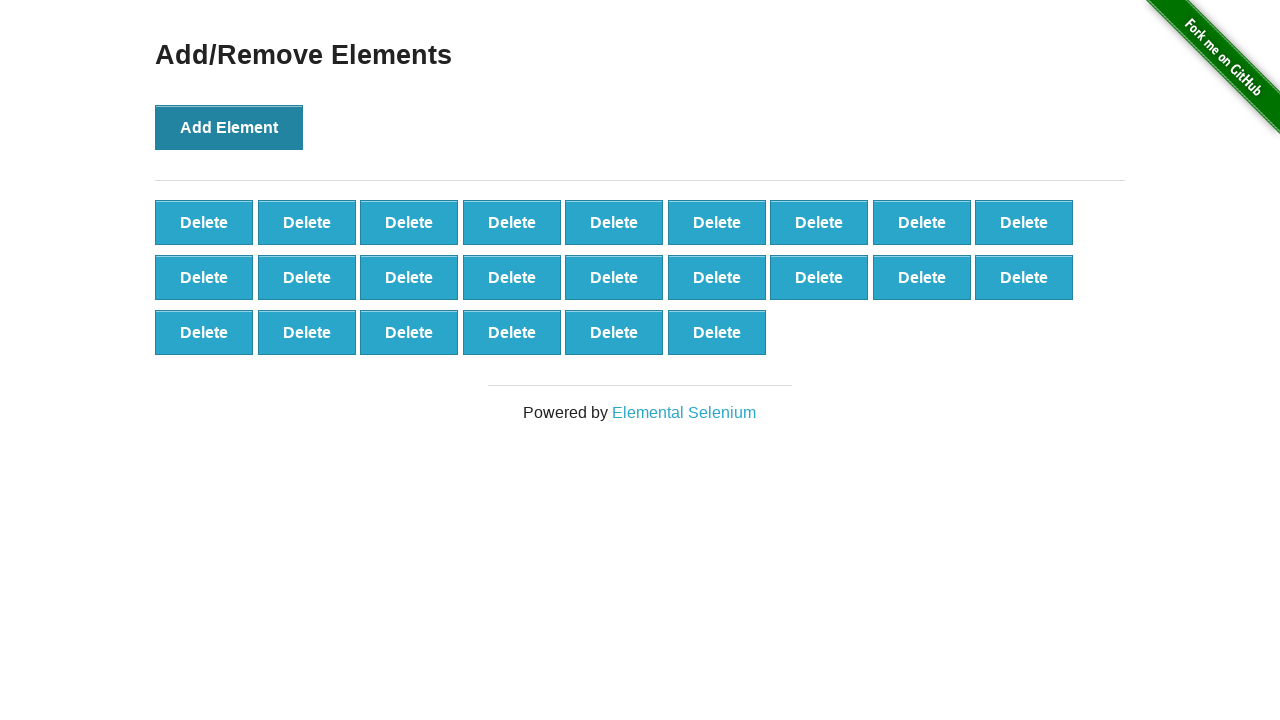

Clicked 'Add Element' button (iteration 25/100) at (229, 127) on button[onclick='addElement()']
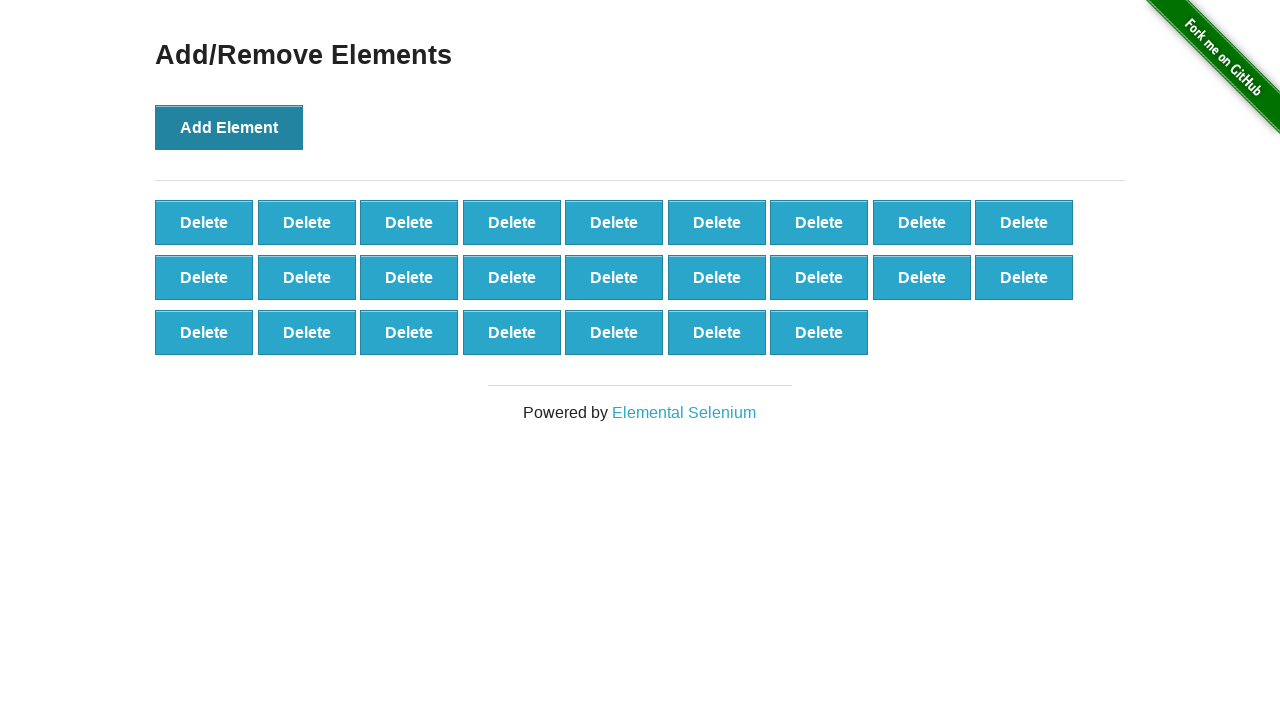

Clicked 'Add Element' button (iteration 26/100) at (229, 127) on button[onclick='addElement()']
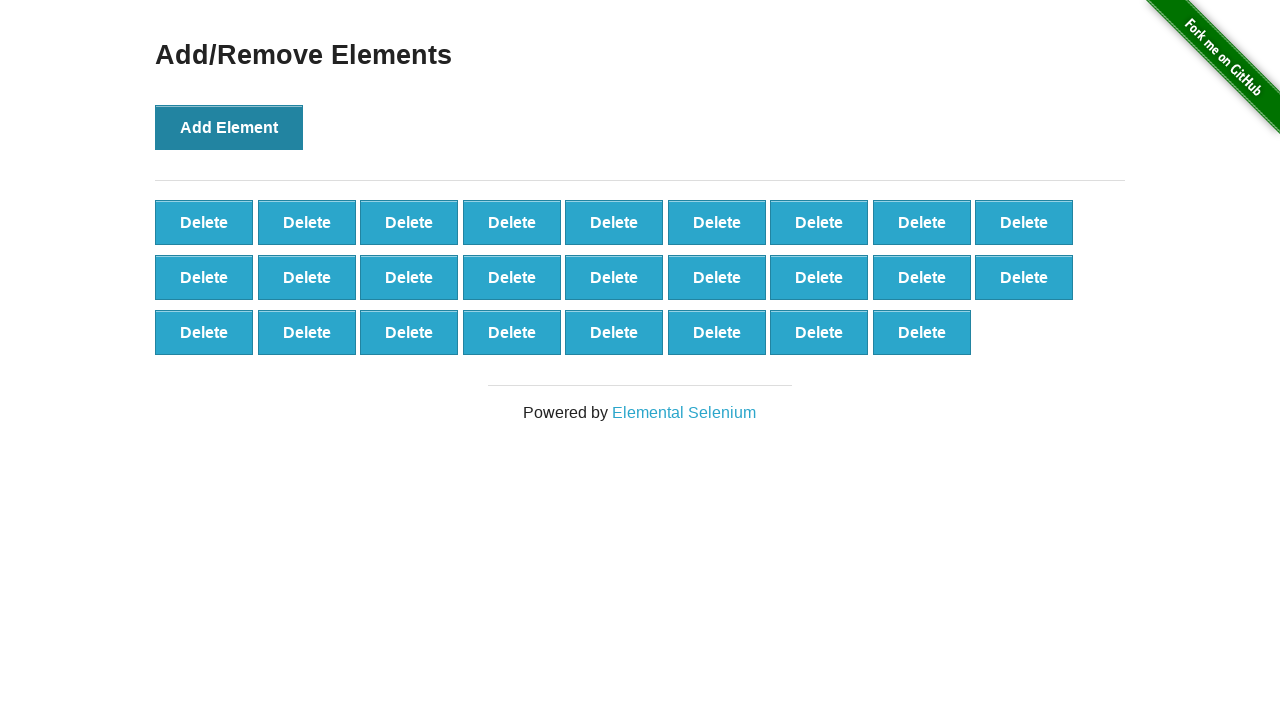

Clicked 'Add Element' button (iteration 27/100) at (229, 127) on button[onclick='addElement()']
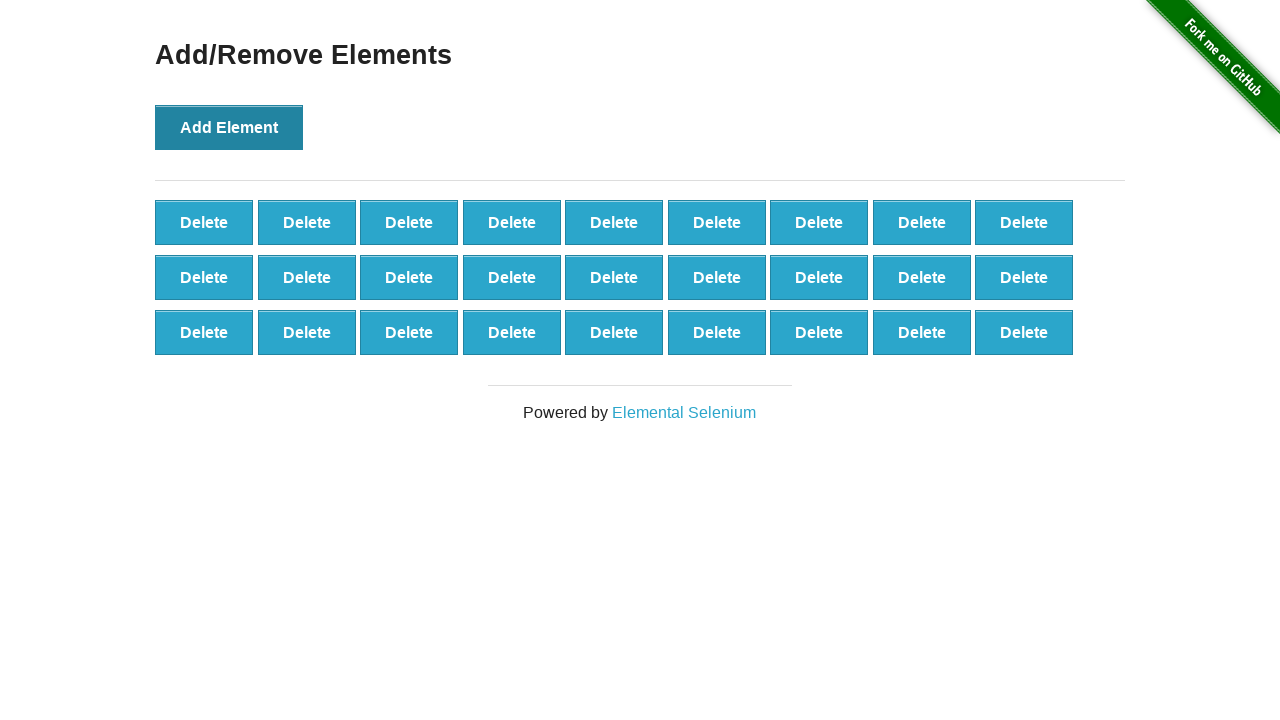

Clicked 'Add Element' button (iteration 28/100) at (229, 127) on button[onclick='addElement()']
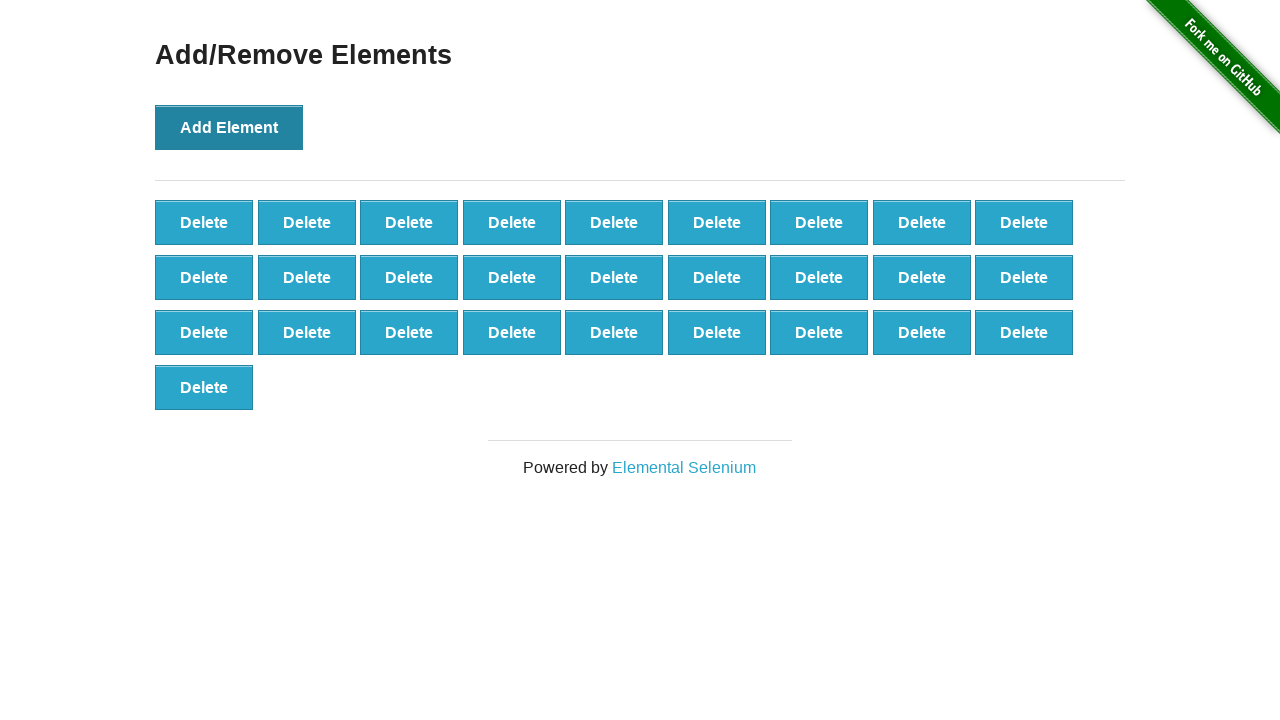

Clicked 'Add Element' button (iteration 29/100) at (229, 127) on button[onclick='addElement()']
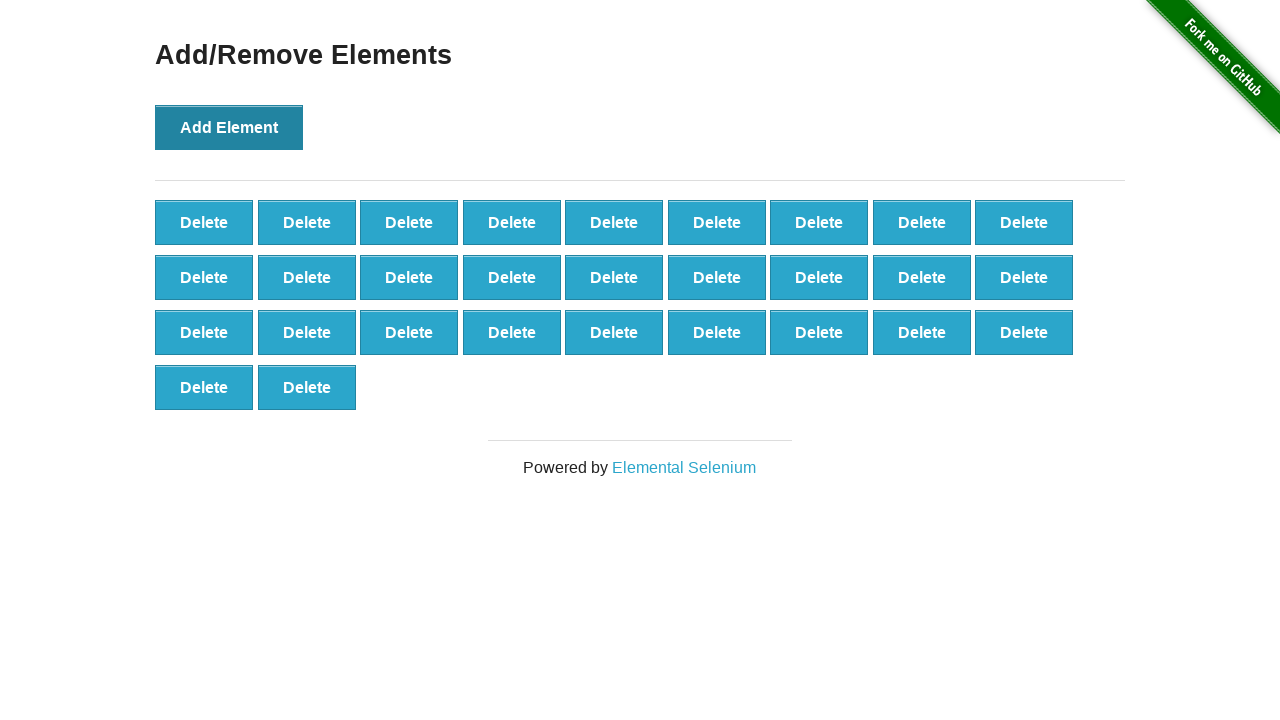

Clicked 'Add Element' button (iteration 30/100) at (229, 127) on button[onclick='addElement()']
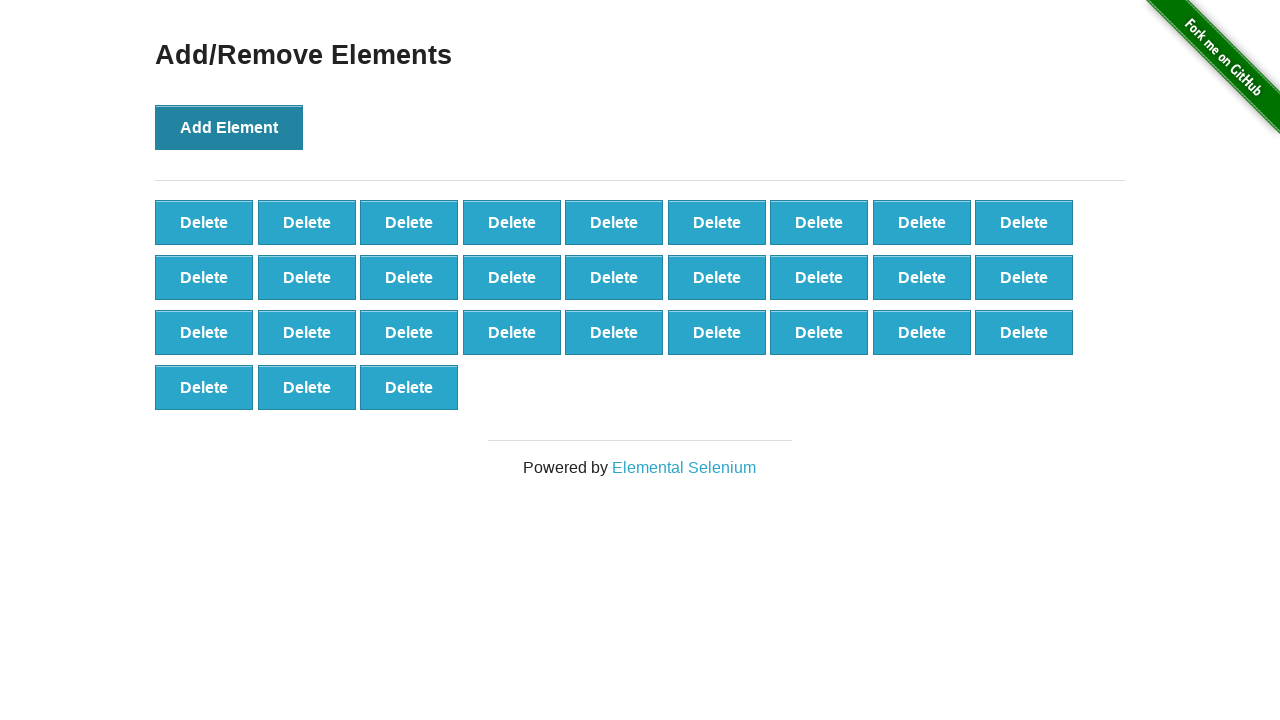

Clicked 'Add Element' button (iteration 31/100) at (229, 127) on button[onclick='addElement()']
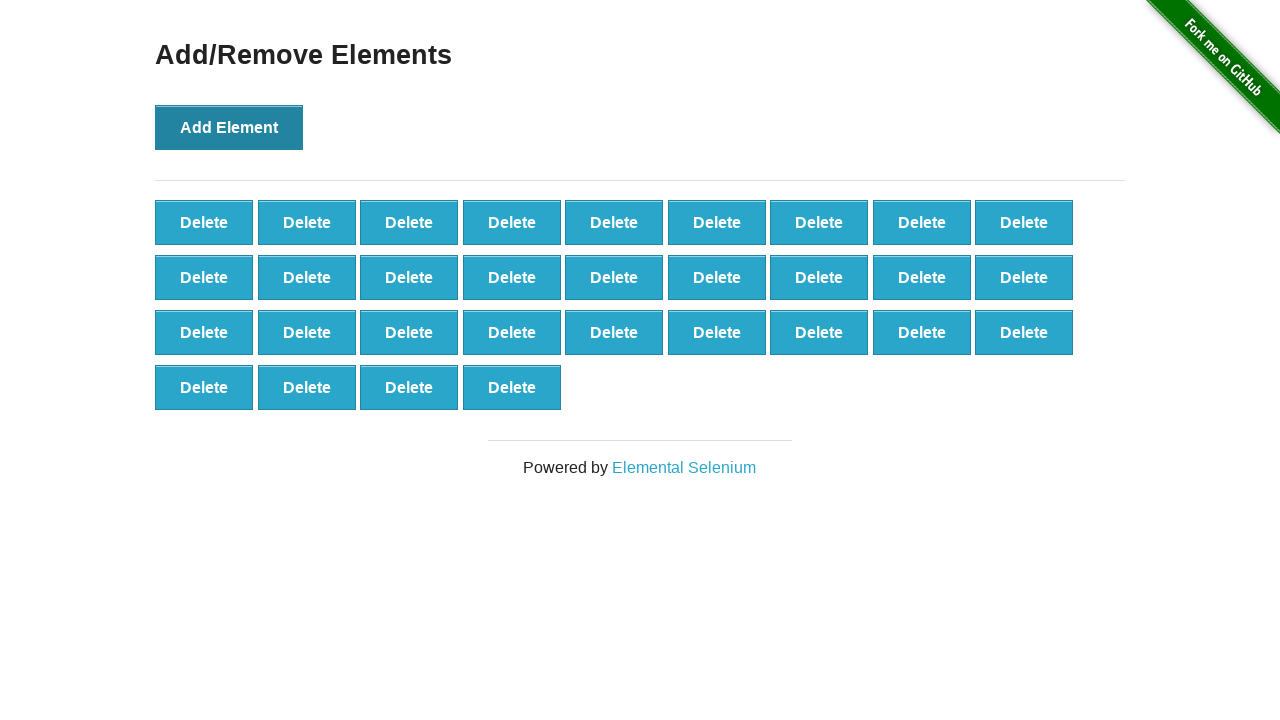

Clicked 'Add Element' button (iteration 32/100) at (229, 127) on button[onclick='addElement()']
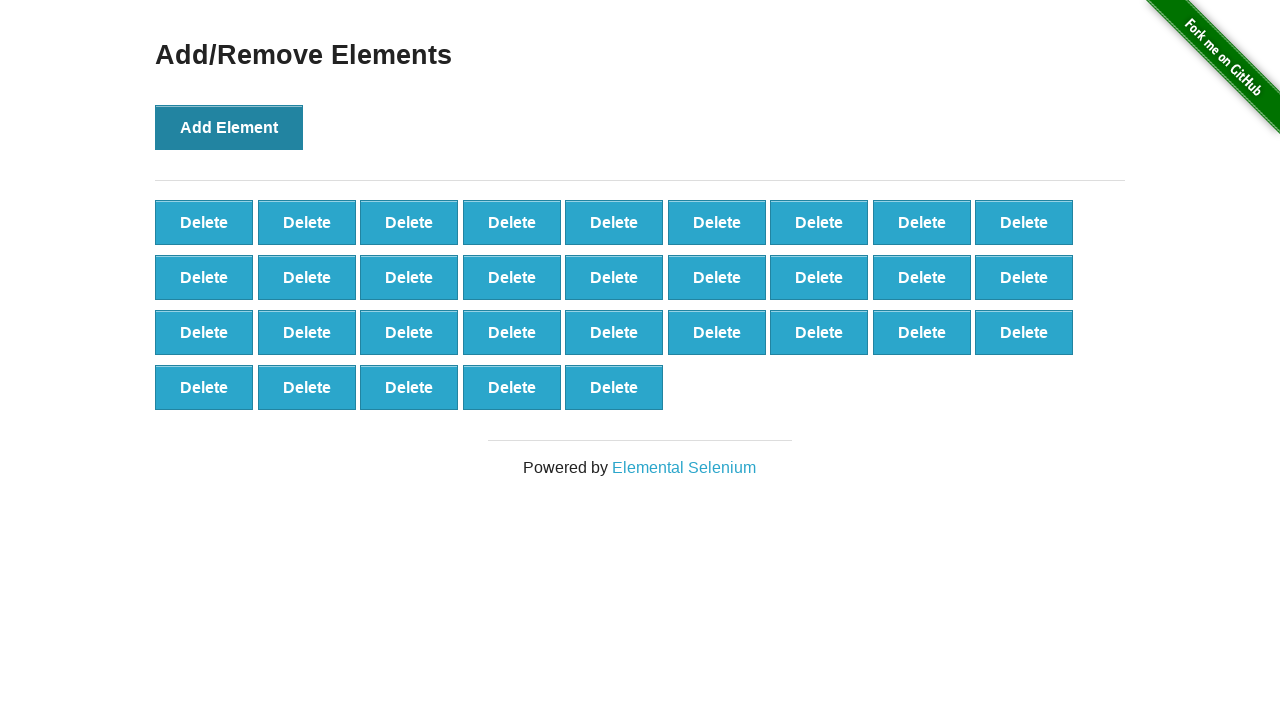

Clicked 'Add Element' button (iteration 33/100) at (229, 127) on button[onclick='addElement()']
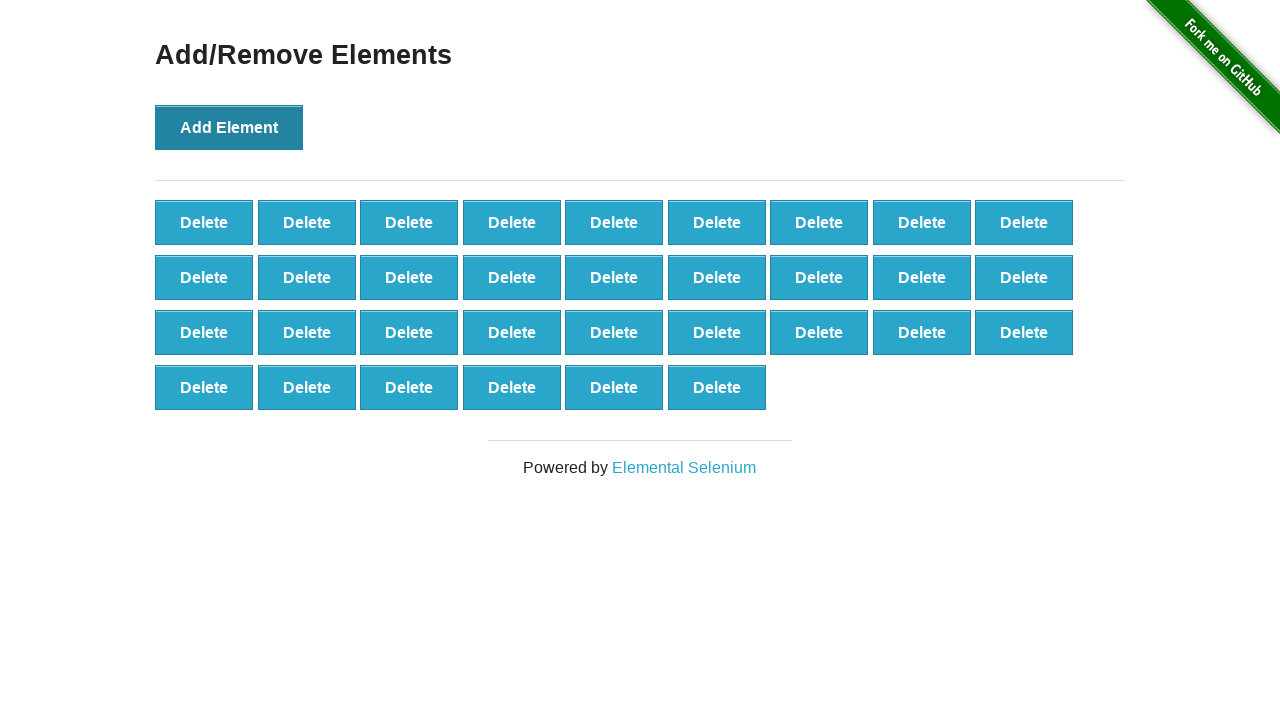

Clicked 'Add Element' button (iteration 34/100) at (229, 127) on button[onclick='addElement()']
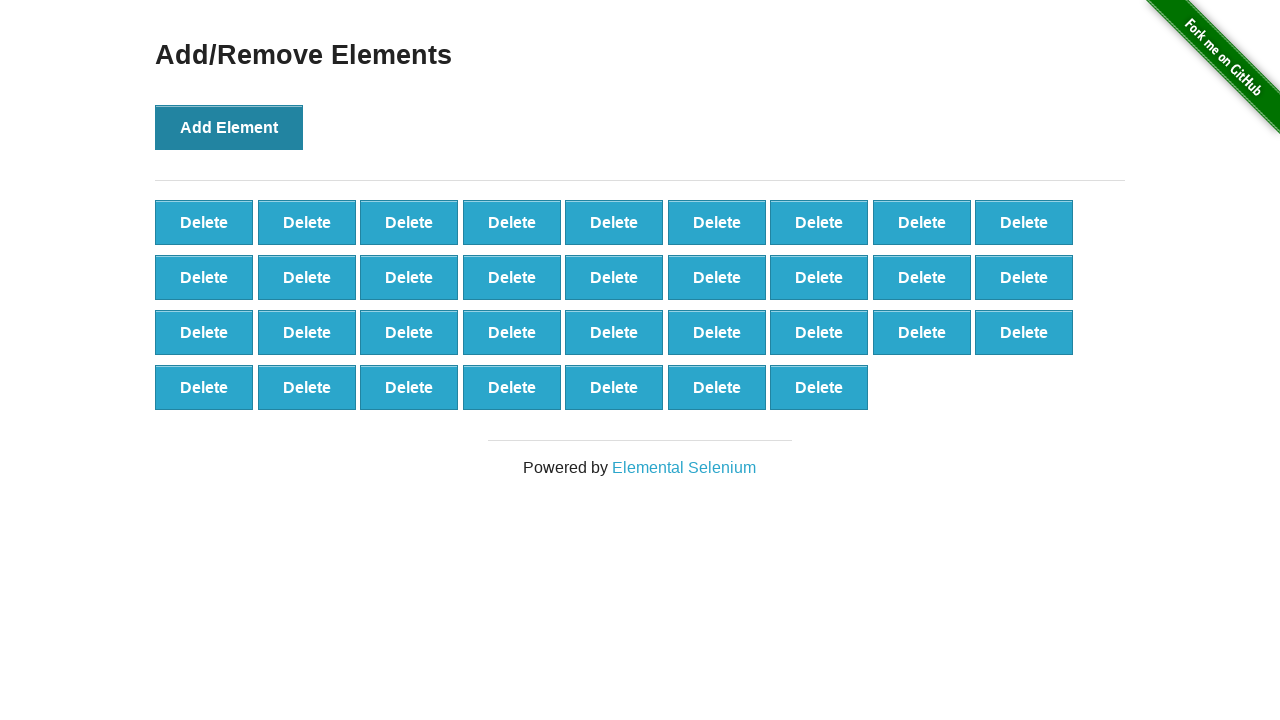

Clicked 'Add Element' button (iteration 35/100) at (229, 127) on button[onclick='addElement()']
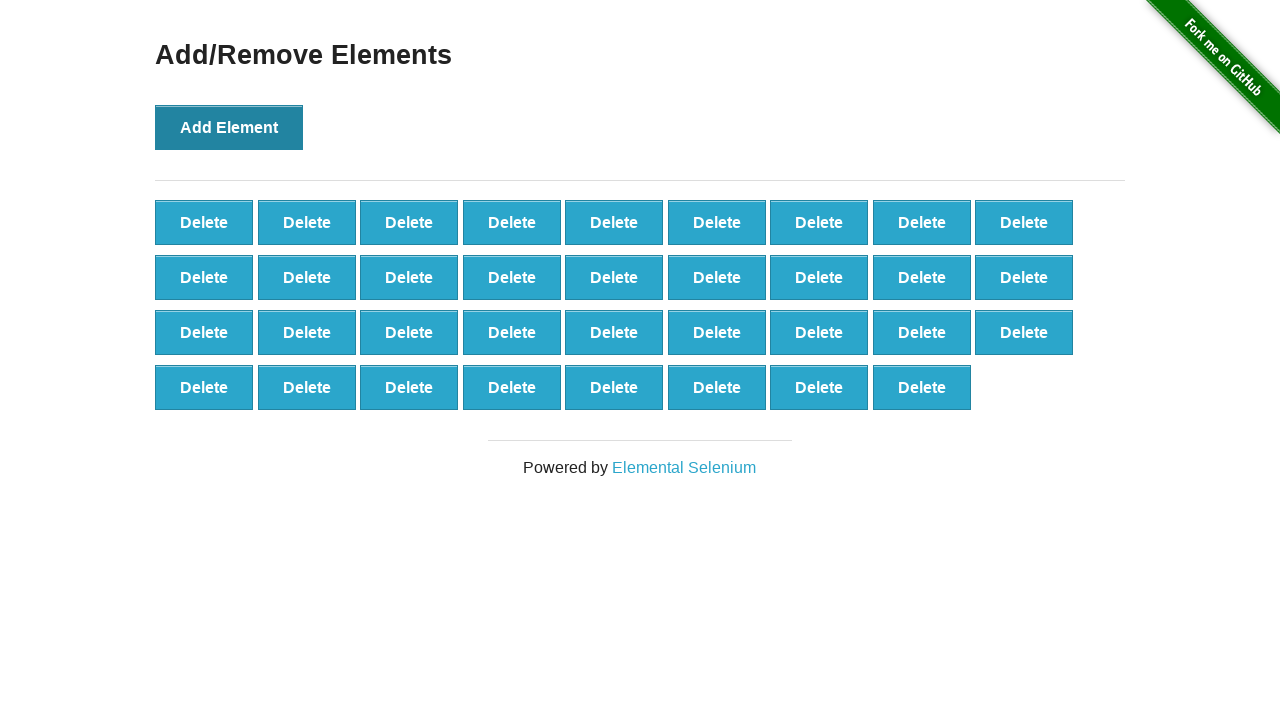

Clicked 'Add Element' button (iteration 36/100) at (229, 127) on button[onclick='addElement()']
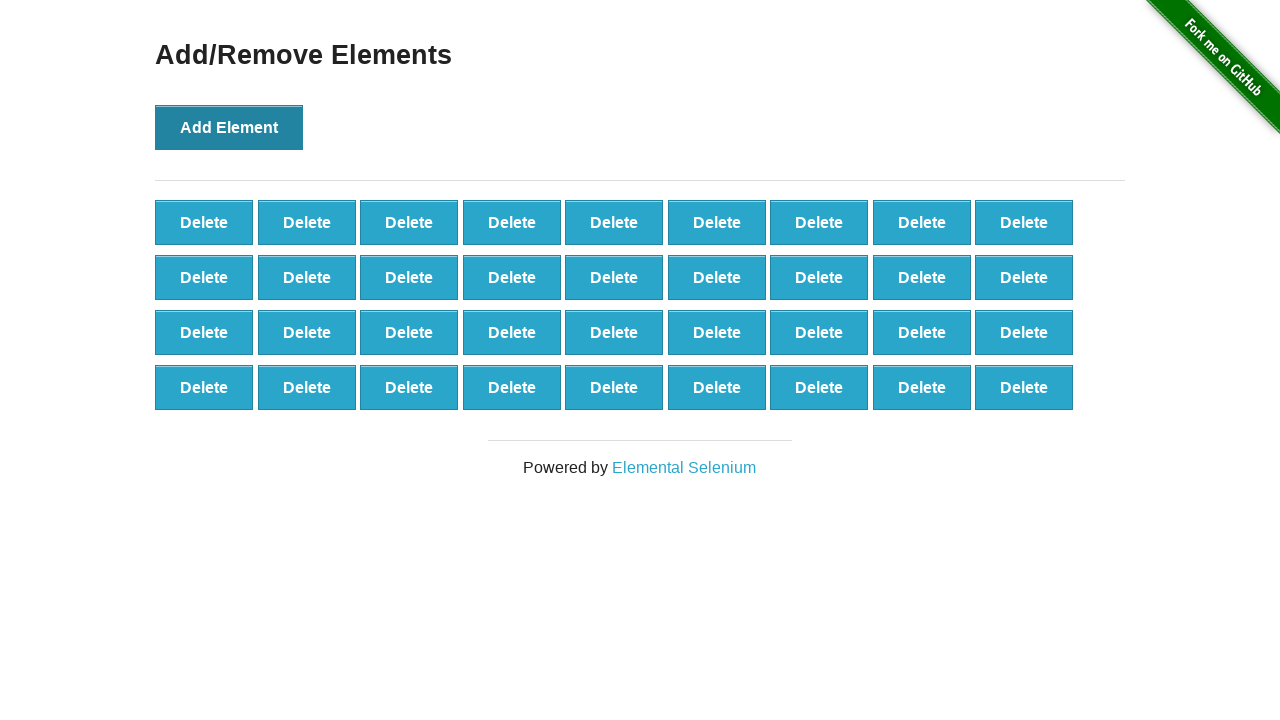

Clicked 'Add Element' button (iteration 37/100) at (229, 127) on button[onclick='addElement()']
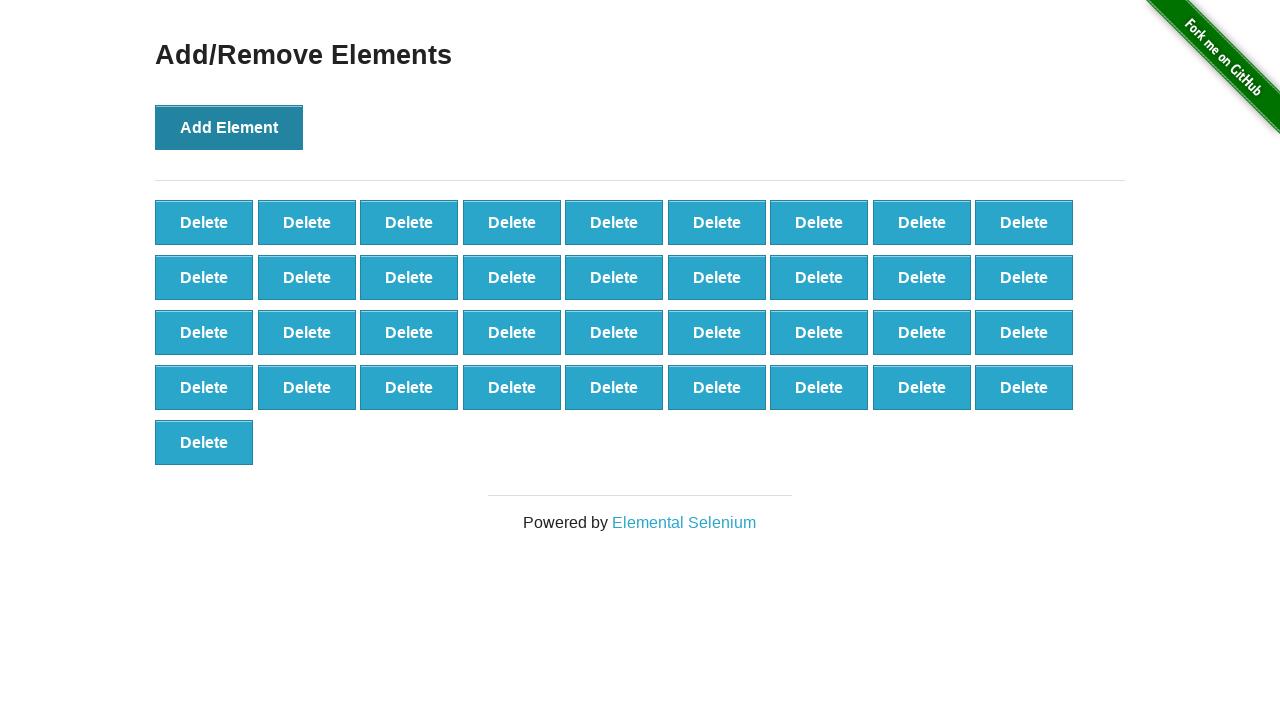

Clicked 'Add Element' button (iteration 38/100) at (229, 127) on button[onclick='addElement()']
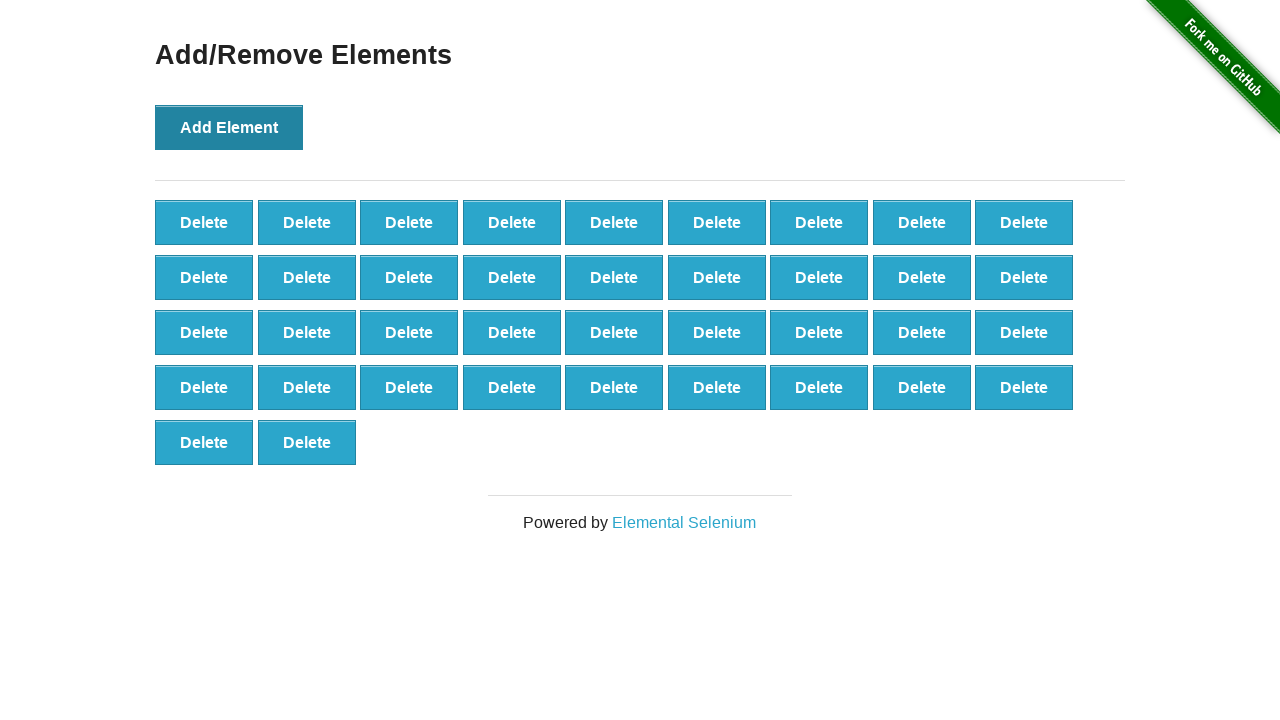

Clicked 'Add Element' button (iteration 39/100) at (229, 127) on button[onclick='addElement()']
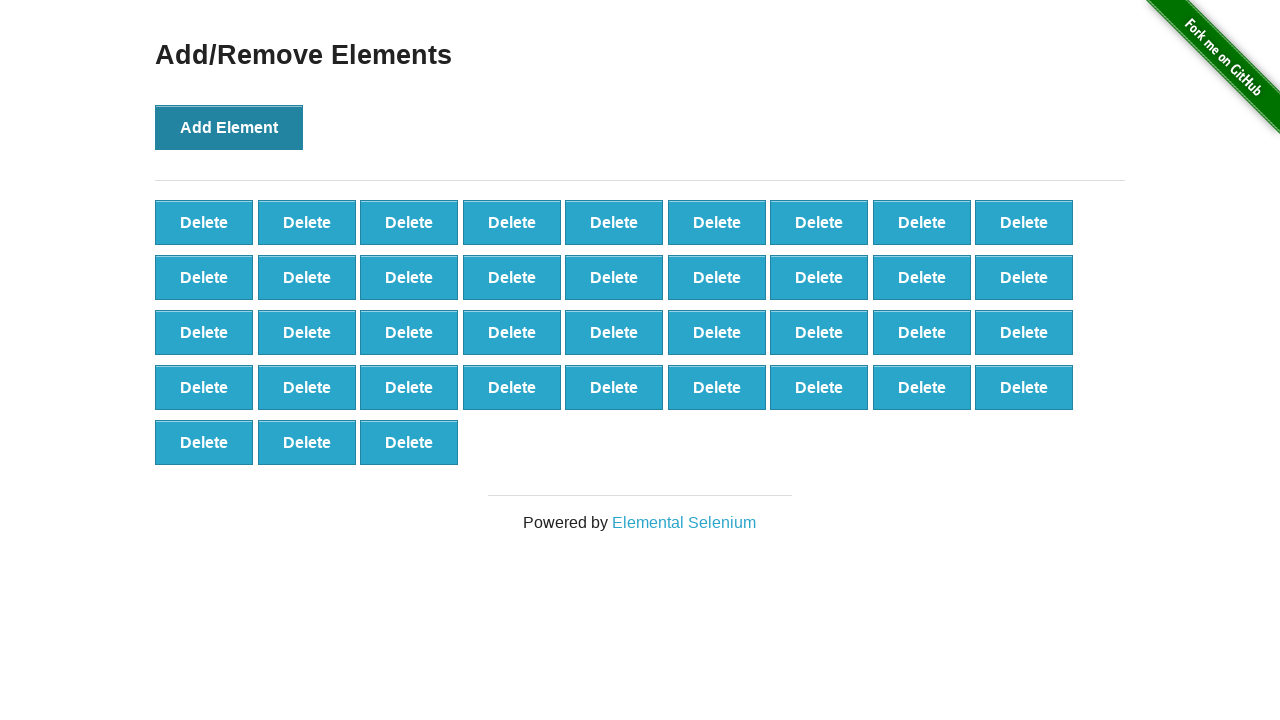

Clicked 'Add Element' button (iteration 40/100) at (229, 127) on button[onclick='addElement()']
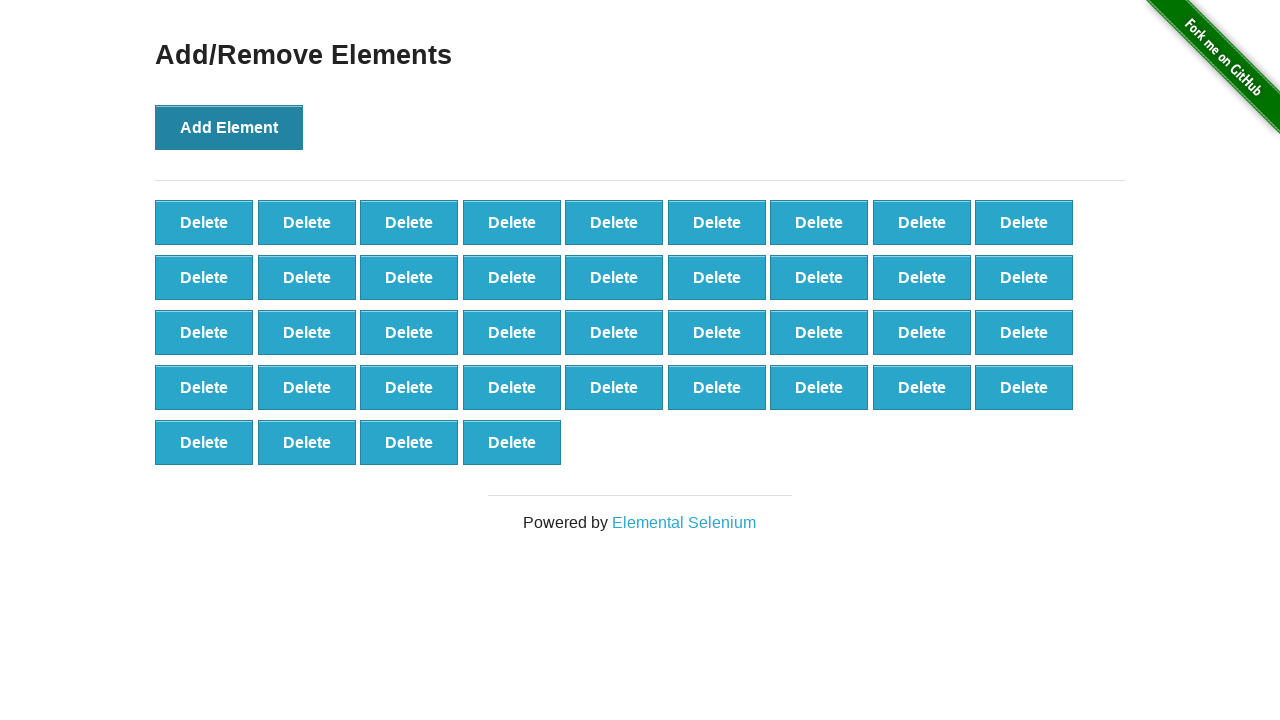

Clicked 'Add Element' button (iteration 41/100) at (229, 127) on button[onclick='addElement()']
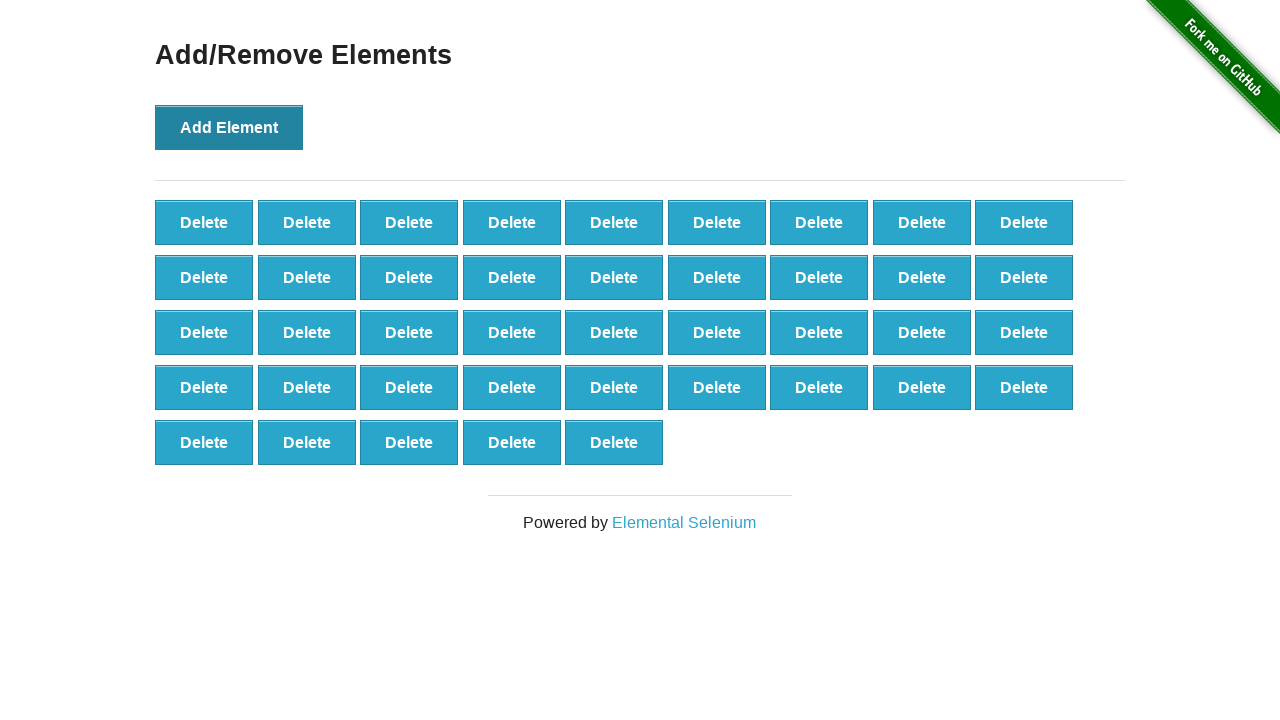

Clicked 'Add Element' button (iteration 42/100) at (229, 127) on button[onclick='addElement()']
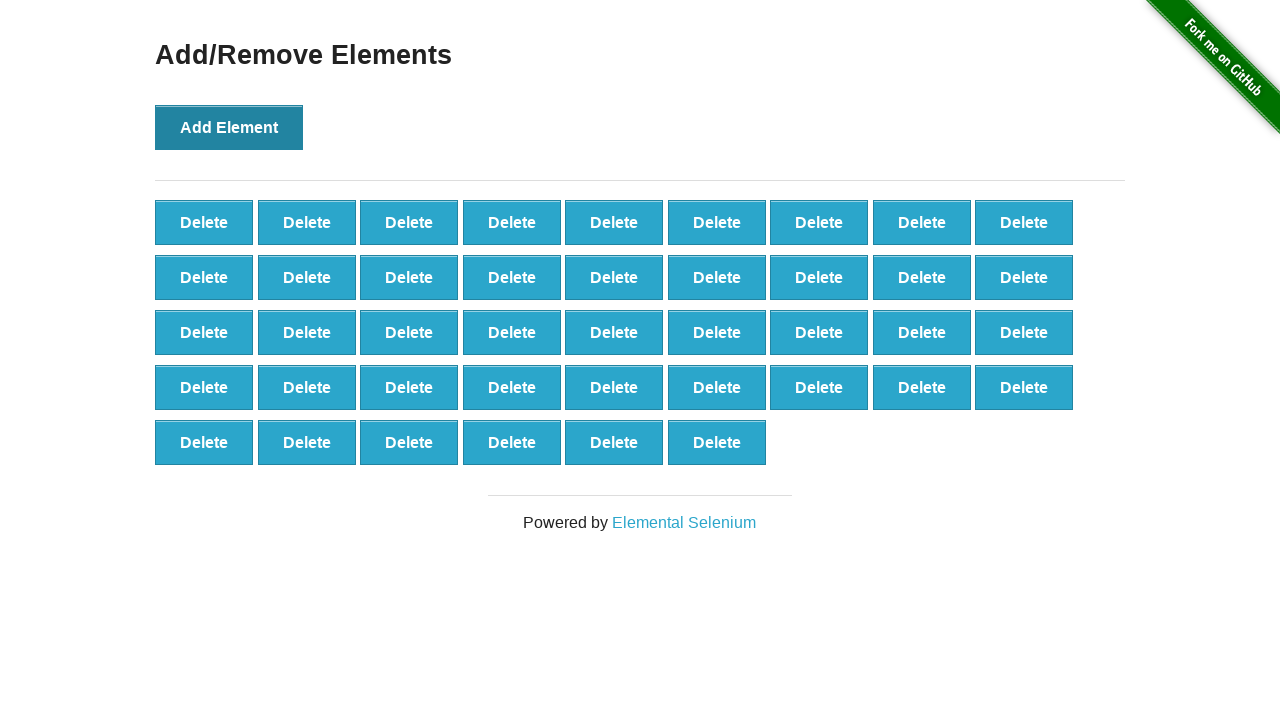

Clicked 'Add Element' button (iteration 43/100) at (229, 127) on button[onclick='addElement()']
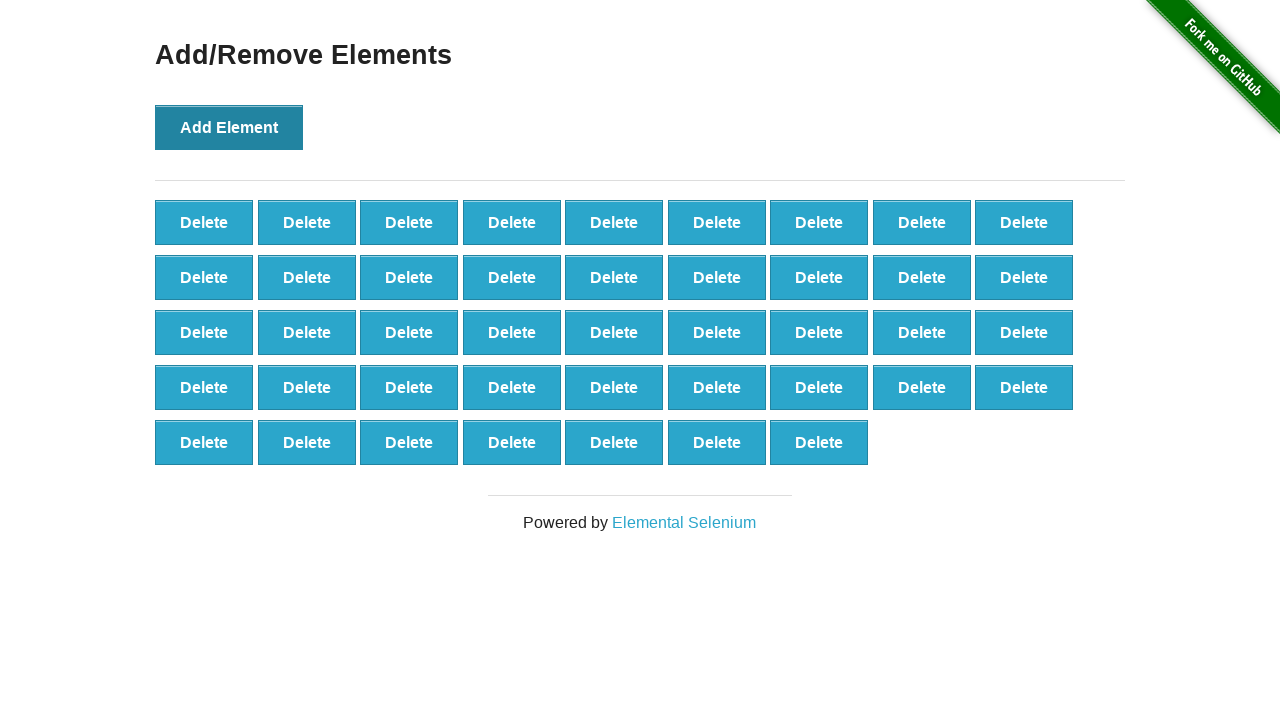

Clicked 'Add Element' button (iteration 44/100) at (229, 127) on button[onclick='addElement()']
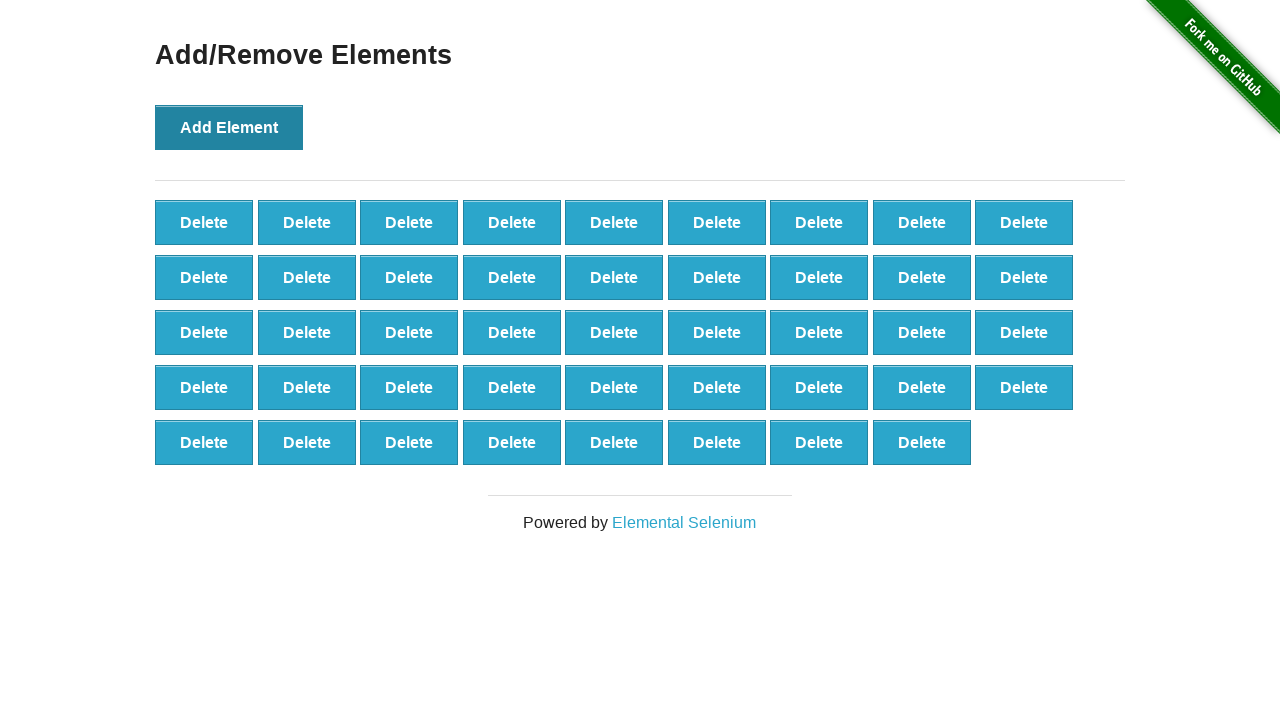

Clicked 'Add Element' button (iteration 45/100) at (229, 127) on button[onclick='addElement()']
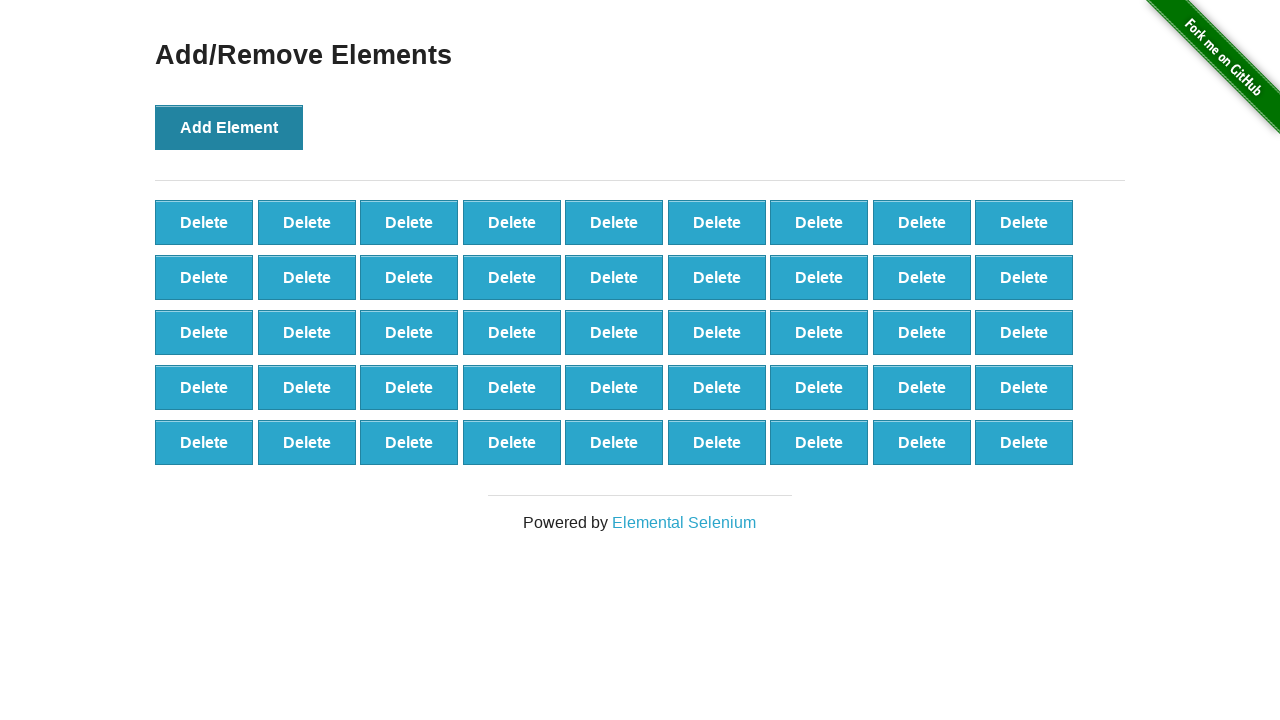

Clicked 'Add Element' button (iteration 46/100) at (229, 127) on button[onclick='addElement()']
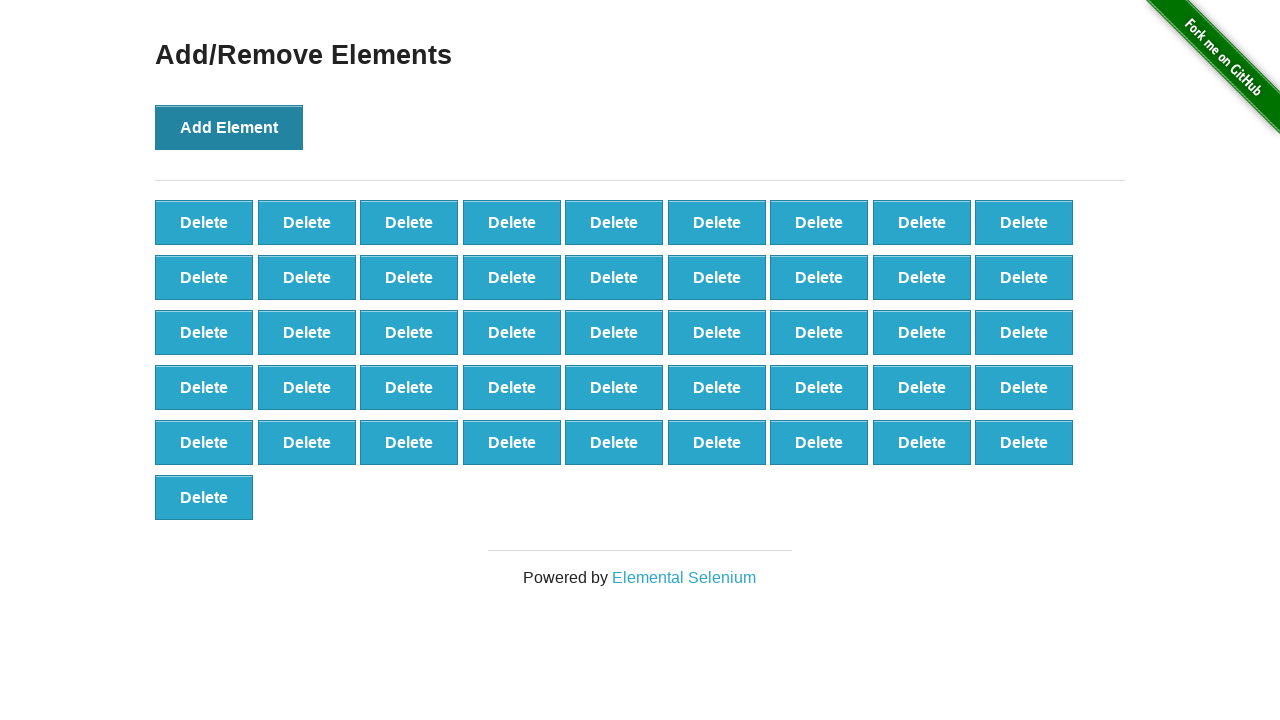

Clicked 'Add Element' button (iteration 47/100) at (229, 127) on button[onclick='addElement()']
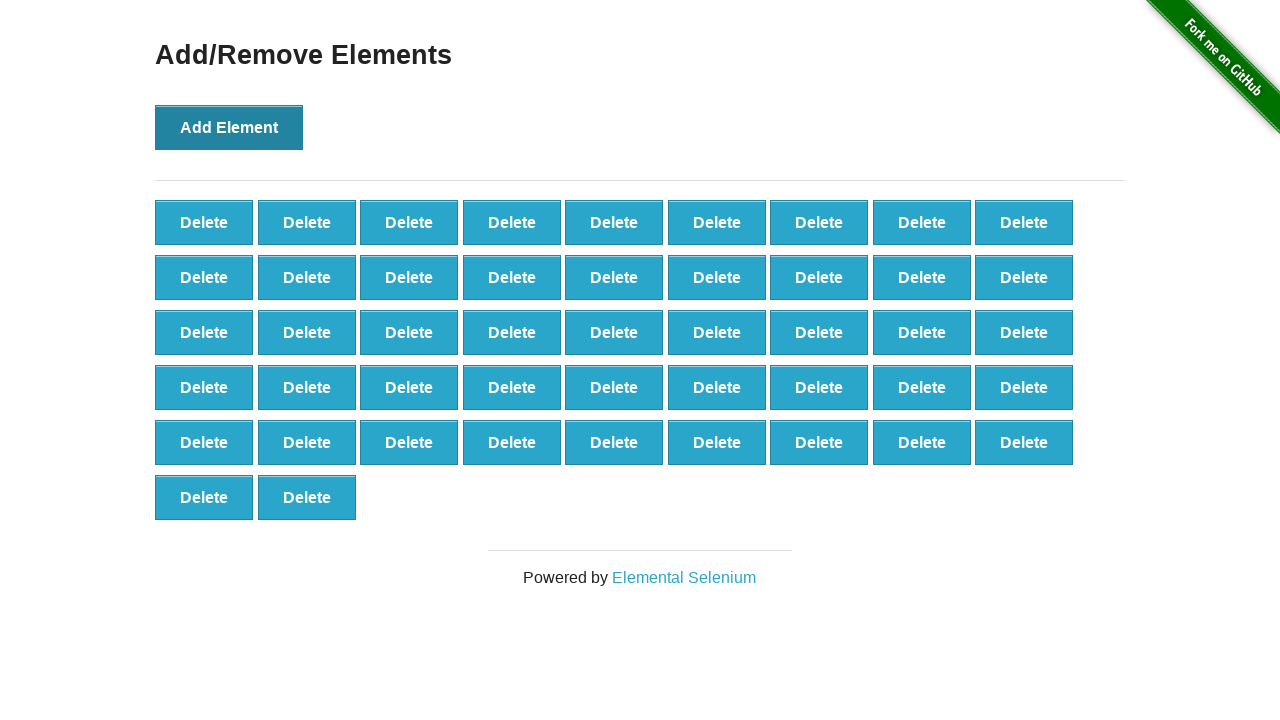

Clicked 'Add Element' button (iteration 48/100) at (229, 127) on button[onclick='addElement()']
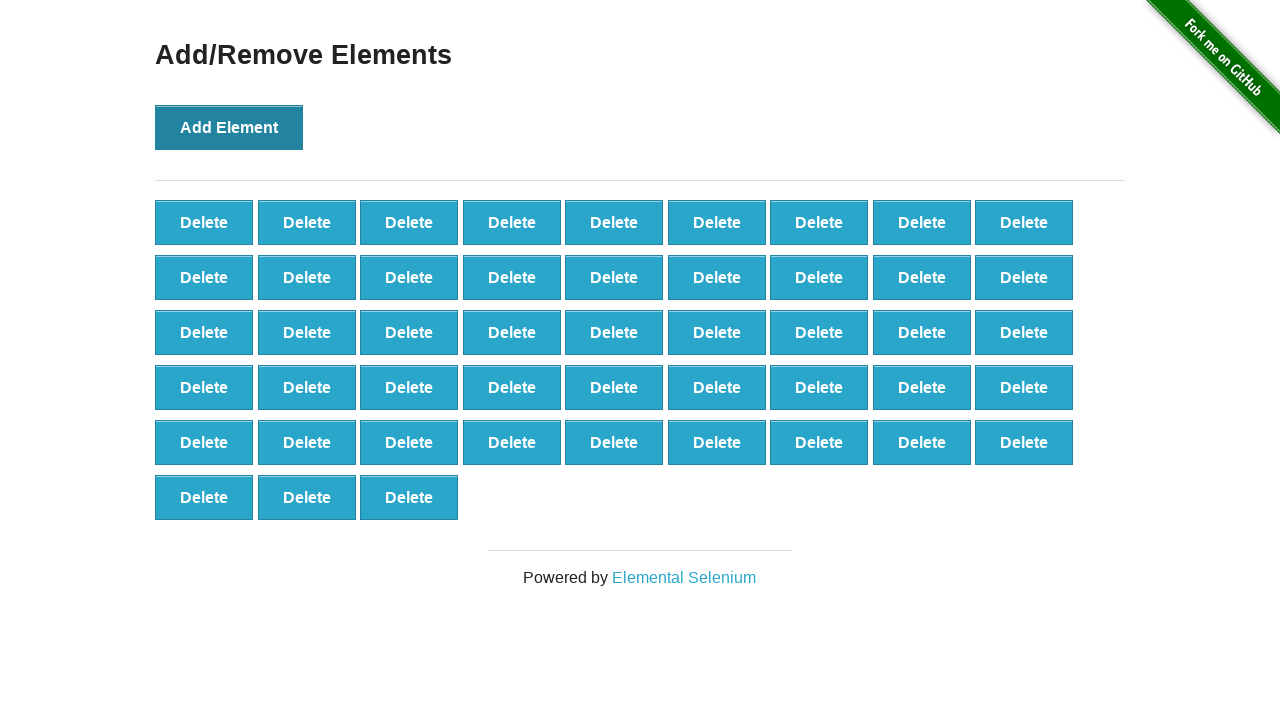

Clicked 'Add Element' button (iteration 49/100) at (229, 127) on button[onclick='addElement()']
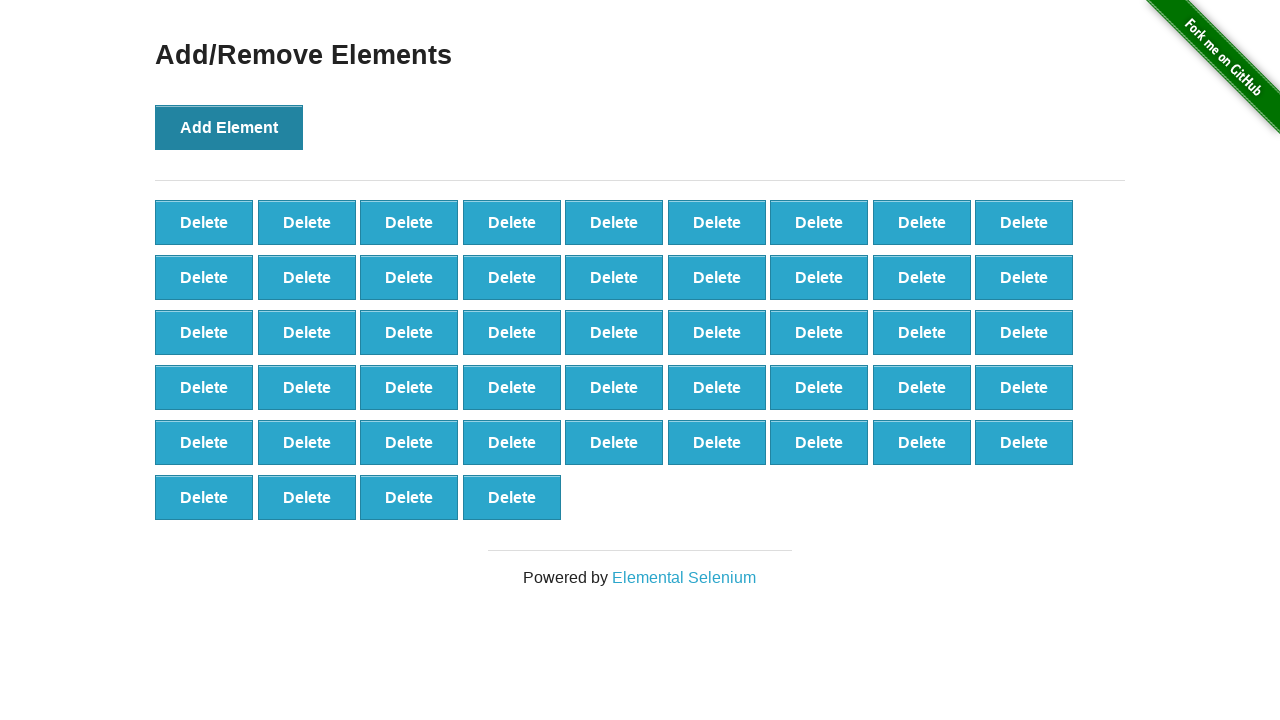

Clicked 'Add Element' button (iteration 50/100) at (229, 127) on button[onclick='addElement()']
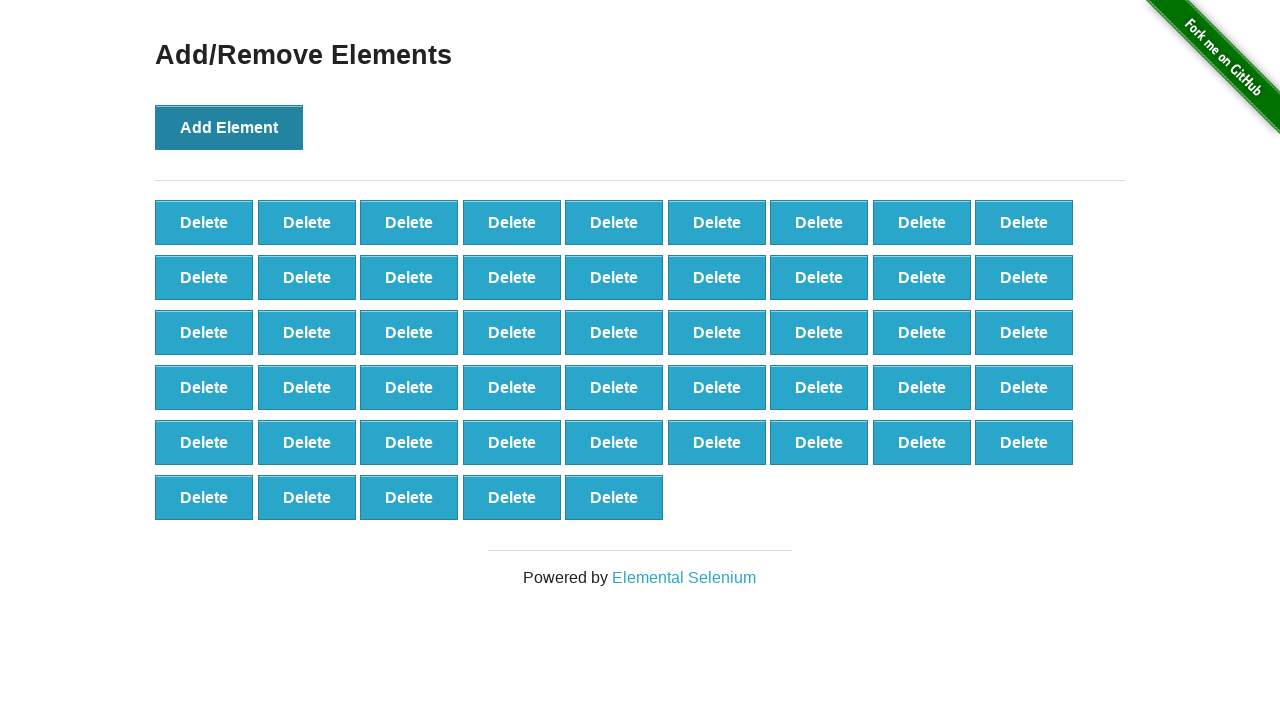

Clicked 'Add Element' button (iteration 51/100) at (229, 127) on button[onclick='addElement()']
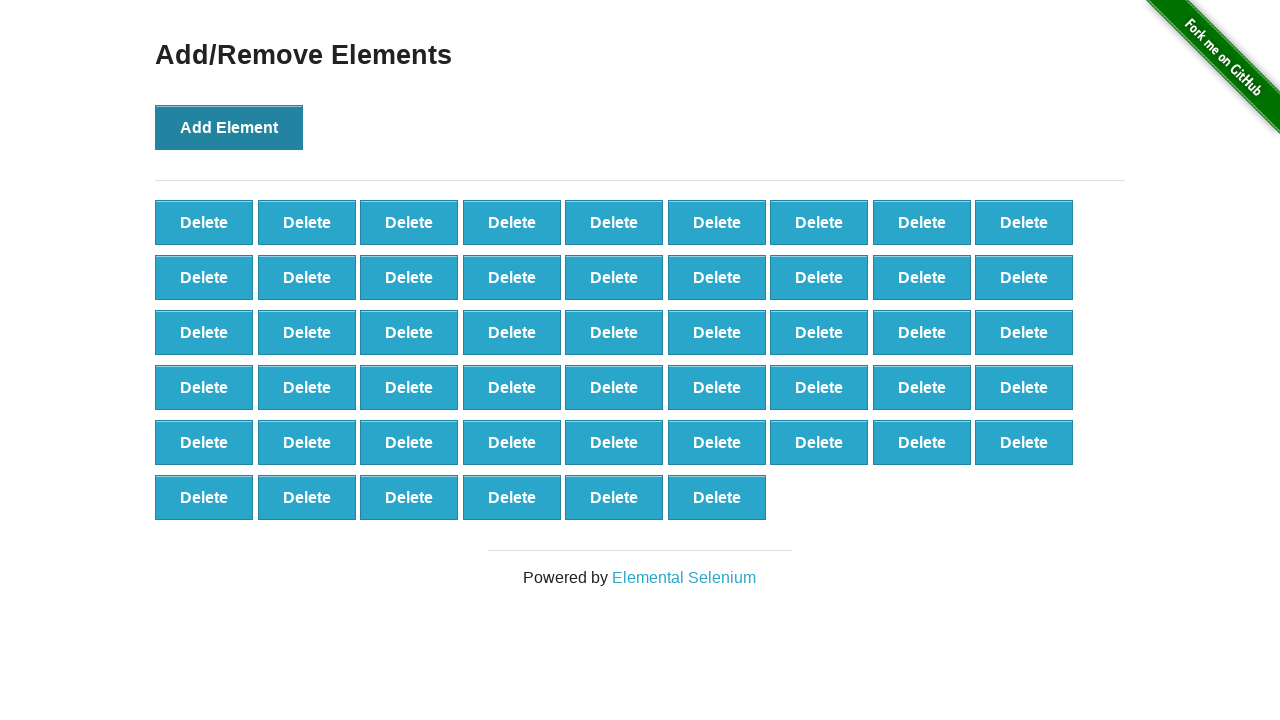

Clicked 'Add Element' button (iteration 52/100) at (229, 127) on button[onclick='addElement()']
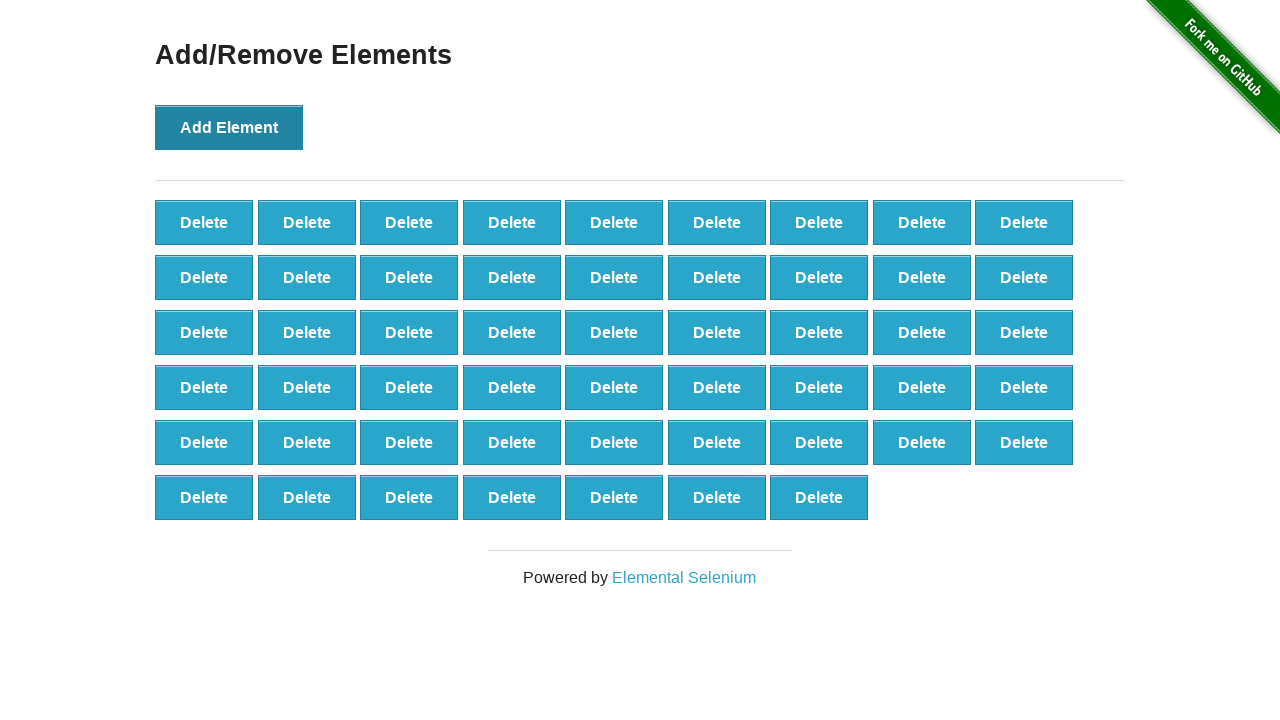

Clicked 'Add Element' button (iteration 53/100) at (229, 127) on button[onclick='addElement()']
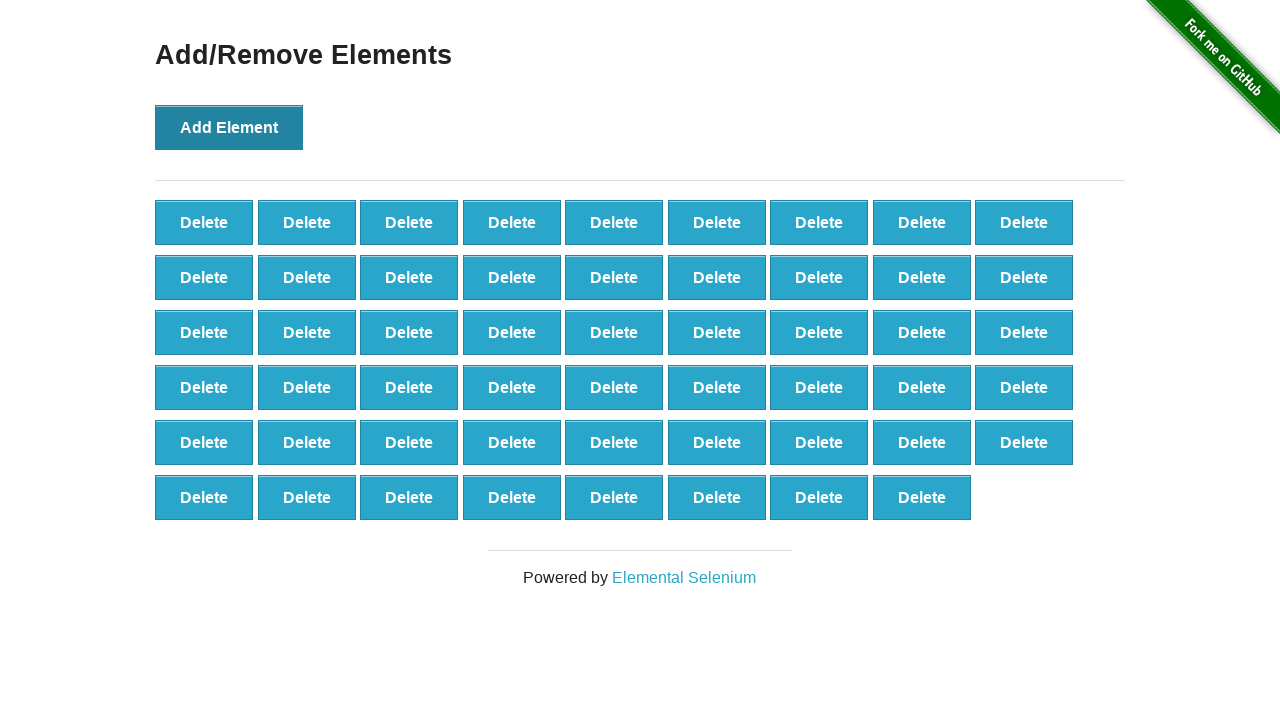

Clicked 'Add Element' button (iteration 54/100) at (229, 127) on button[onclick='addElement()']
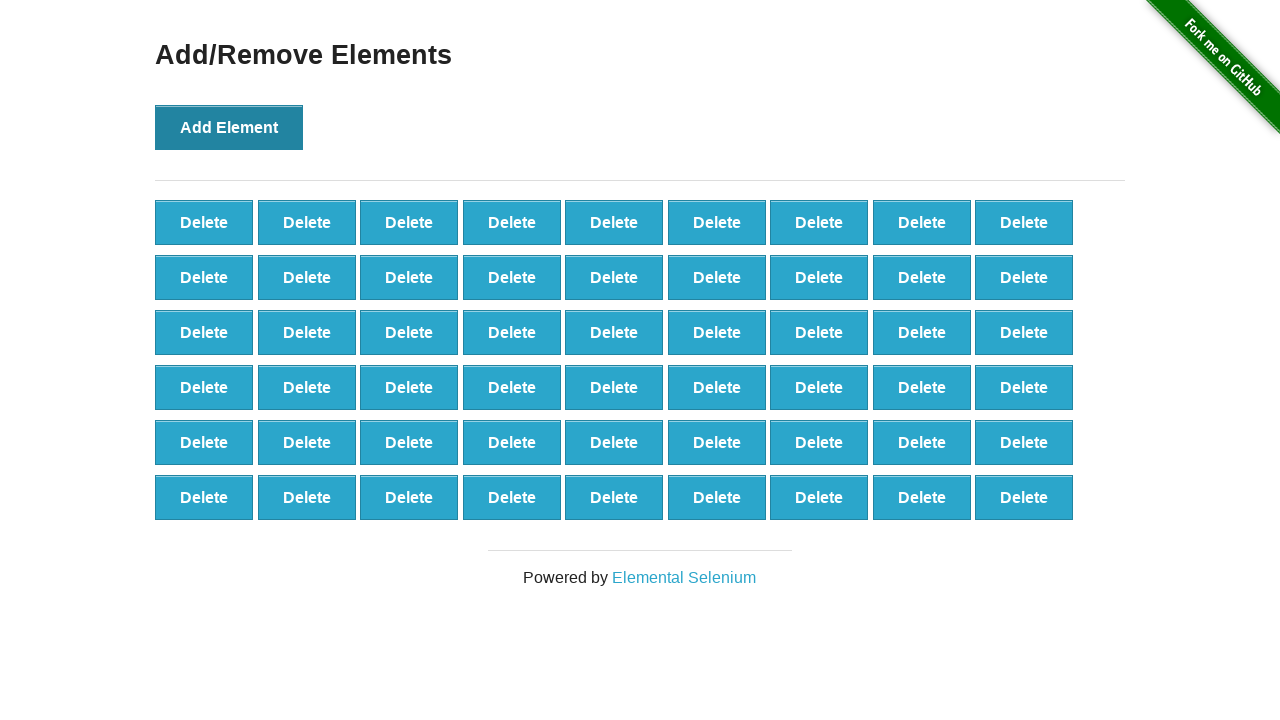

Clicked 'Add Element' button (iteration 55/100) at (229, 127) on button[onclick='addElement()']
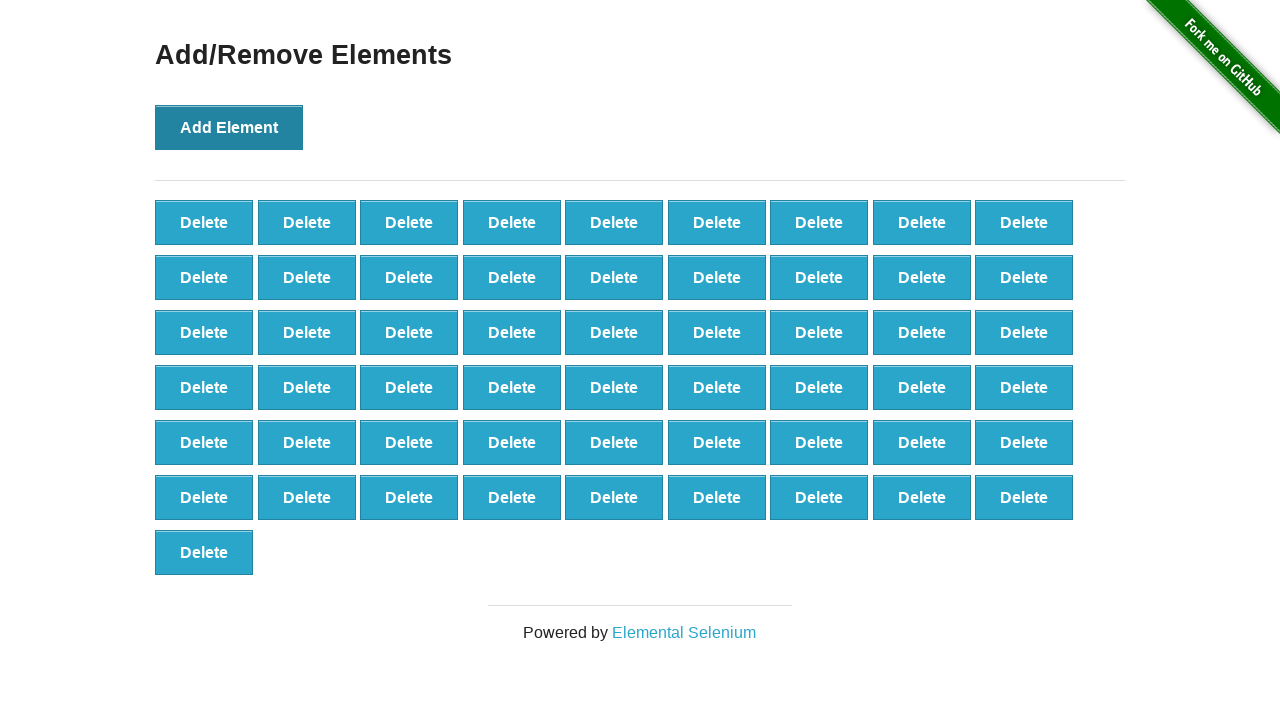

Clicked 'Add Element' button (iteration 56/100) at (229, 127) on button[onclick='addElement()']
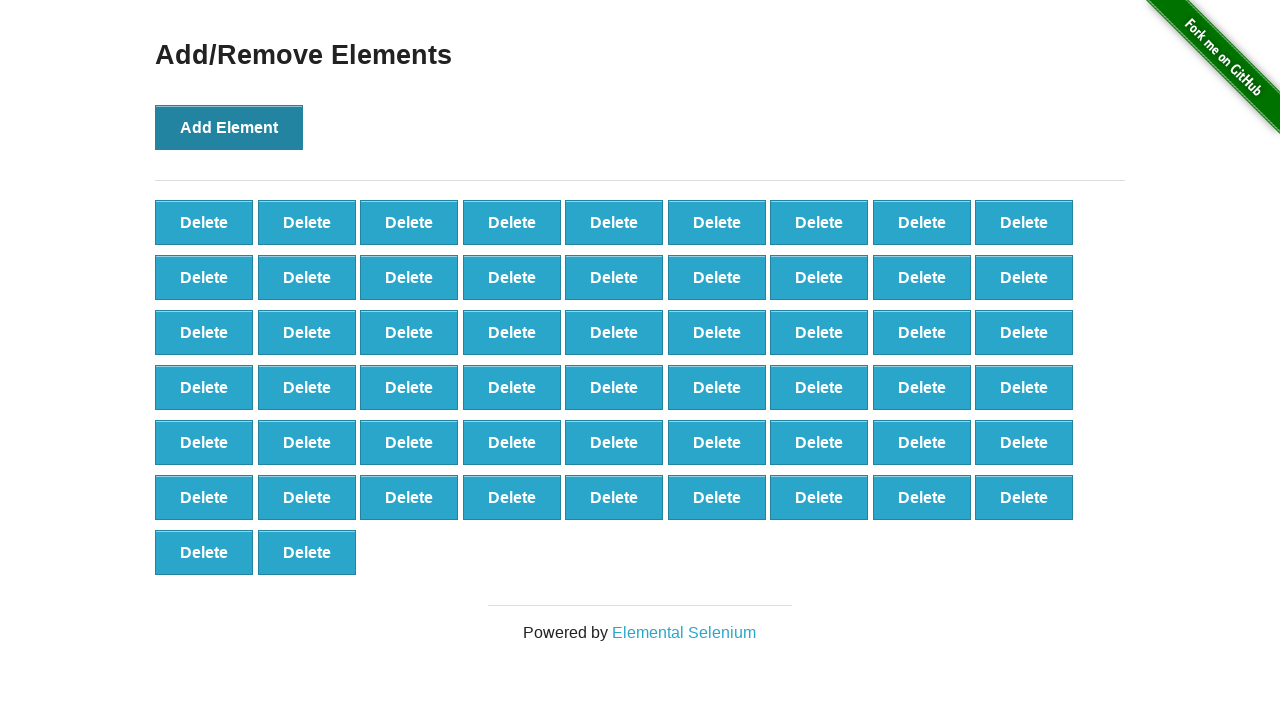

Clicked 'Add Element' button (iteration 57/100) at (229, 127) on button[onclick='addElement()']
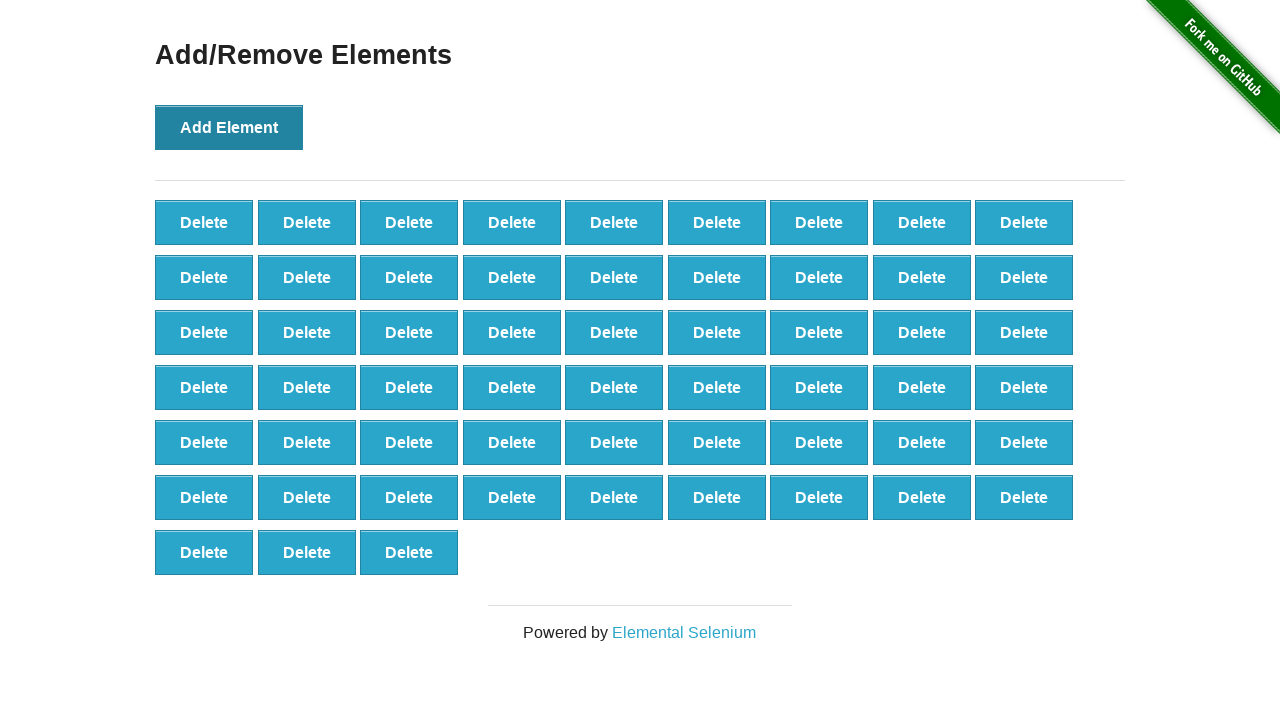

Clicked 'Add Element' button (iteration 58/100) at (229, 127) on button[onclick='addElement()']
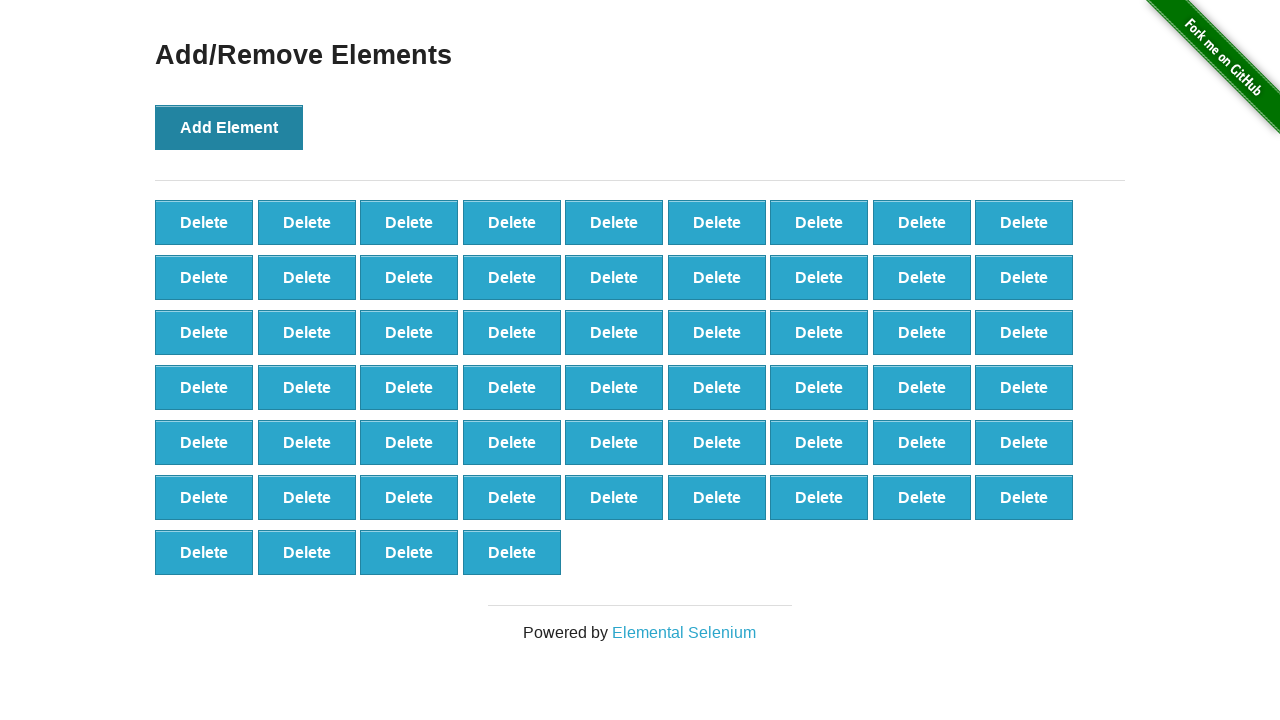

Clicked 'Add Element' button (iteration 59/100) at (229, 127) on button[onclick='addElement()']
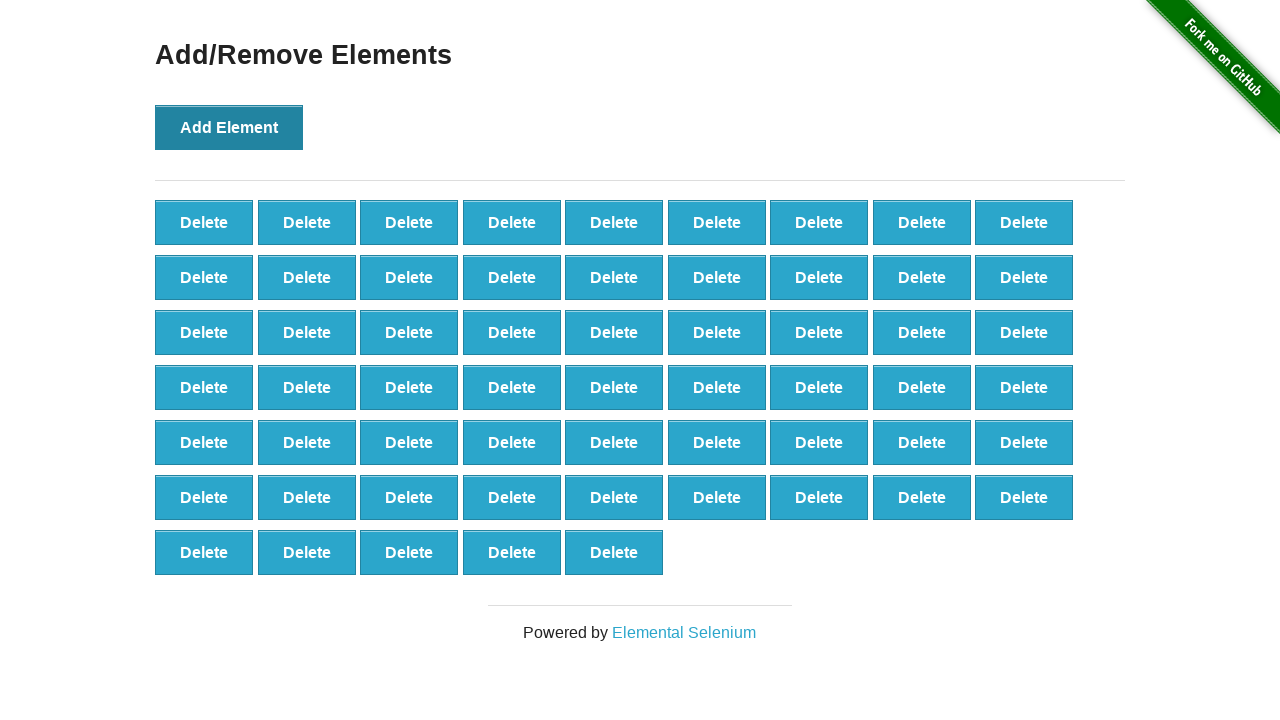

Clicked 'Add Element' button (iteration 60/100) at (229, 127) on button[onclick='addElement()']
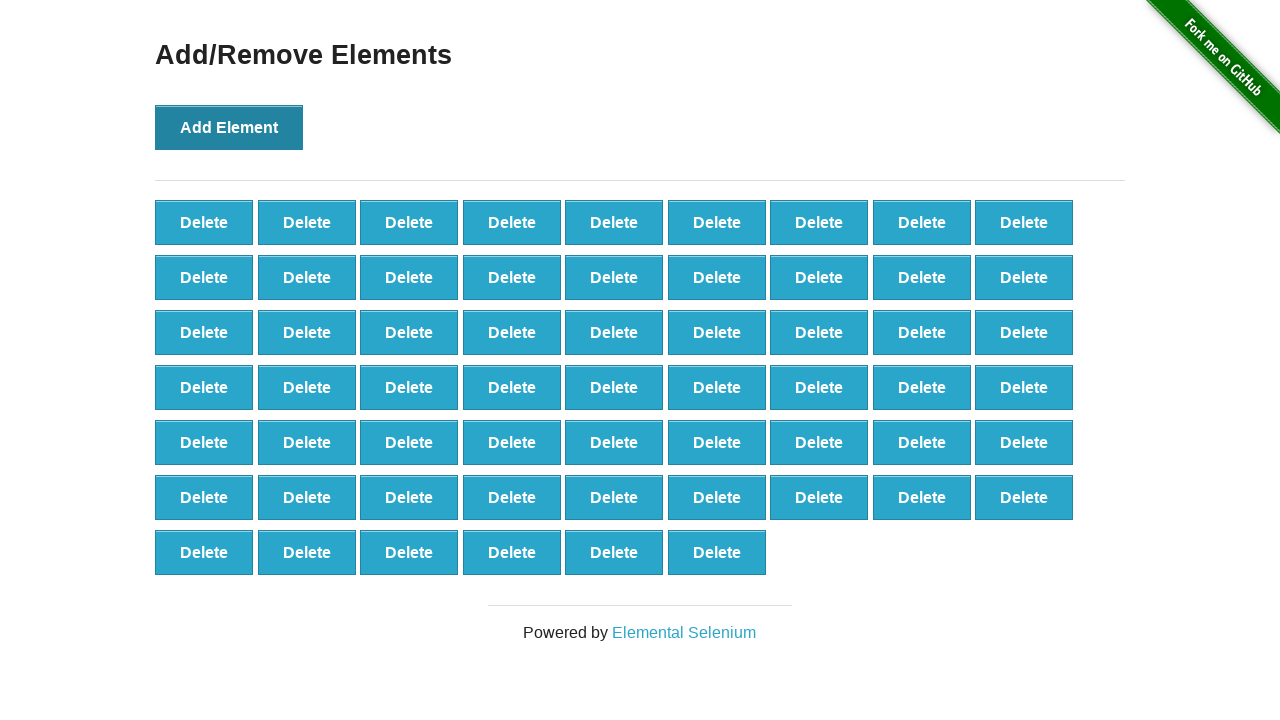

Clicked 'Add Element' button (iteration 61/100) at (229, 127) on button[onclick='addElement()']
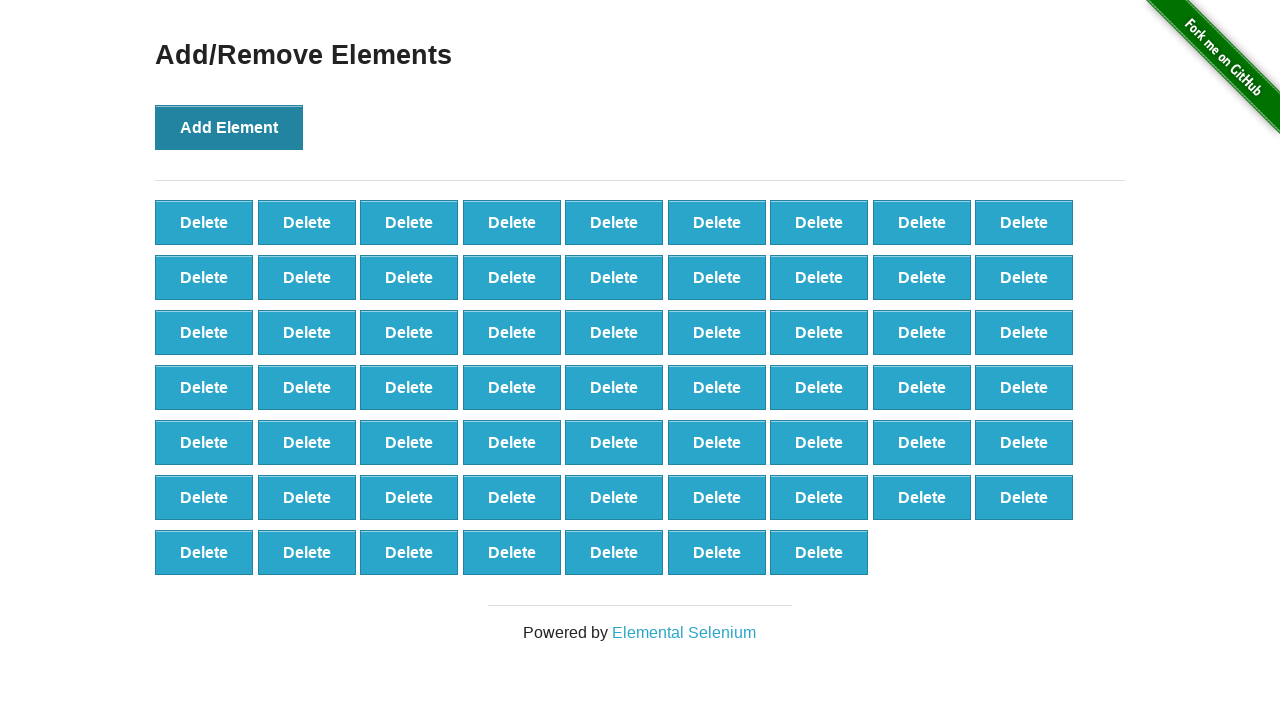

Clicked 'Add Element' button (iteration 62/100) at (229, 127) on button[onclick='addElement()']
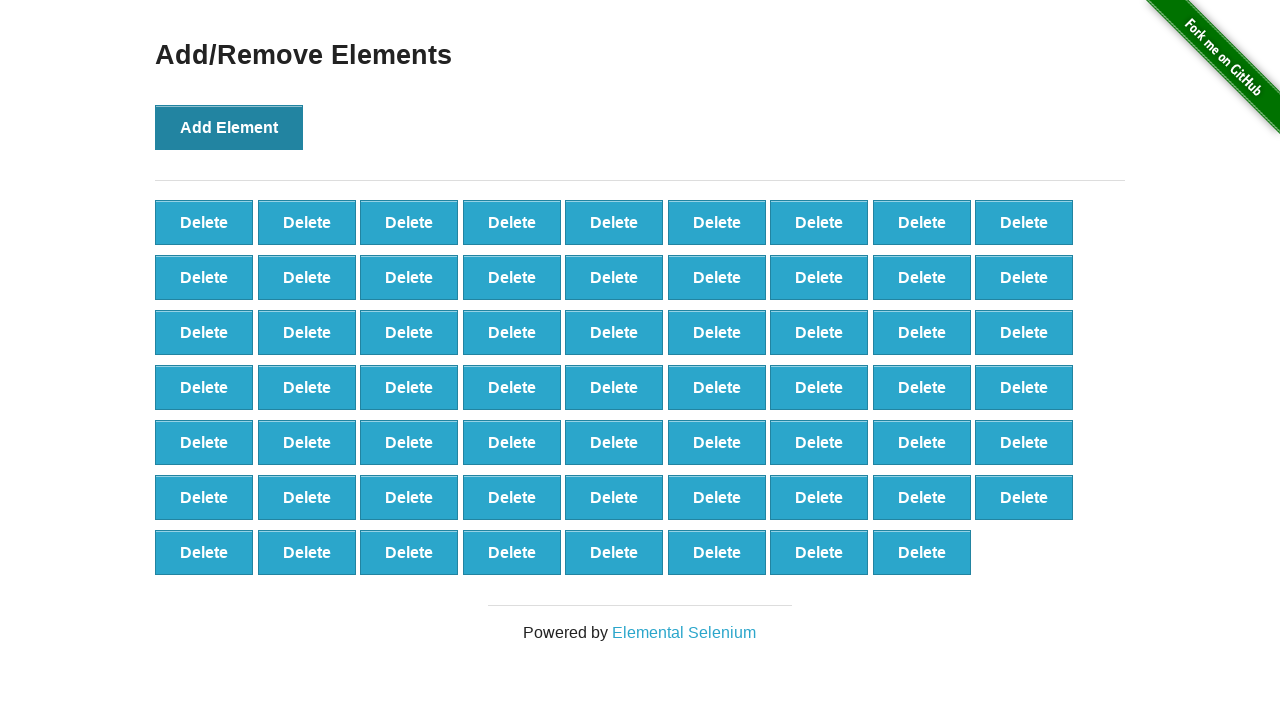

Clicked 'Add Element' button (iteration 63/100) at (229, 127) on button[onclick='addElement()']
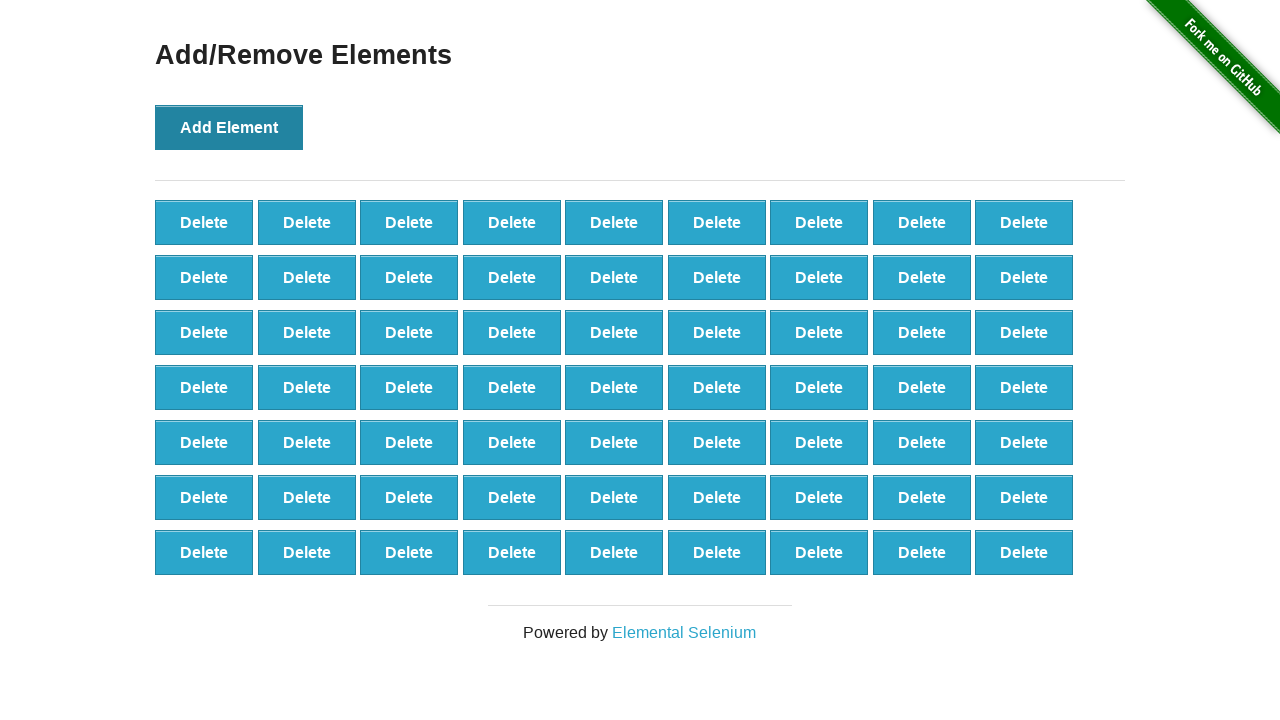

Clicked 'Add Element' button (iteration 64/100) at (229, 127) on button[onclick='addElement()']
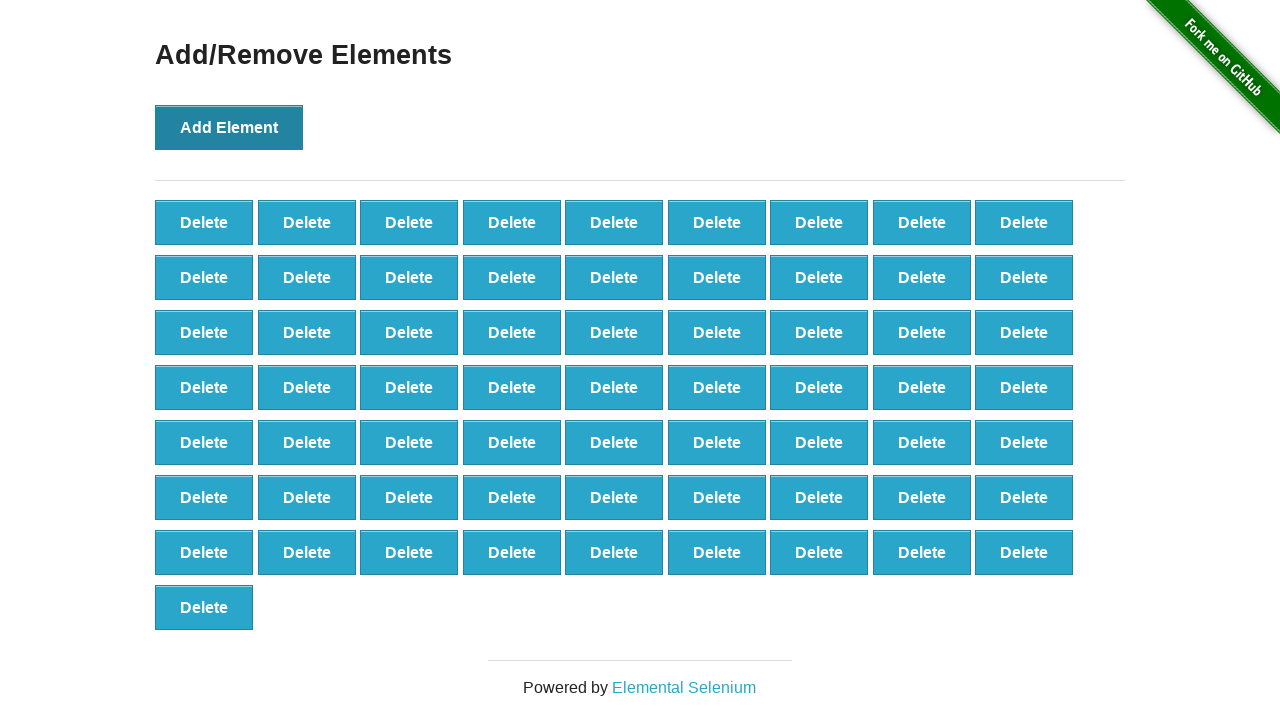

Clicked 'Add Element' button (iteration 65/100) at (229, 127) on button[onclick='addElement()']
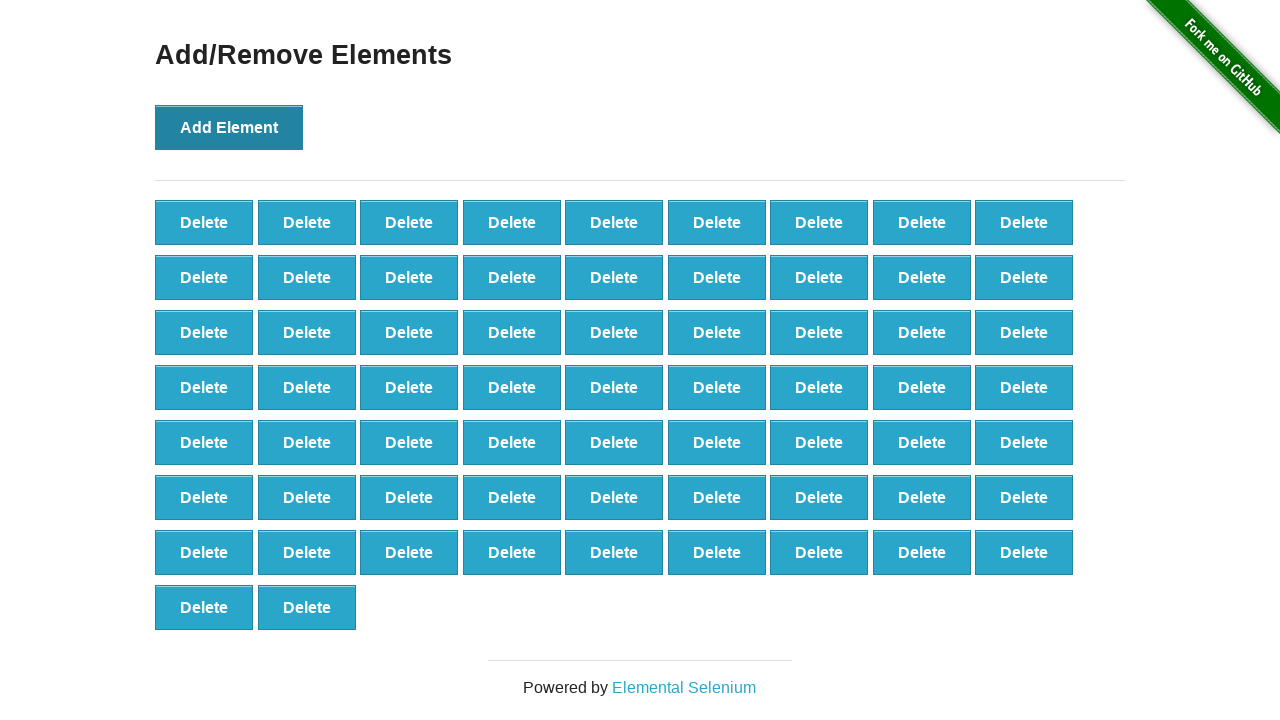

Clicked 'Add Element' button (iteration 66/100) at (229, 127) on button[onclick='addElement()']
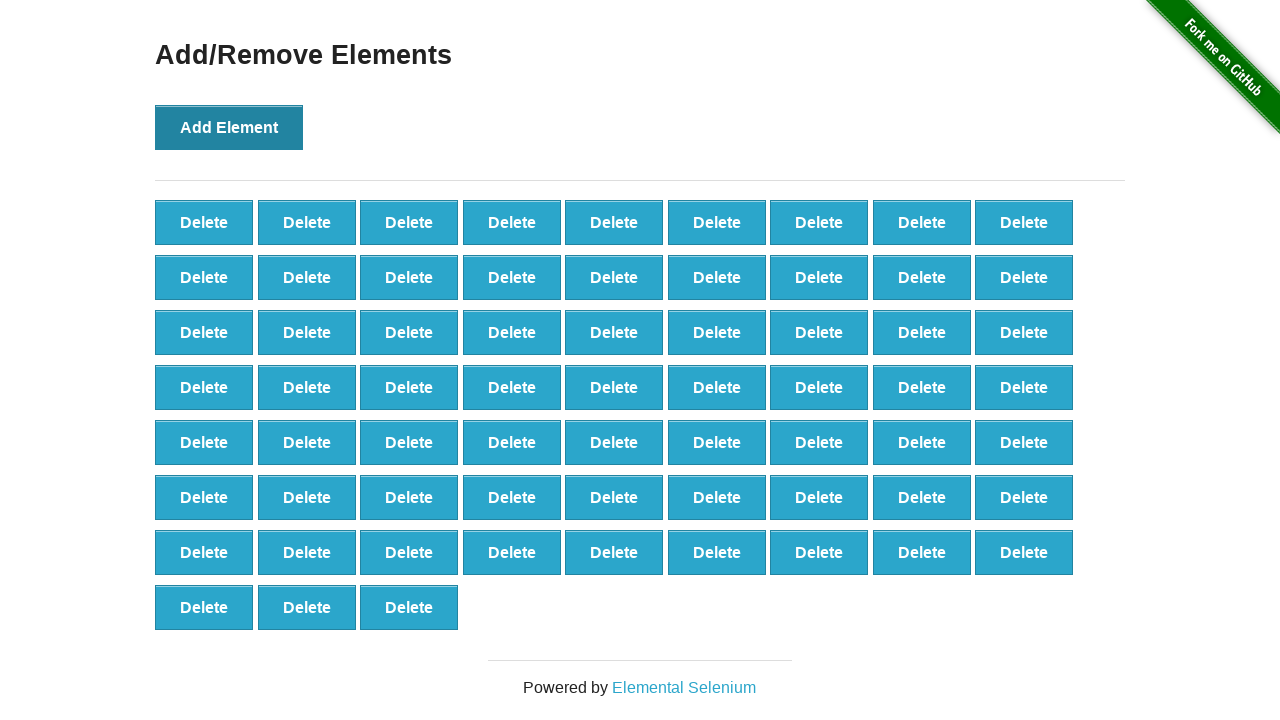

Clicked 'Add Element' button (iteration 67/100) at (229, 127) on button[onclick='addElement()']
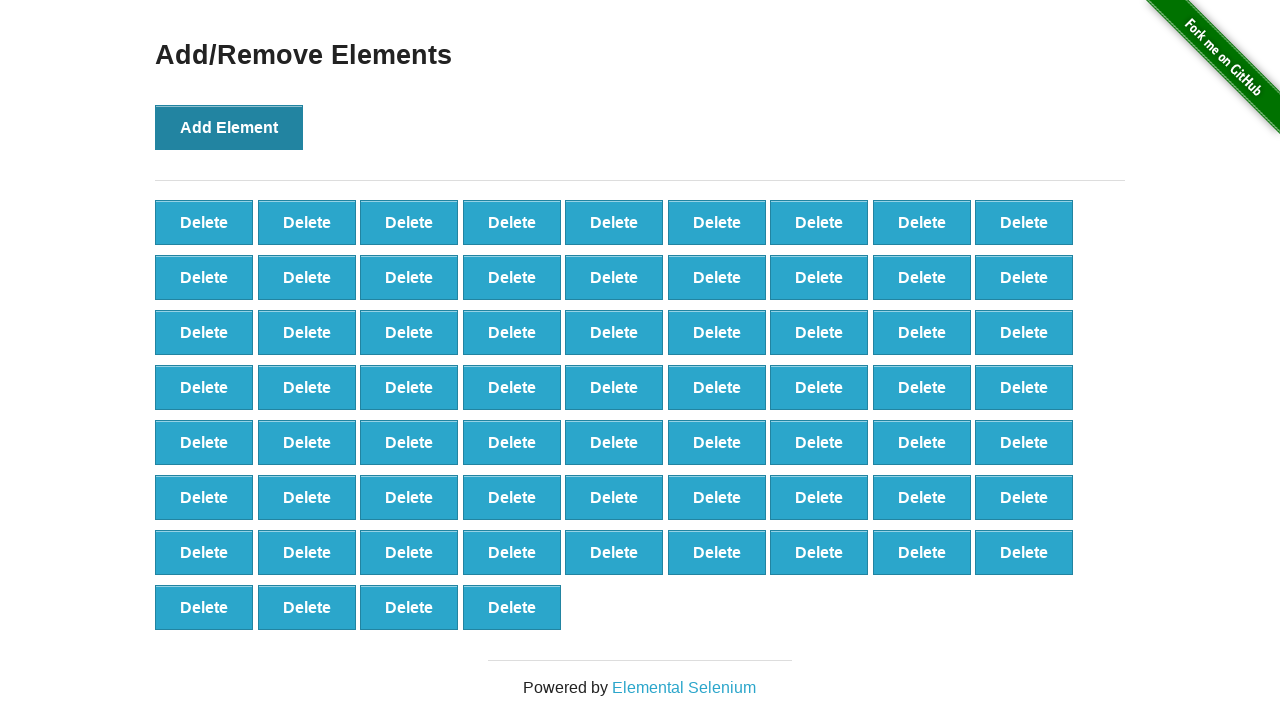

Clicked 'Add Element' button (iteration 68/100) at (229, 127) on button[onclick='addElement()']
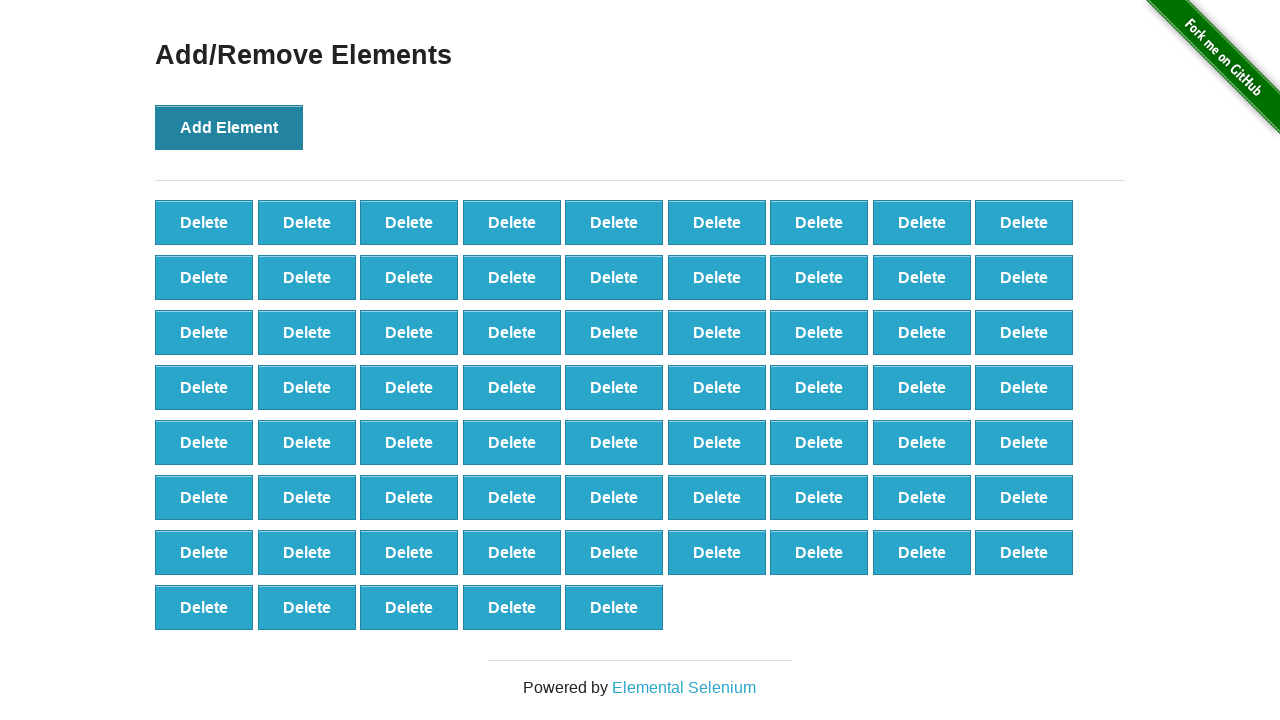

Clicked 'Add Element' button (iteration 69/100) at (229, 127) on button[onclick='addElement()']
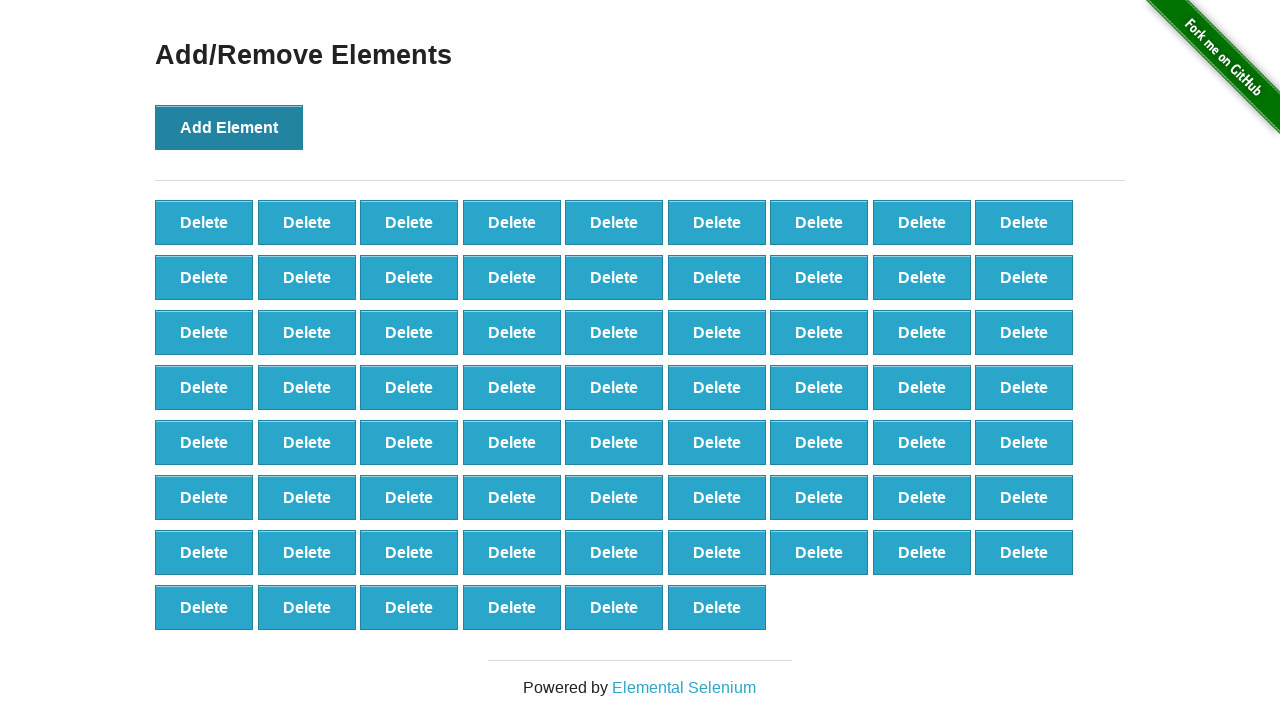

Clicked 'Add Element' button (iteration 70/100) at (229, 127) on button[onclick='addElement()']
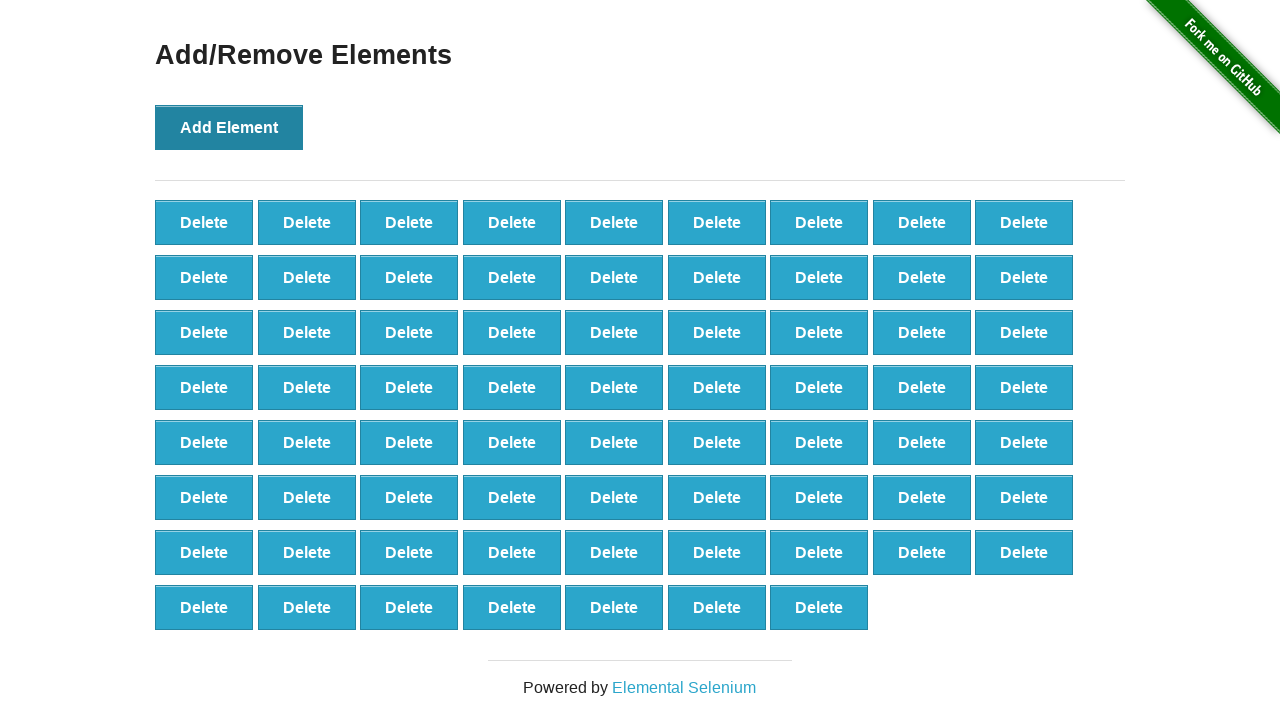

Clicked 'Add Element' button (iteration 71/100) at (229, 127) on button[onclick='addElement()']
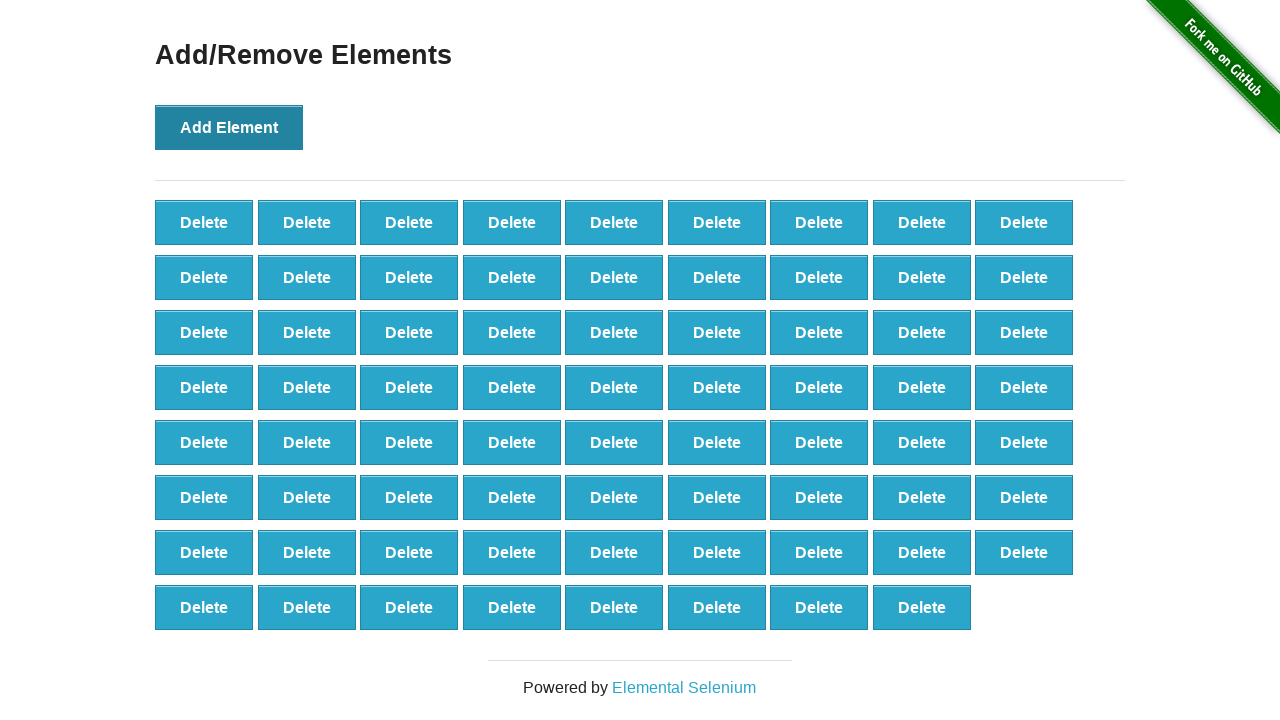

Clicked 'Add Element' button (iteration 72/100) at (229, 127) on button[onclick='addElement()']
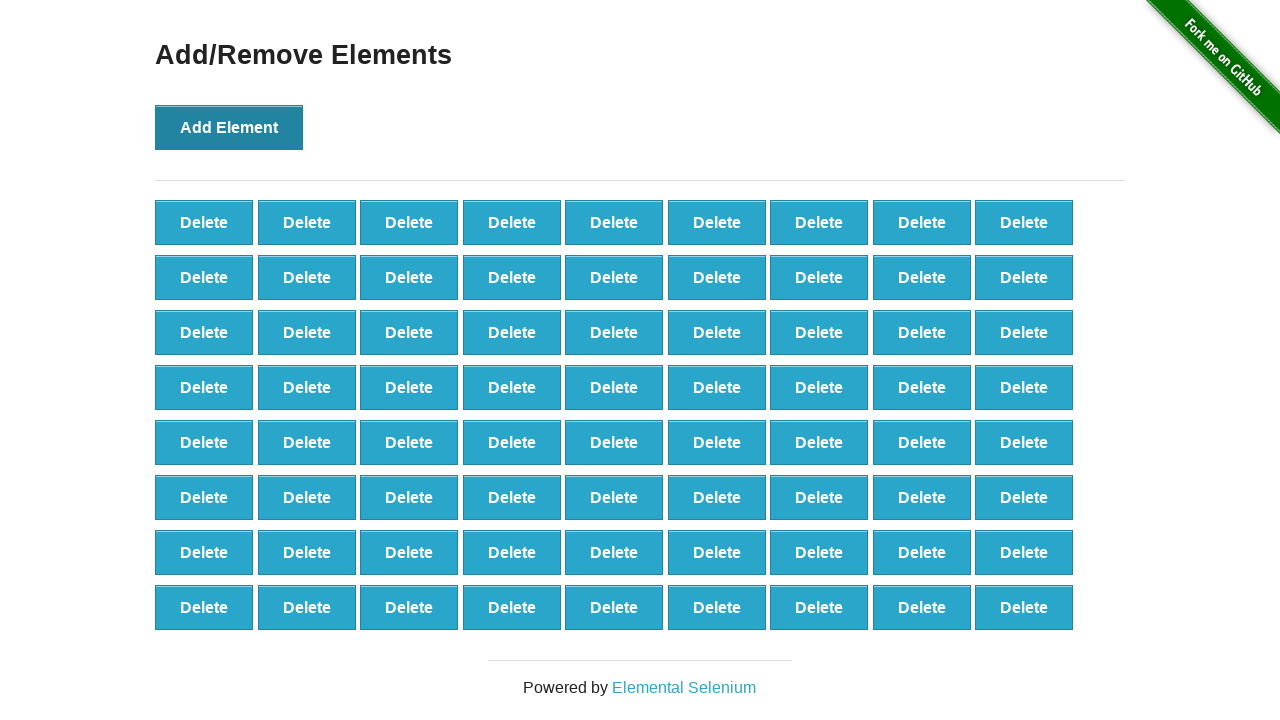

Clicked 'Add Element' button (iteration 73/100) at (229, 127) on button[onclick='addElement()']
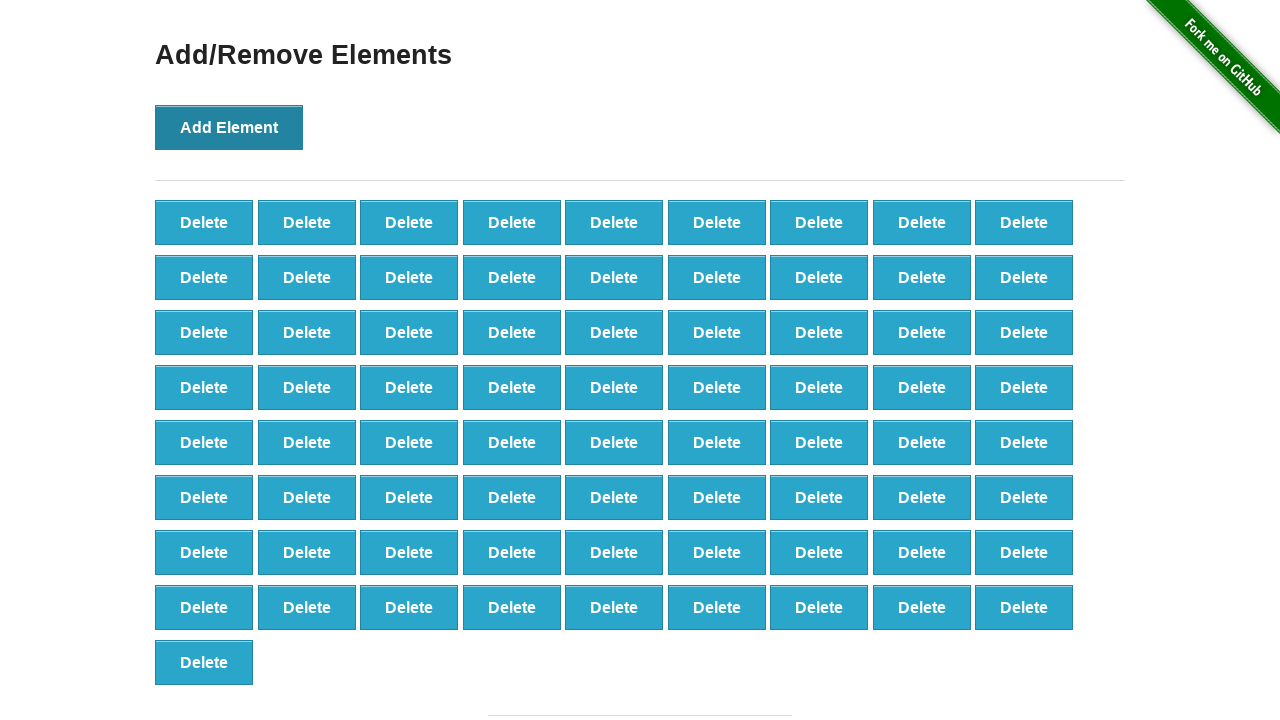

Clicked 'Add Element' button (iteration 74/100) at (229, 127) on button[onclick='addElement()']
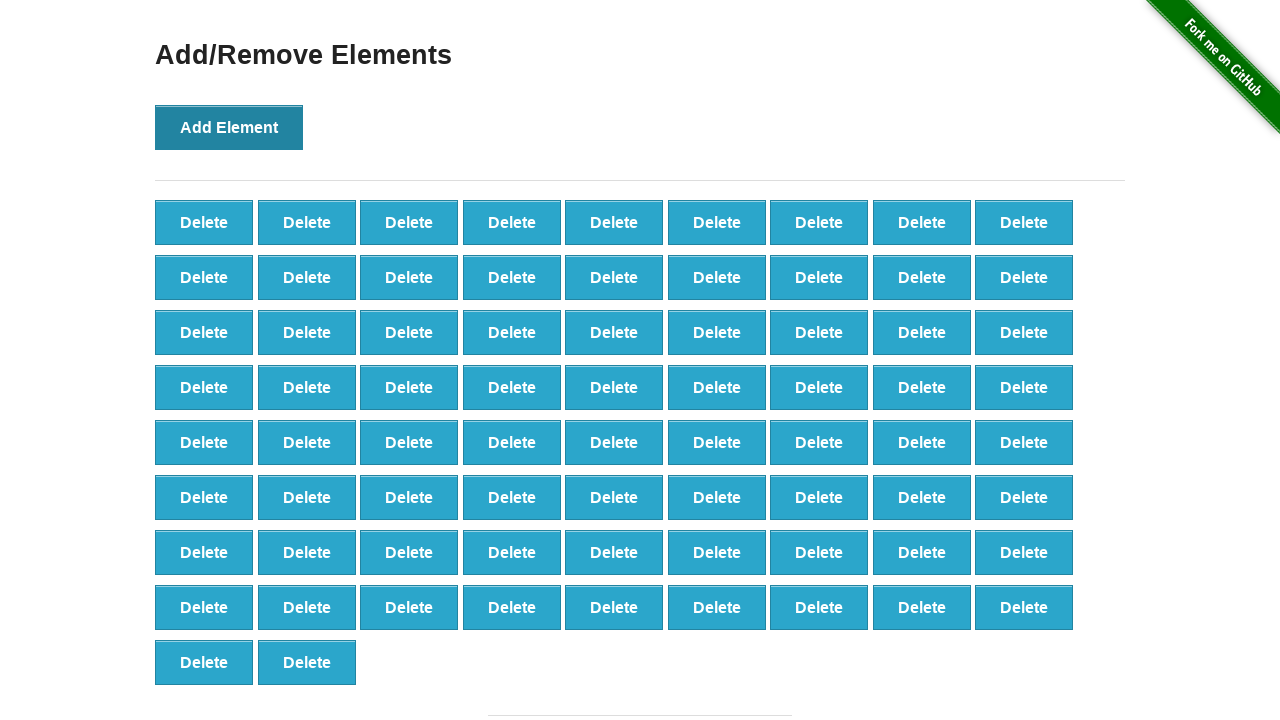

Clicked 'Add Element' button (iteration 75/100) at (229, 127) on button[onclick='addElement()']
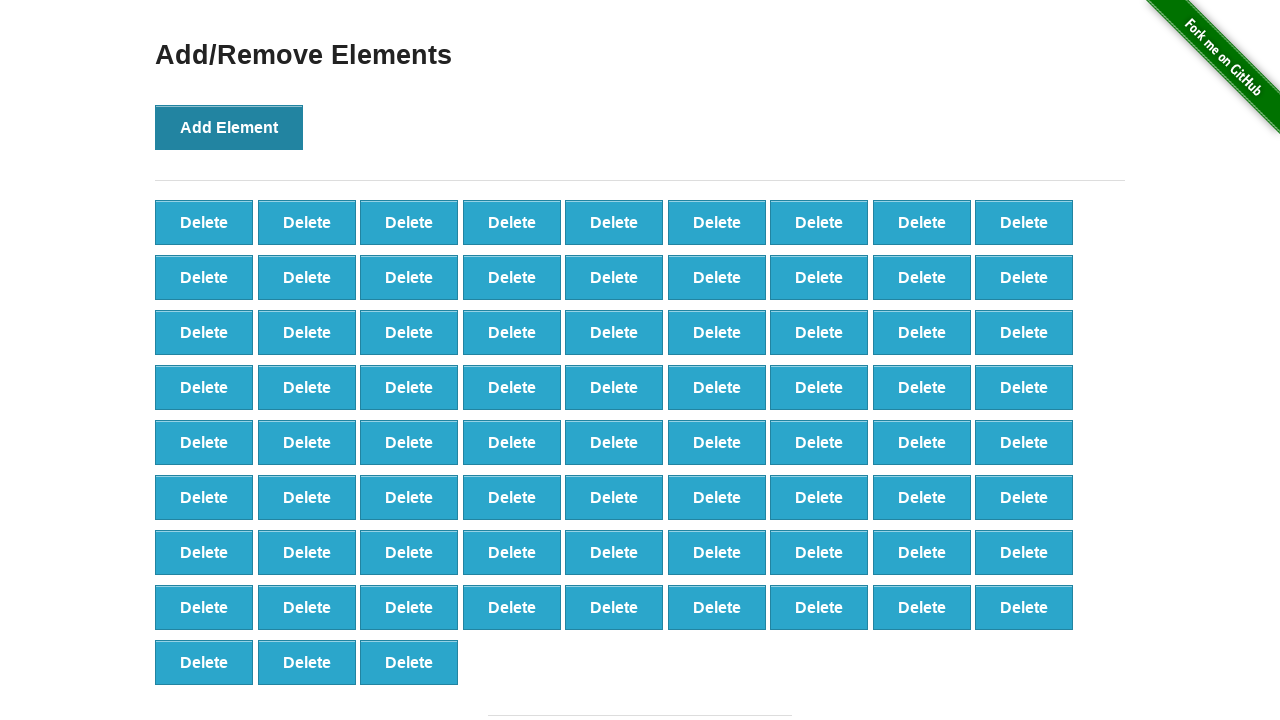

Clicked 'Add Element' button (iteration 76/100) at (229, 127) on button[onclick='addElement()']
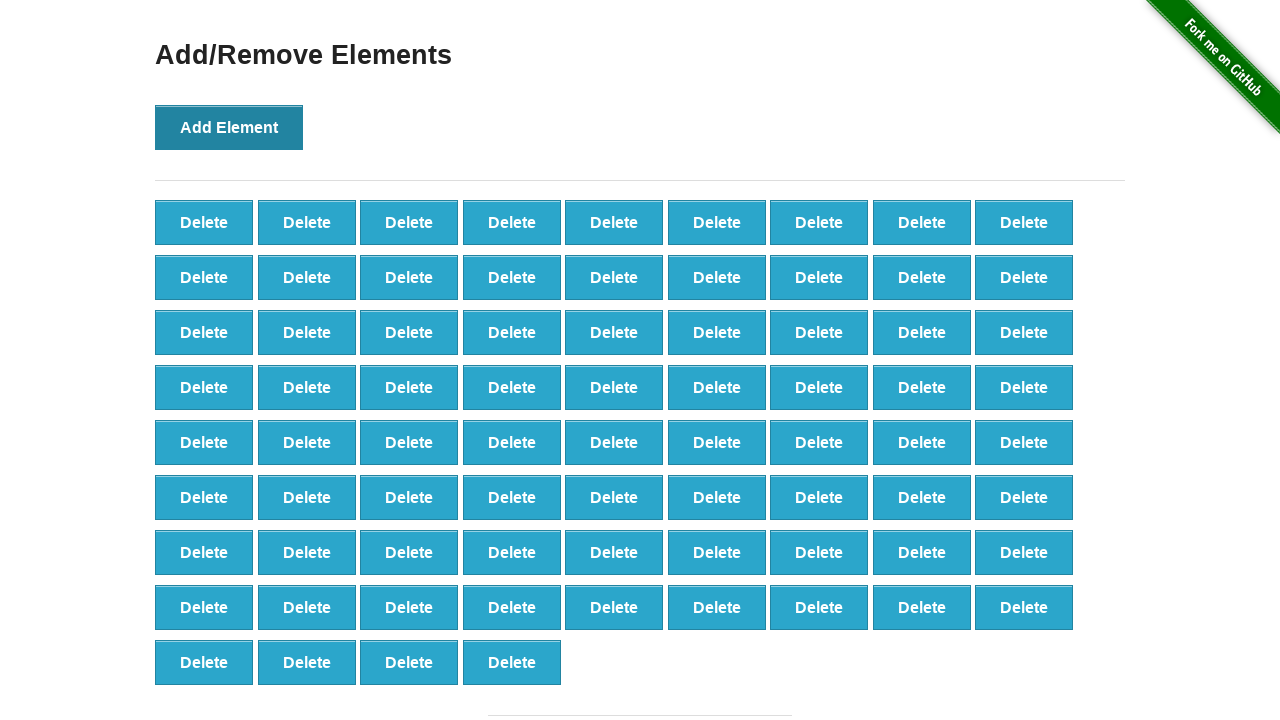

Clicked 'Add Element' button (iteration 77/100) at (229, 127) on button[onclick='addElement()']
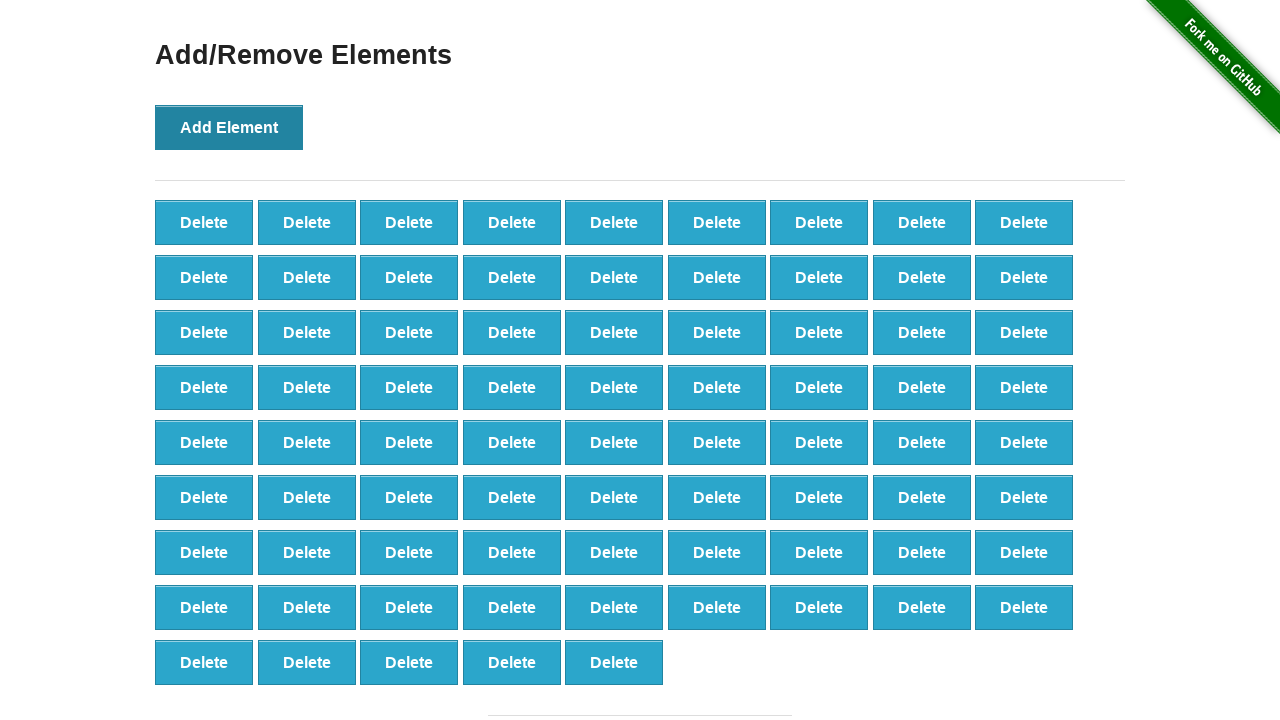

Clicked 'Add Element' button (iteration 78/100) at (229, 127) on button[onclick='addElement()']
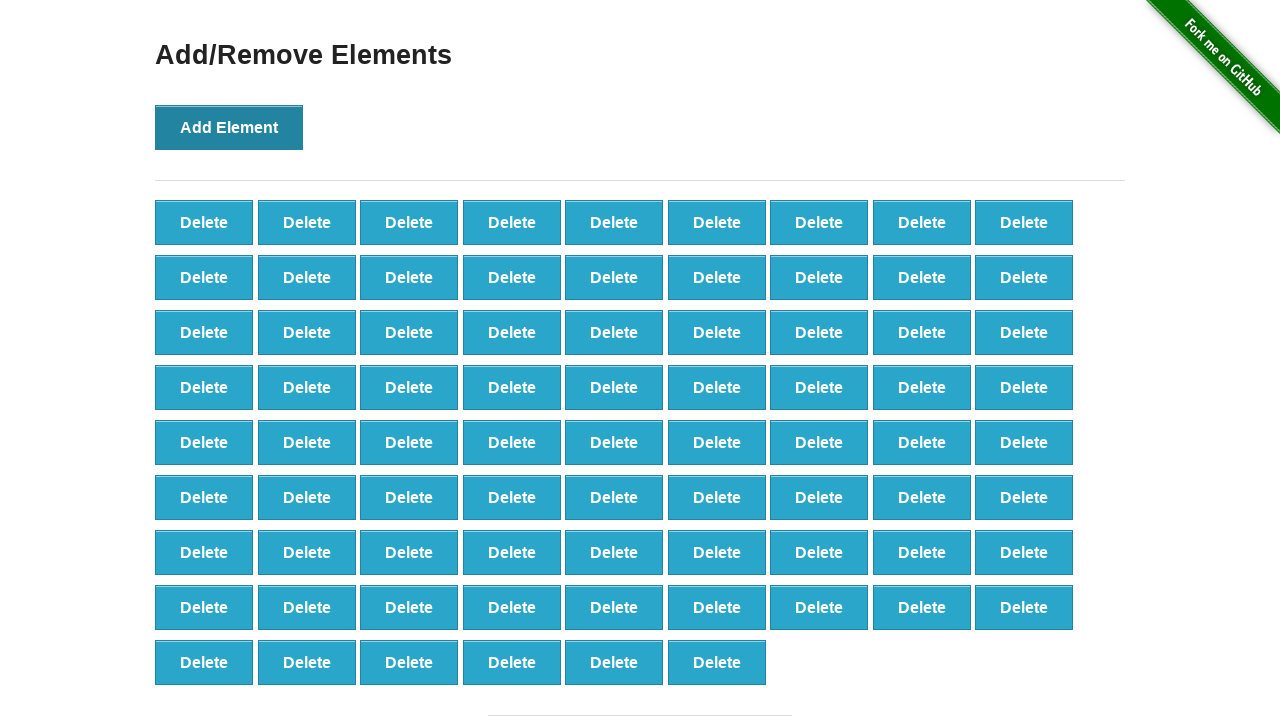

Clicked 'Add Element' button (iteration 79/100) at (229, 127) on button[onclick='addElement()']
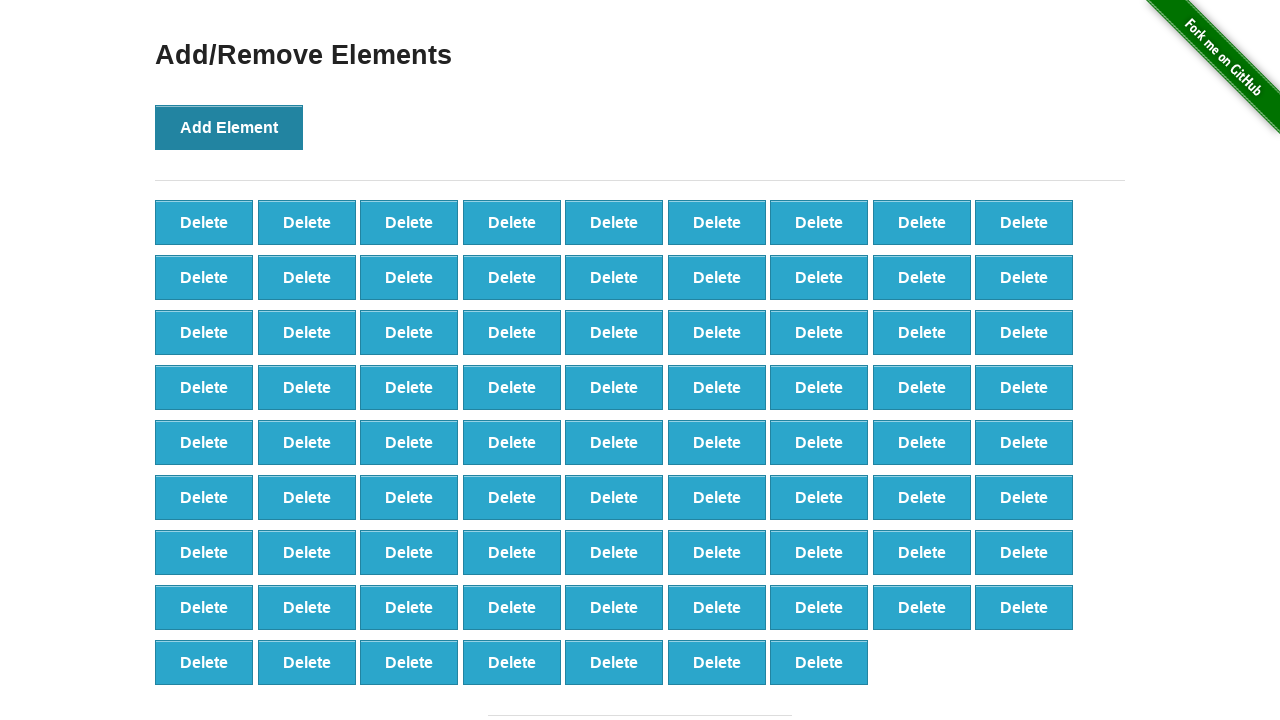

Clicked 'Add Element' button (iteration 80/100) at (229, 127) on button[onclick='addElement()']
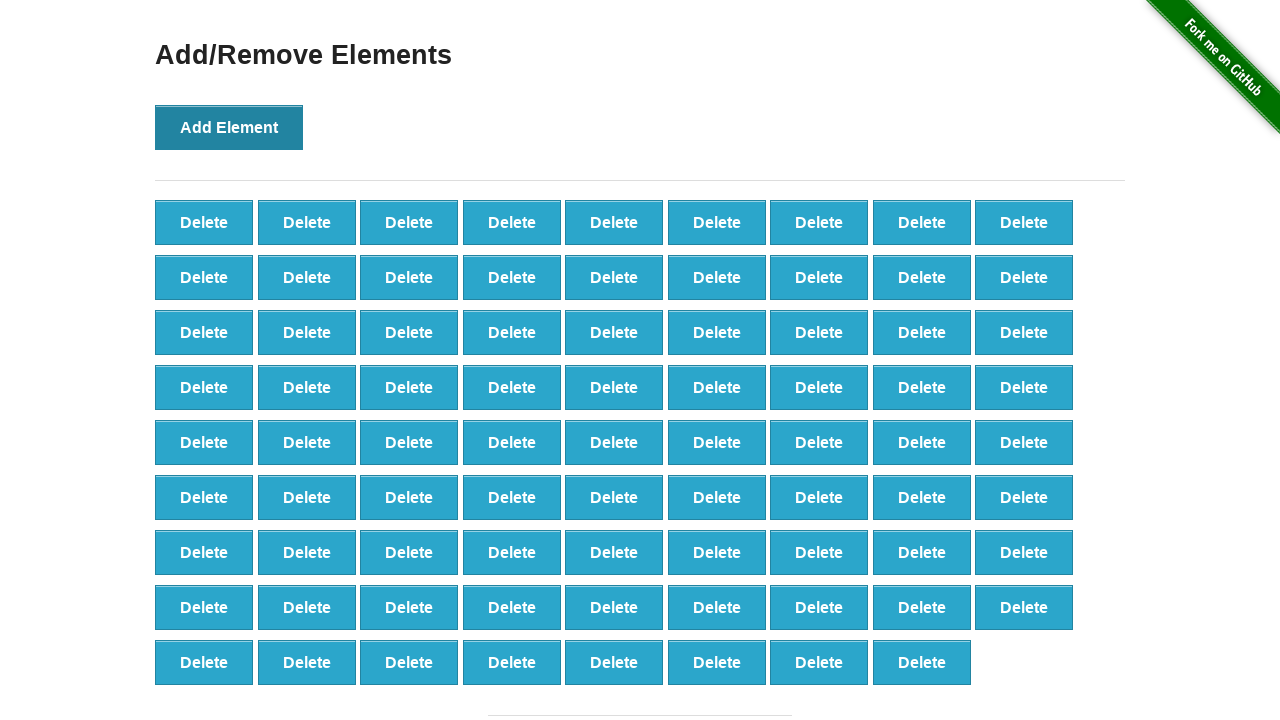

Clicked 'Add Element' button (iteration 81/100) at (229, 127) on button[onclick='addElement()']
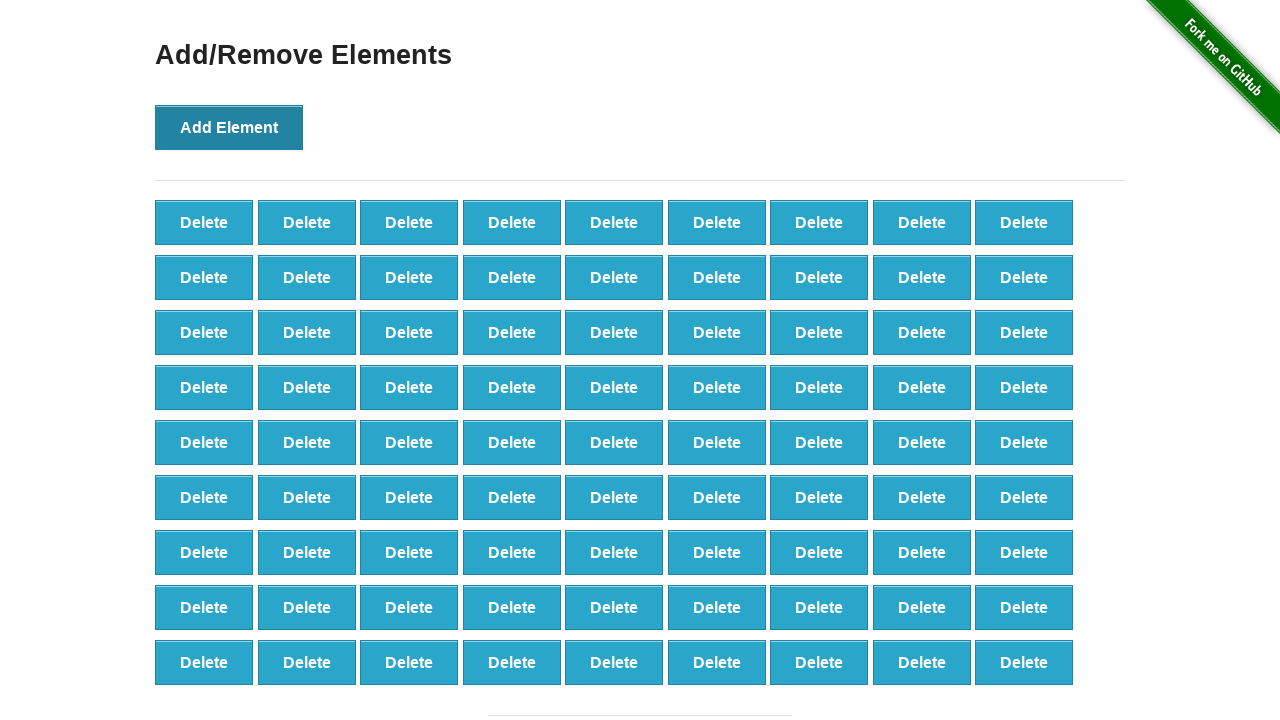

Clicked 'Add Element' button (iteration 82/100) at (229, 127) on button[onclick='addElement()']
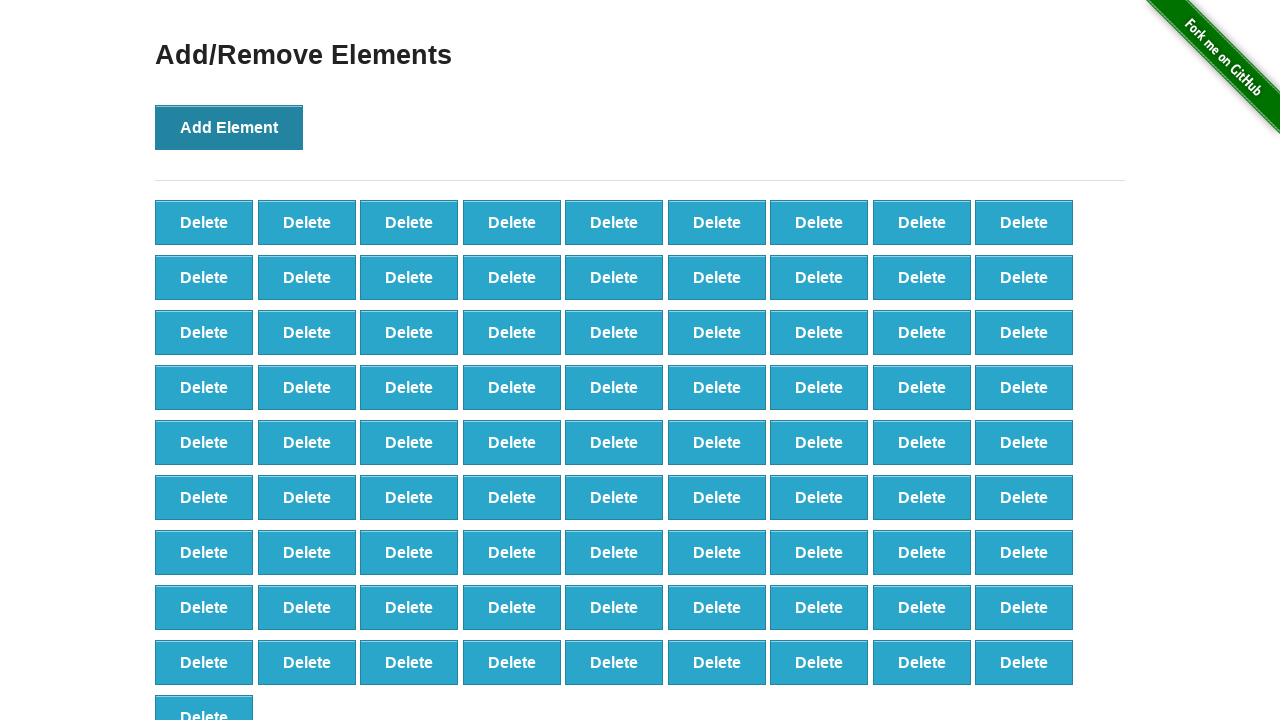

Clicked 'Add Element' button (iteration 83/100) at (229, 127) on button[onclick='addElement()']
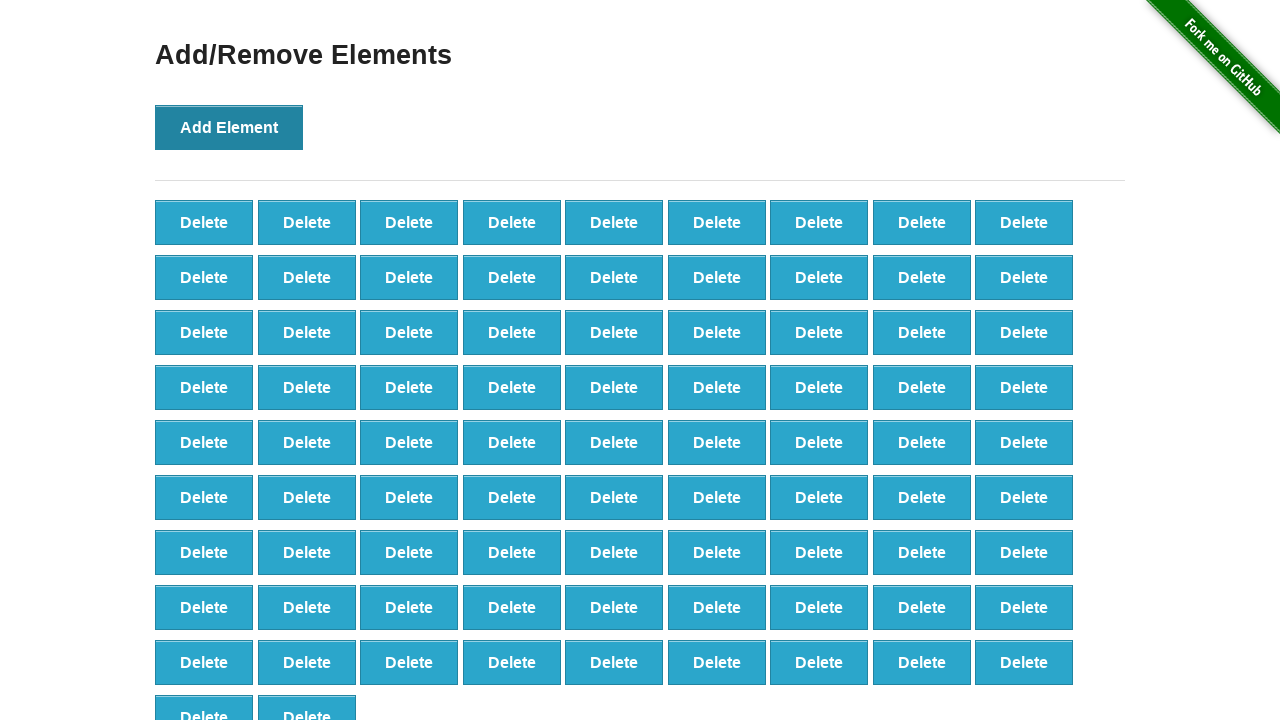

Clicked 'Add Element' button (iteration 84/100) at (229, 127) on button[onclick='addElement()']
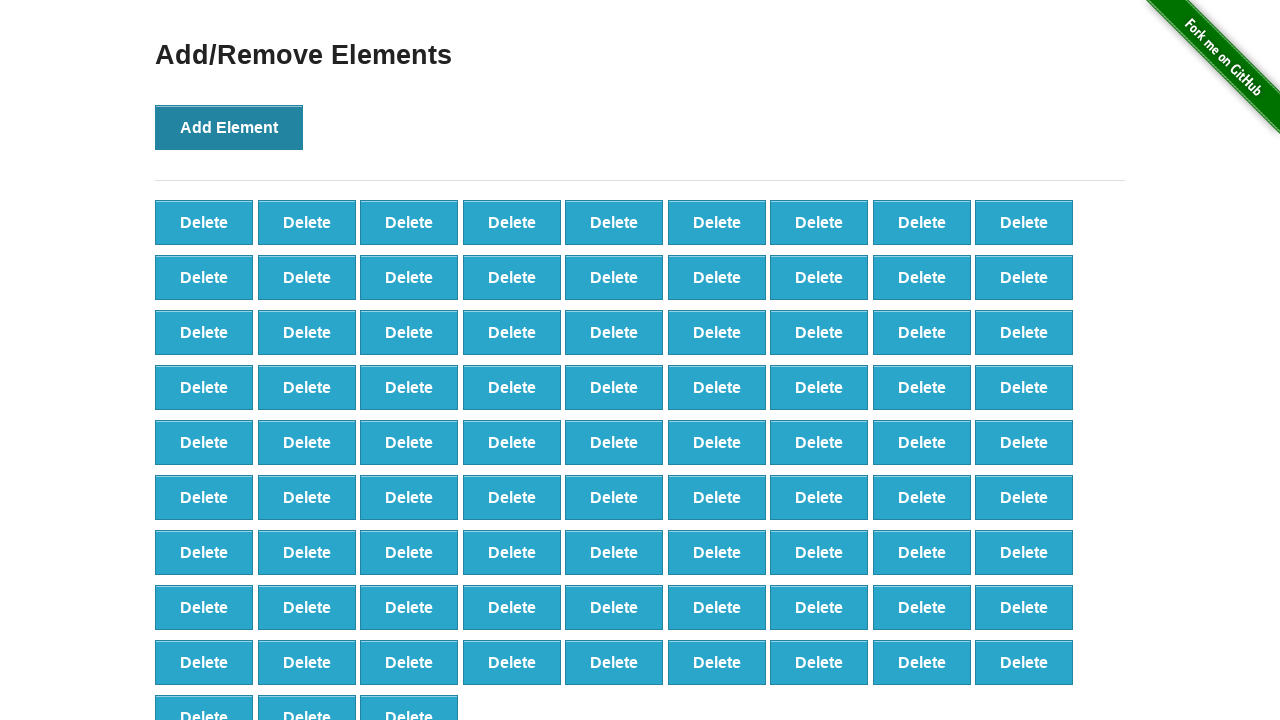

Clicked 'Add Element' button (iteration 85/100) at (229, 127) on button[onclick='addElement()']
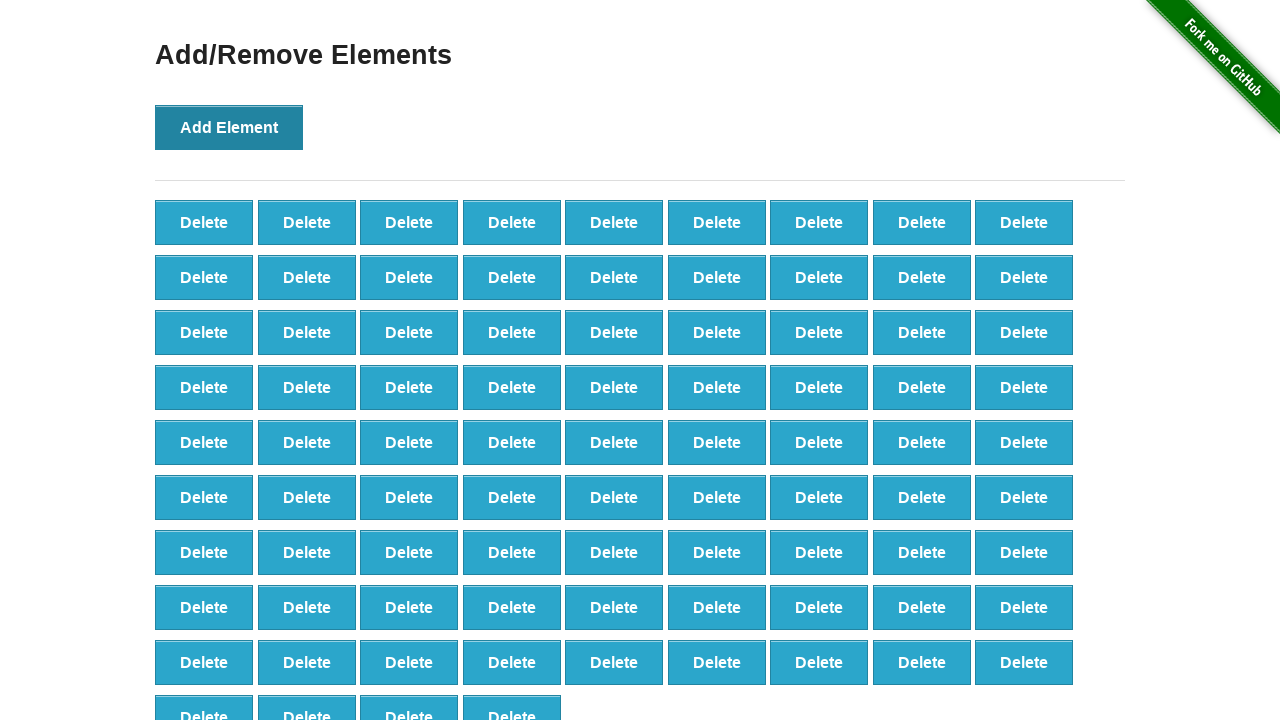

Clicked 'Add Element' button (iteration 86/100) at (229, 127) on button[onclick='addElement()']
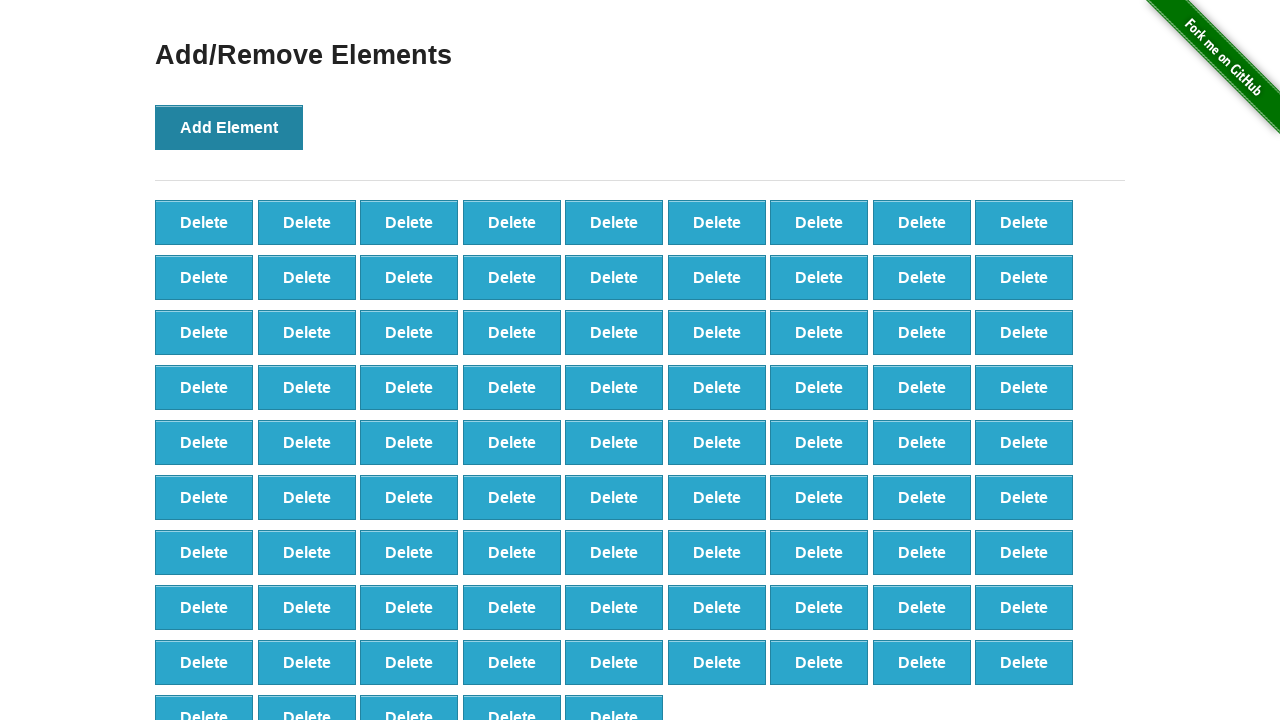

Clicked 'Add Element' button (iteration 87/100) at (229, 127) on button[onclick='addElement()']
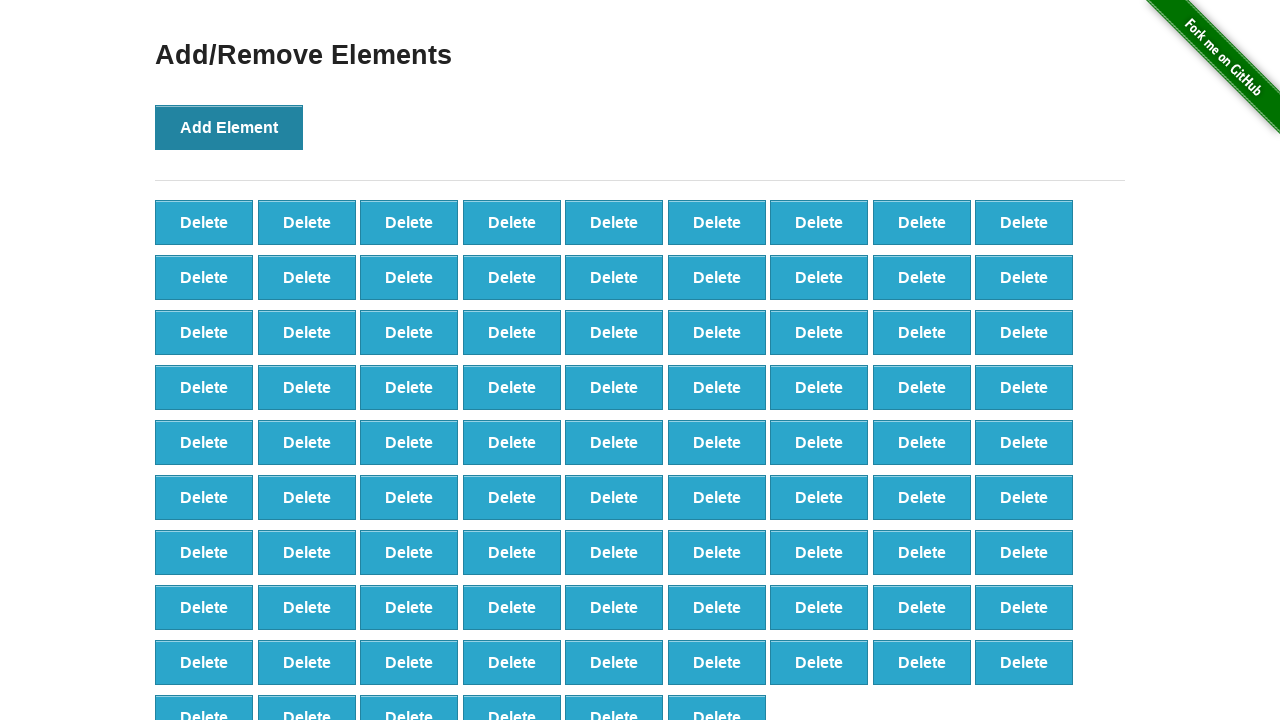

Clicked 'Add Element' button (iteration 88/100) at (229, 127) on button[onclick='addElement()']
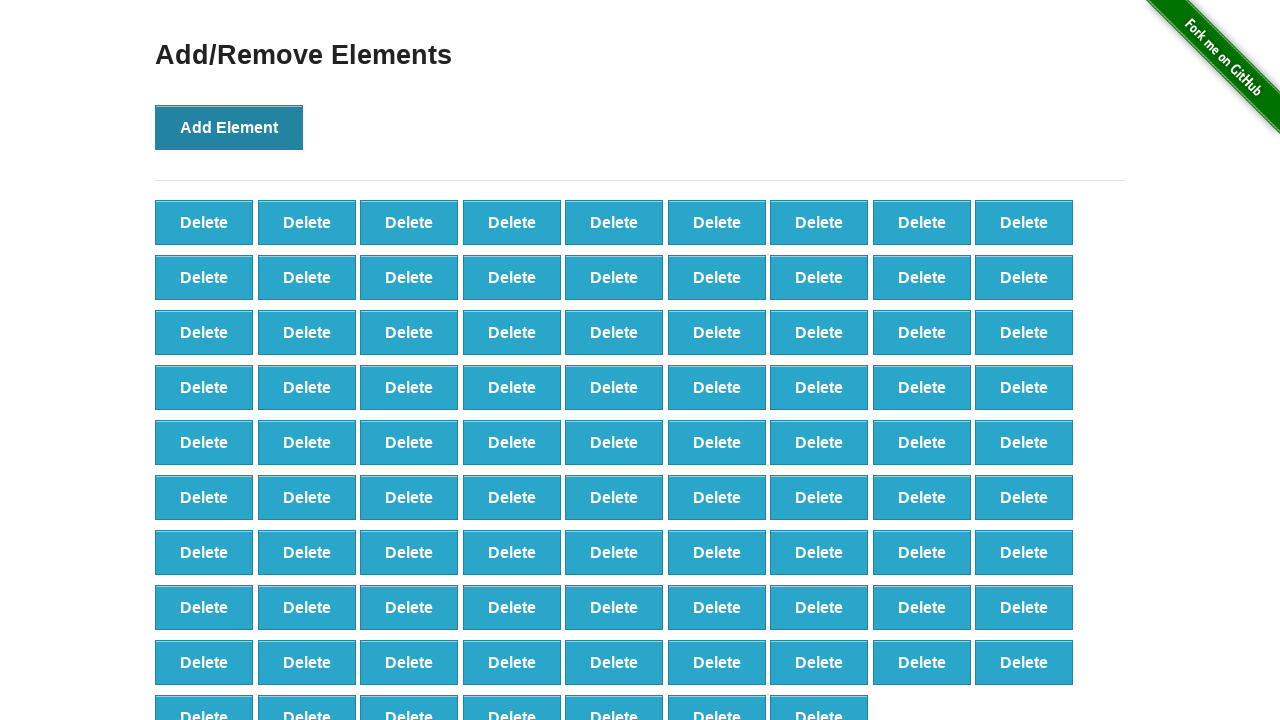

Clicked 'Add Element' button (iteration 89/100) at (229, 127) on button[onclick='addElement()']
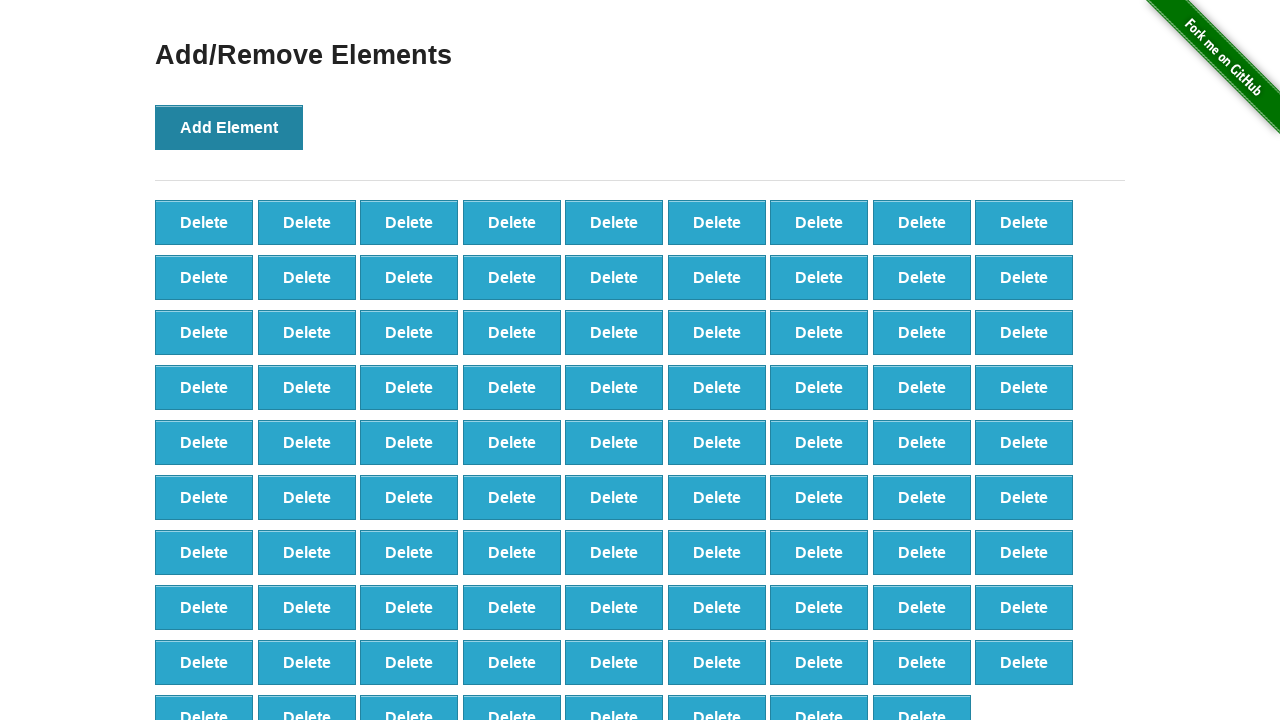

Clicked 'Add Element' button (iteration 90/100) at (229, 127) on button[onclick='addElement()']
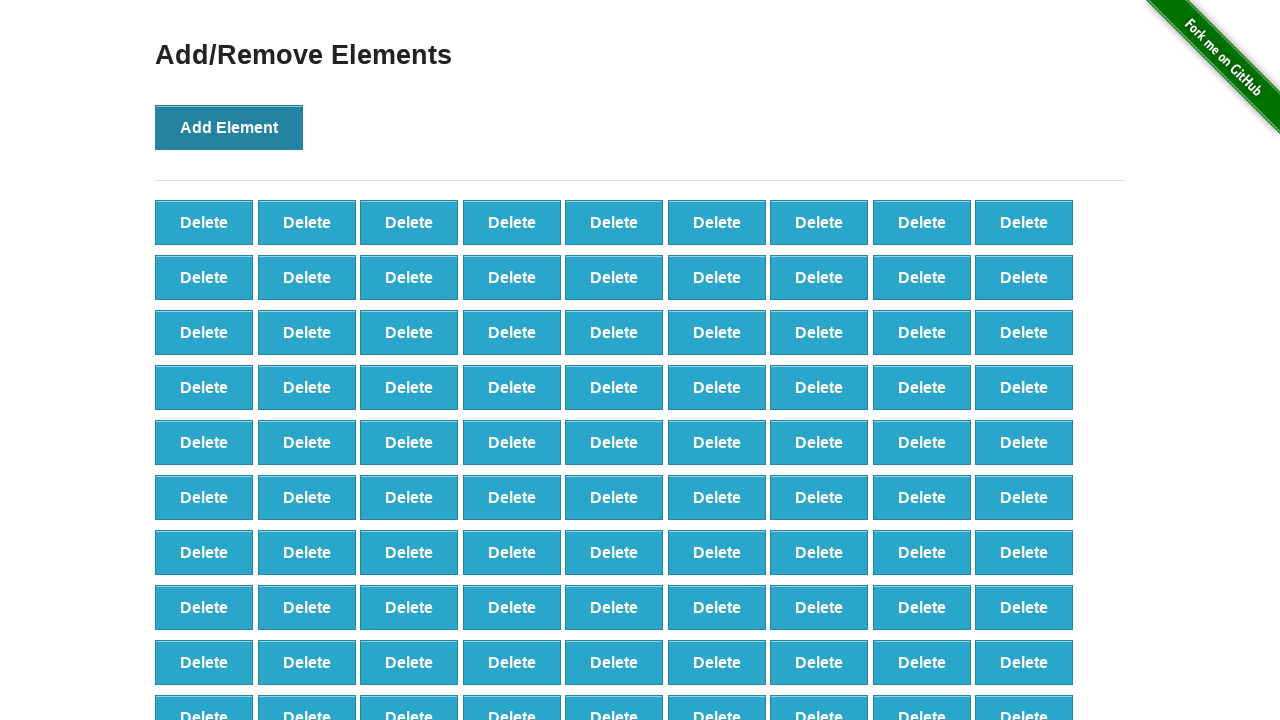

Clicked 'Add Element' button (iteration 91/100) at (229, 127) on button[onclick='addElement()']
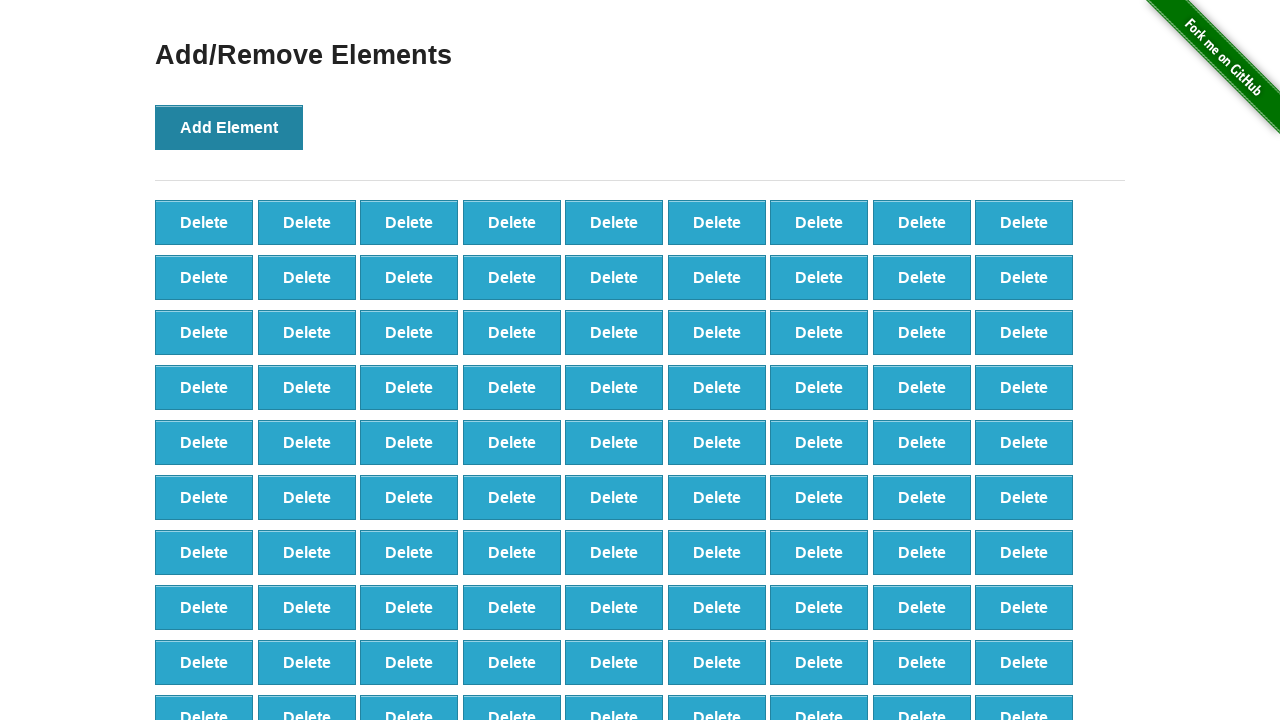

Clicked 'Add Element' button (iteration 92/100) at (229, 127) on button[onclick='addElement()']
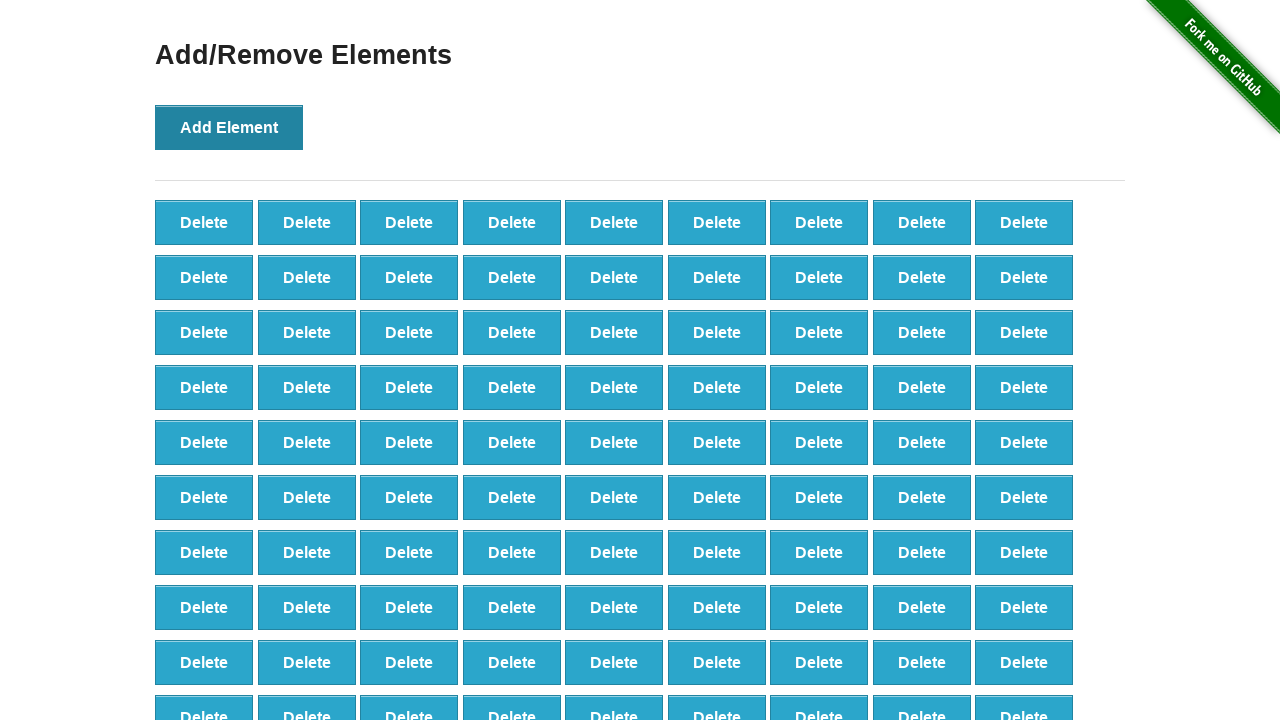

Clicked 'Add Element' button (iteration 93/100) at (229, 127) on button[onclick='addElement()']
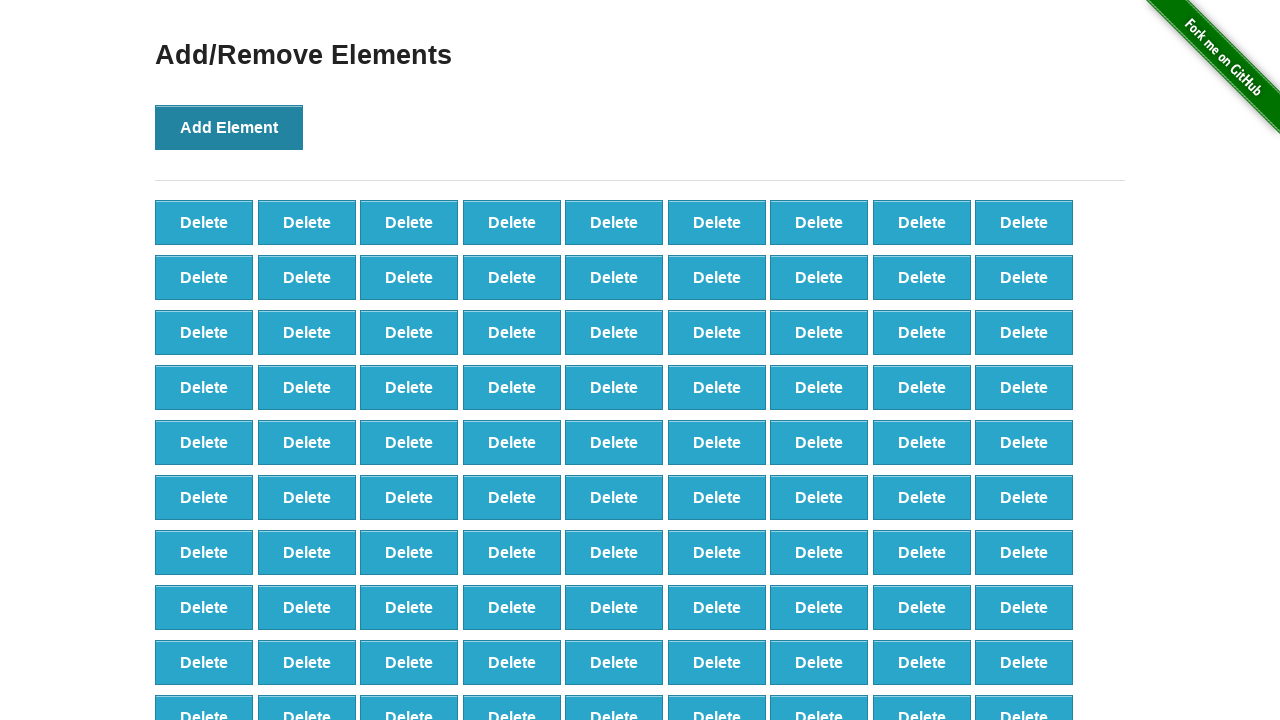

Clicked 'Add Element' button (iteration 94/100) at (229, 127) on button[onclick='addElement()']
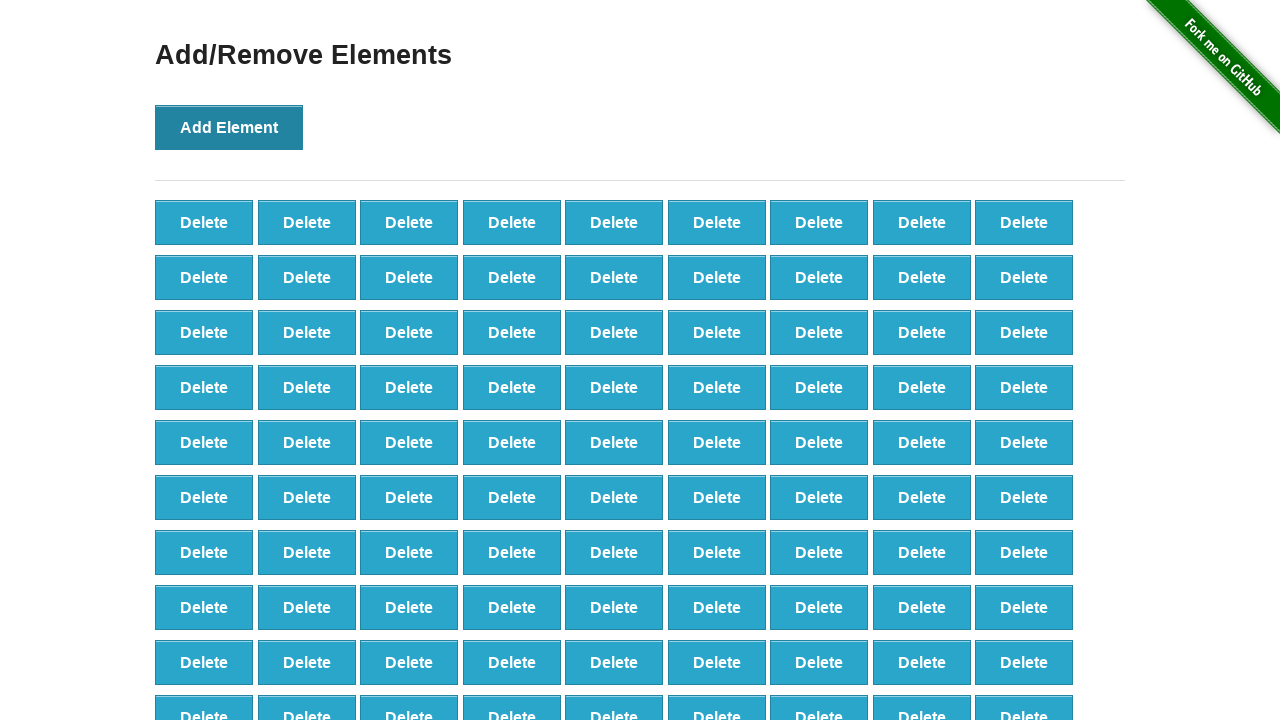

Clicked 'Add Element' button (iteration 95/100) at (229, 127) on button[onclick='addElement()']
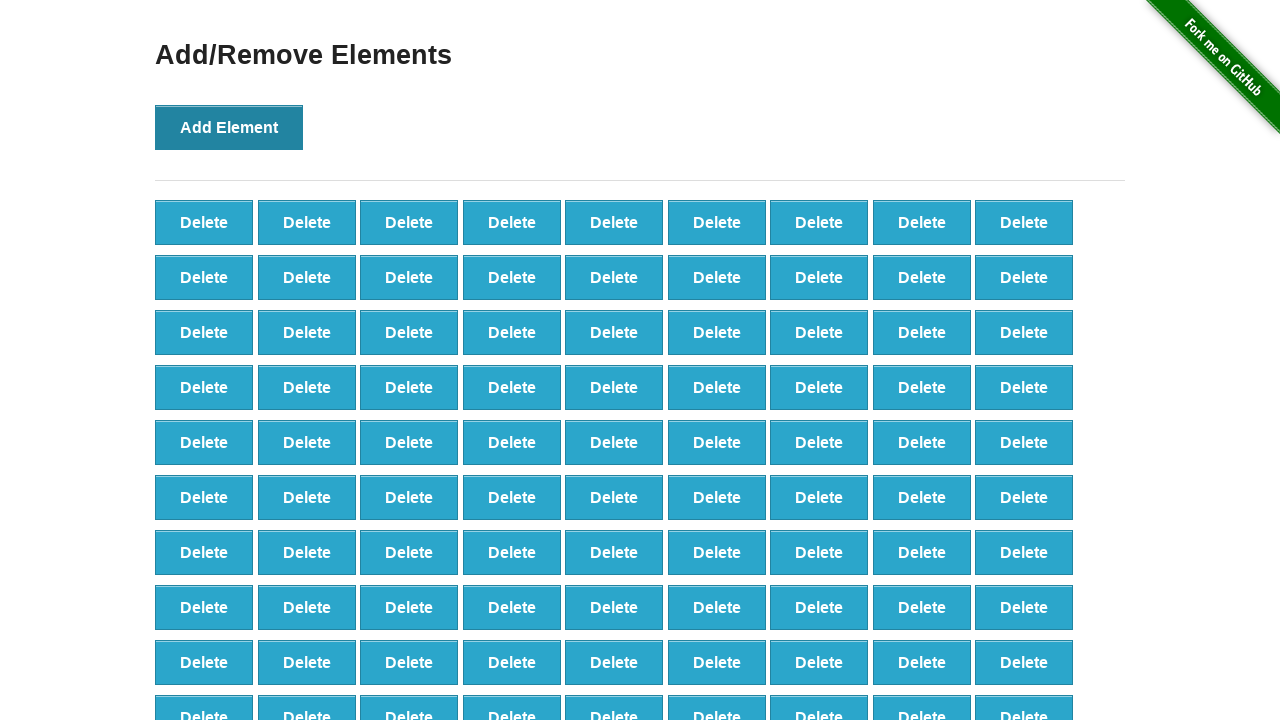

Clicked 'Add Element' button (iteration 96/100) at (229, 127) on button[onclick='addElement()']
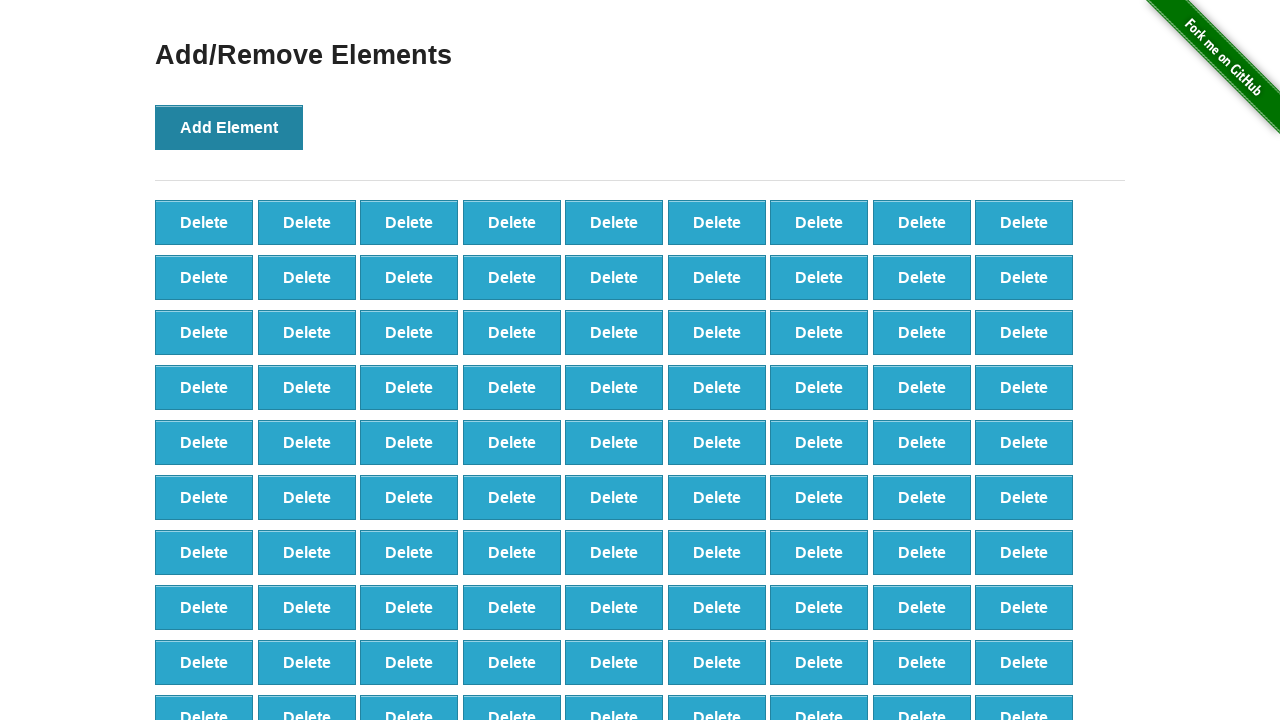

Clicked 'Add Element' button (iteration 97/100) at (229, 127) on button[onclick='addElement()']
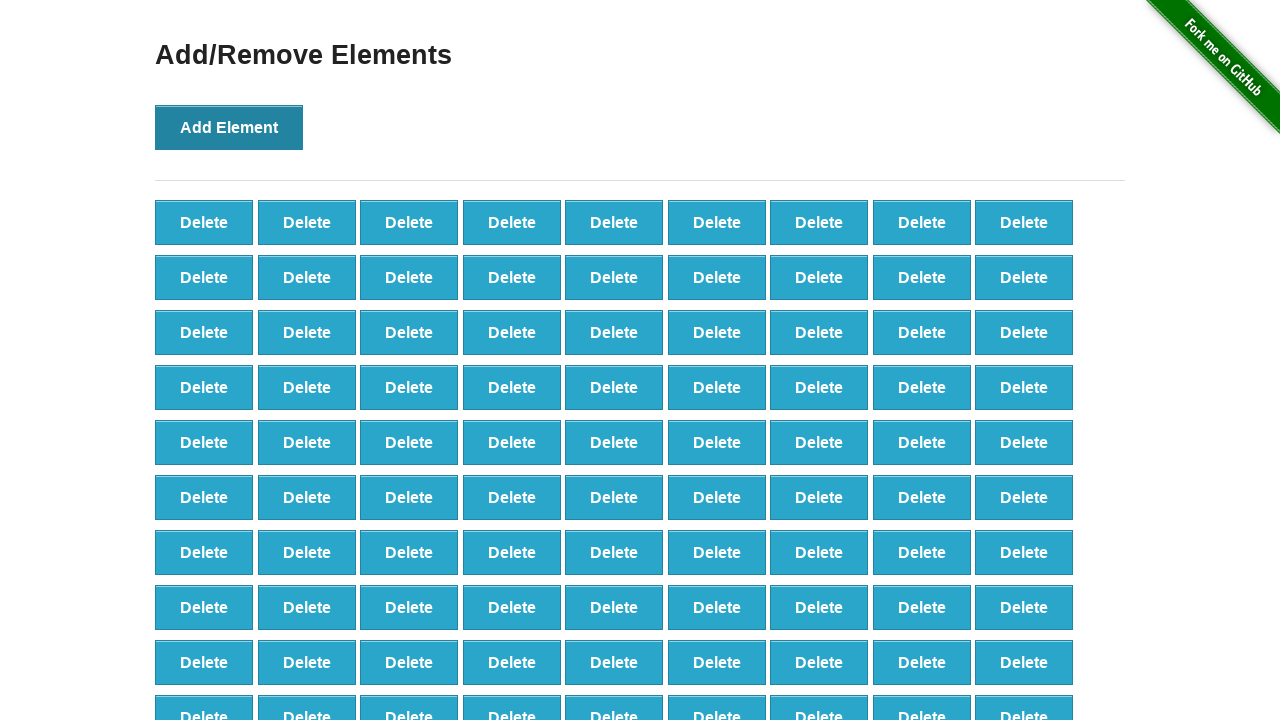

Clicked 'Add Element' button (iteration 98/100) at (229, 127) on button[onclick='addElement()']
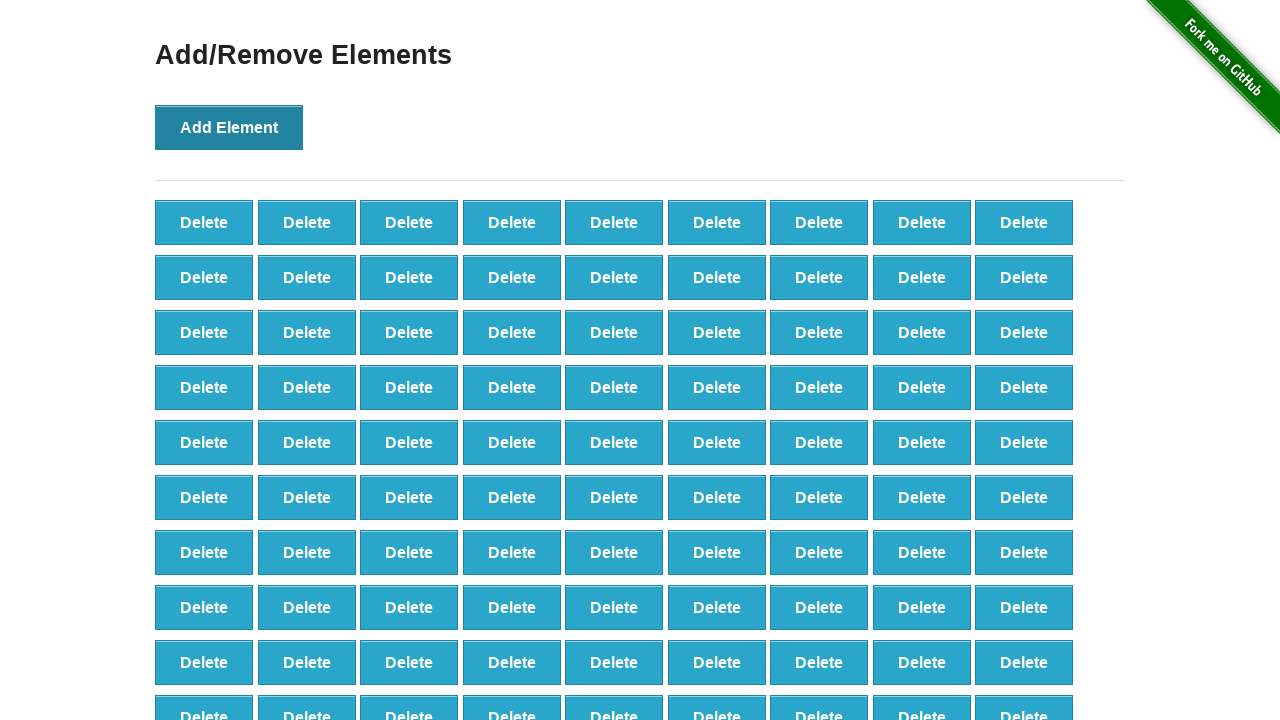

Clicked 'Add Element' button (iteration 99/100) at (229, 127) on button[onclick='addElement()']
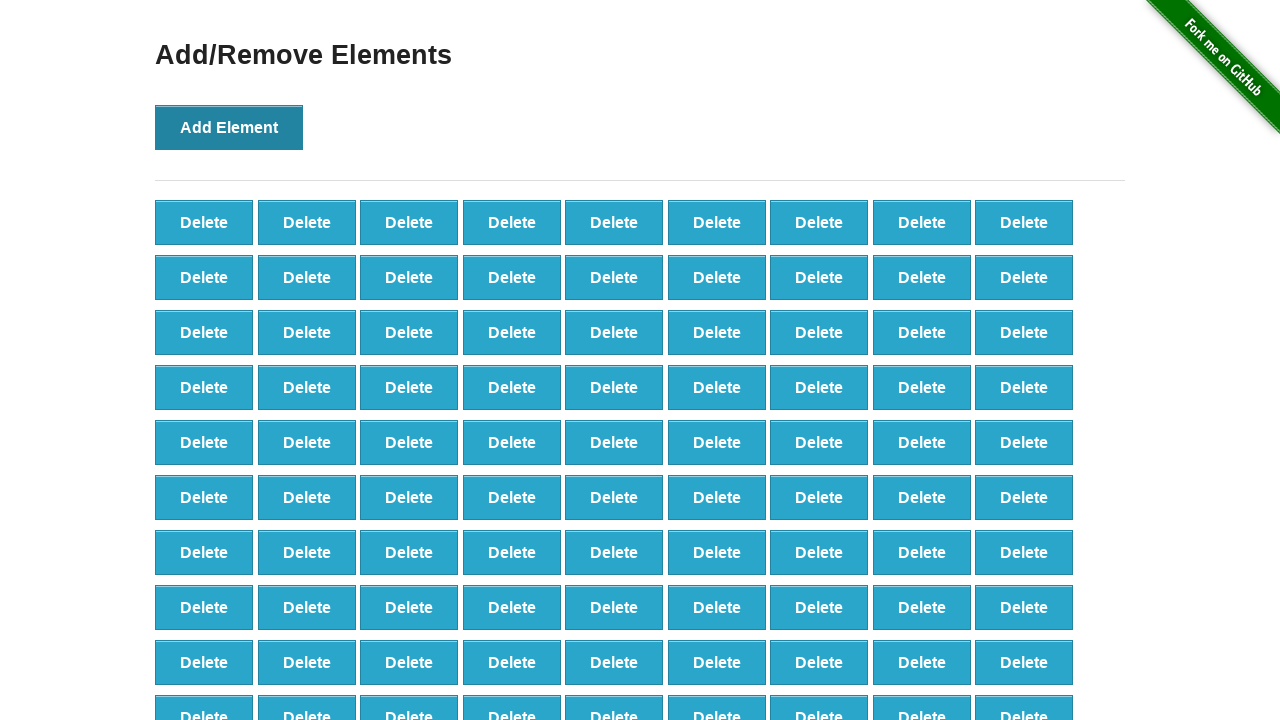

Clicked 'Add Element' button (iteration 100/100) at (229, 127) on button[onclick='addElement()']
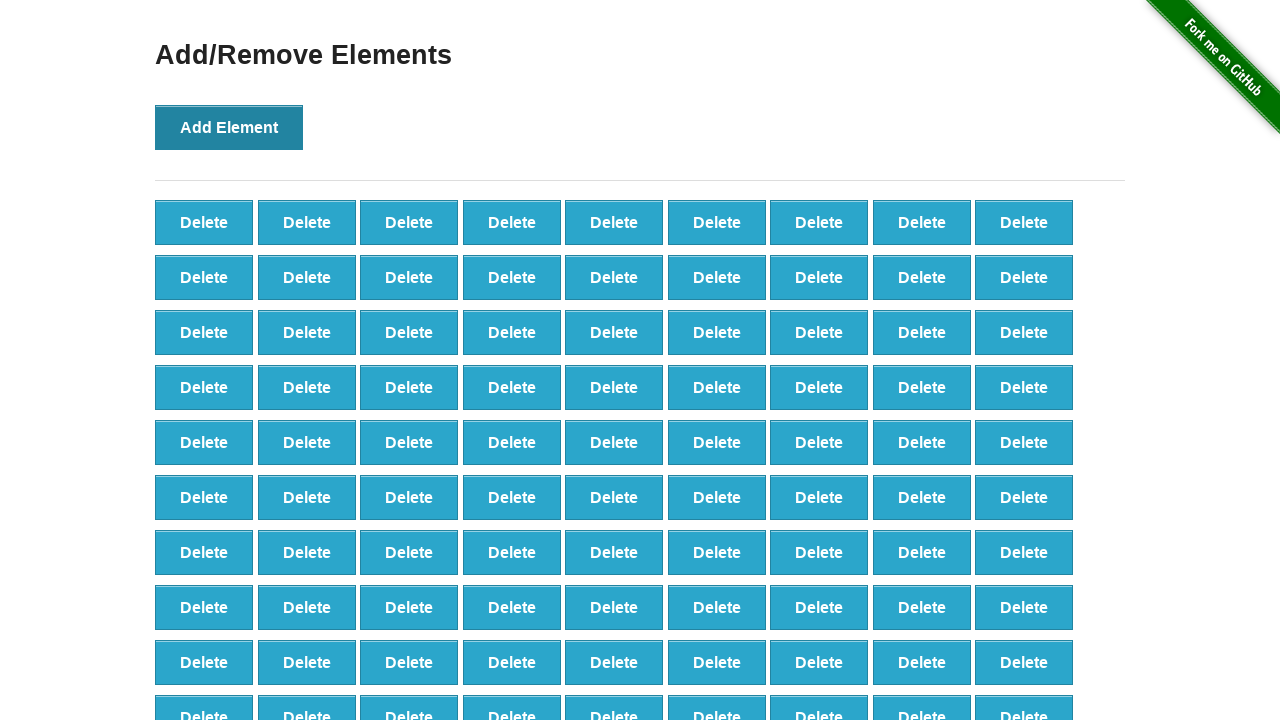

Delete buttons appeared after adding 100 elements
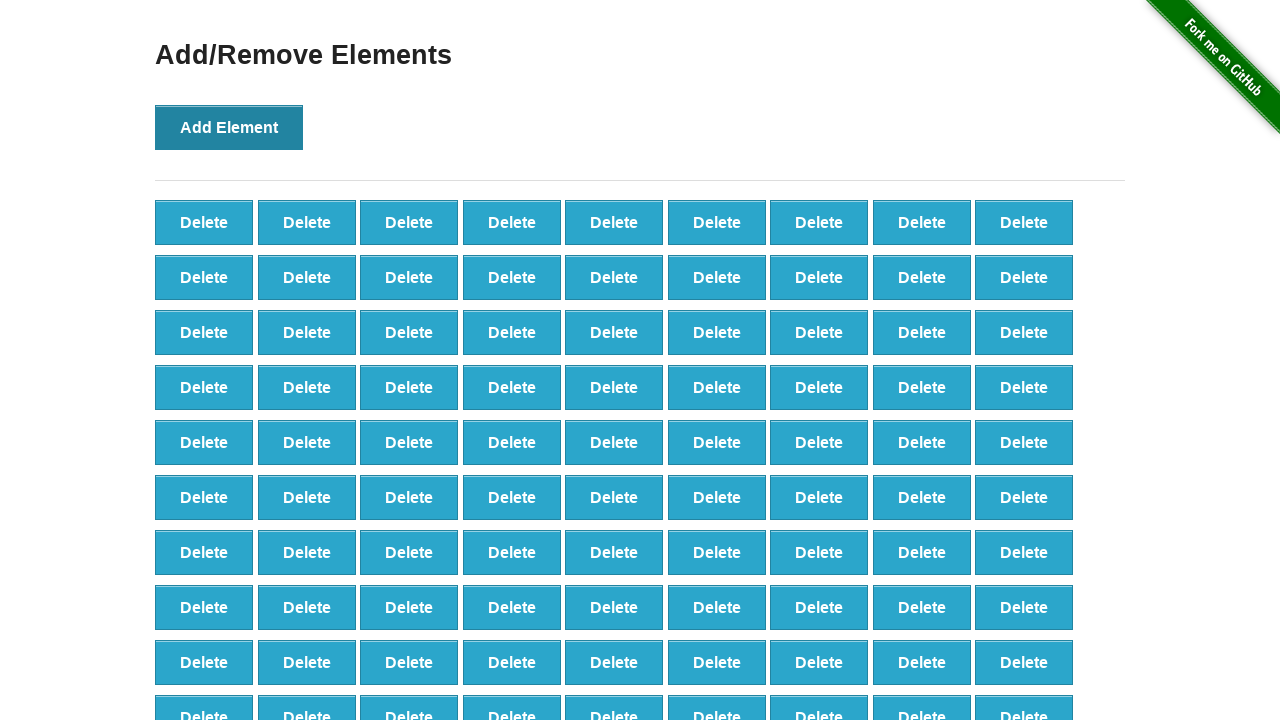

Retrieved initial count of delete buttons: 100
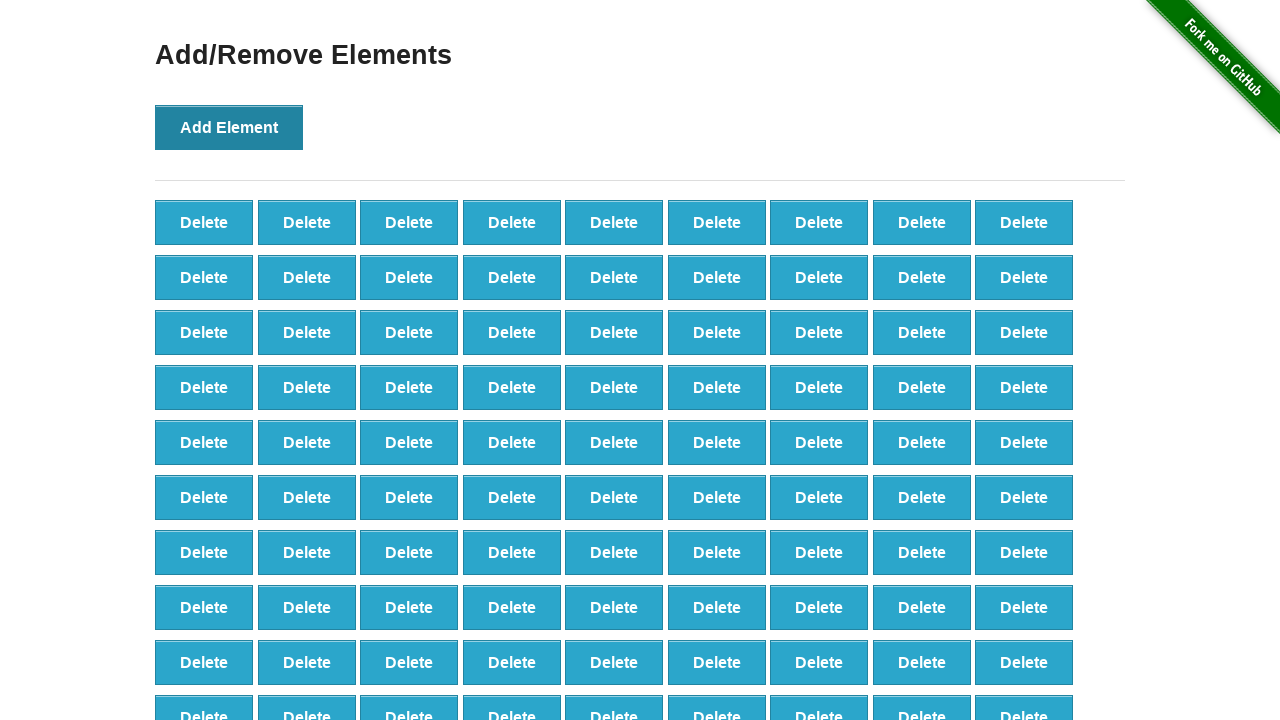

Clicked delete button to remove element (iteration 1/40) at (204, 222) on button[onclick='deleteElement()'] >> nth=0
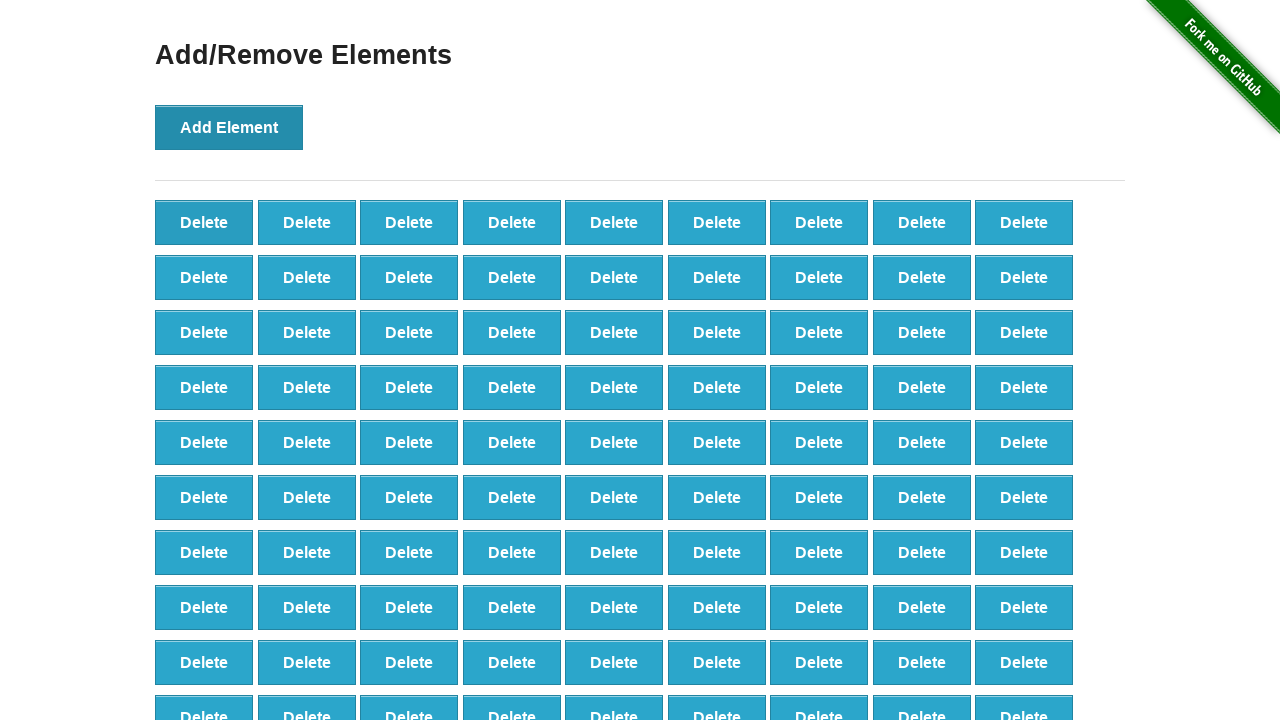

Clicked delete button to remove element (iteration 2/40) at (204, 222) on button[onclick='deleteElement()'] >> nth=0
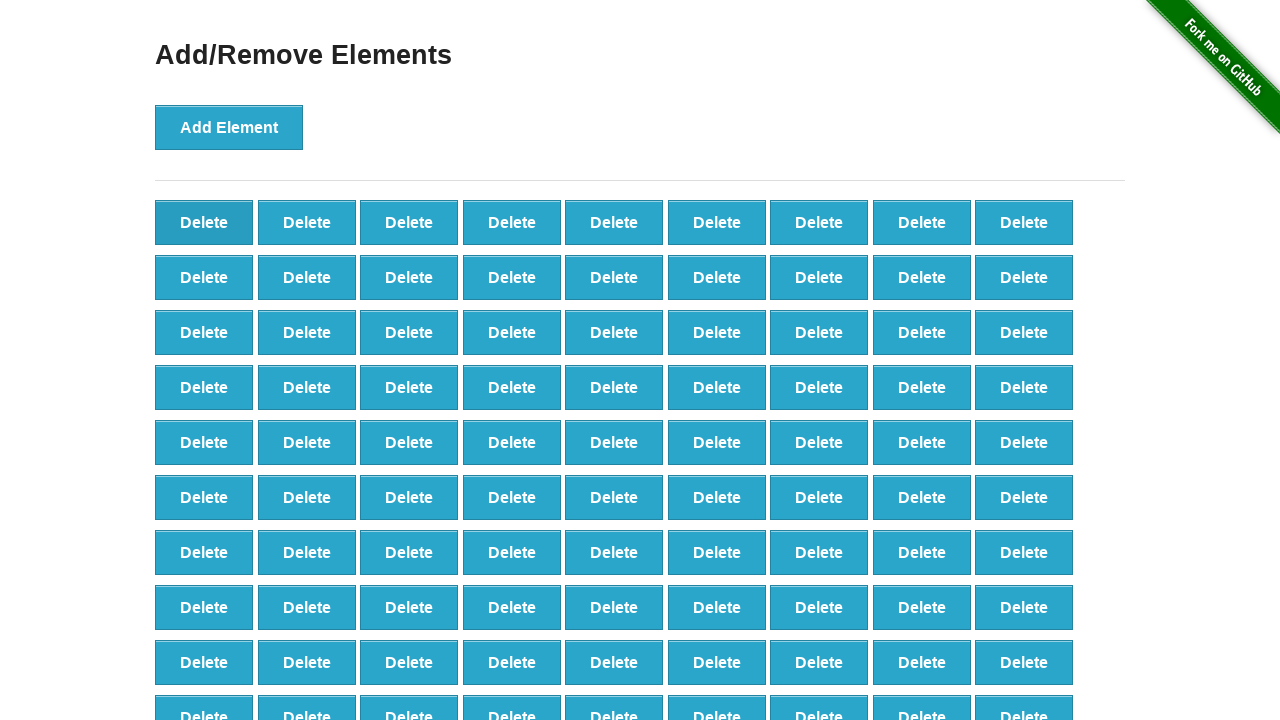

Clicked delete button to remove element (iteration 3/40) at (204, 222) on button[onclick='deleteElement()'] >> nth=0
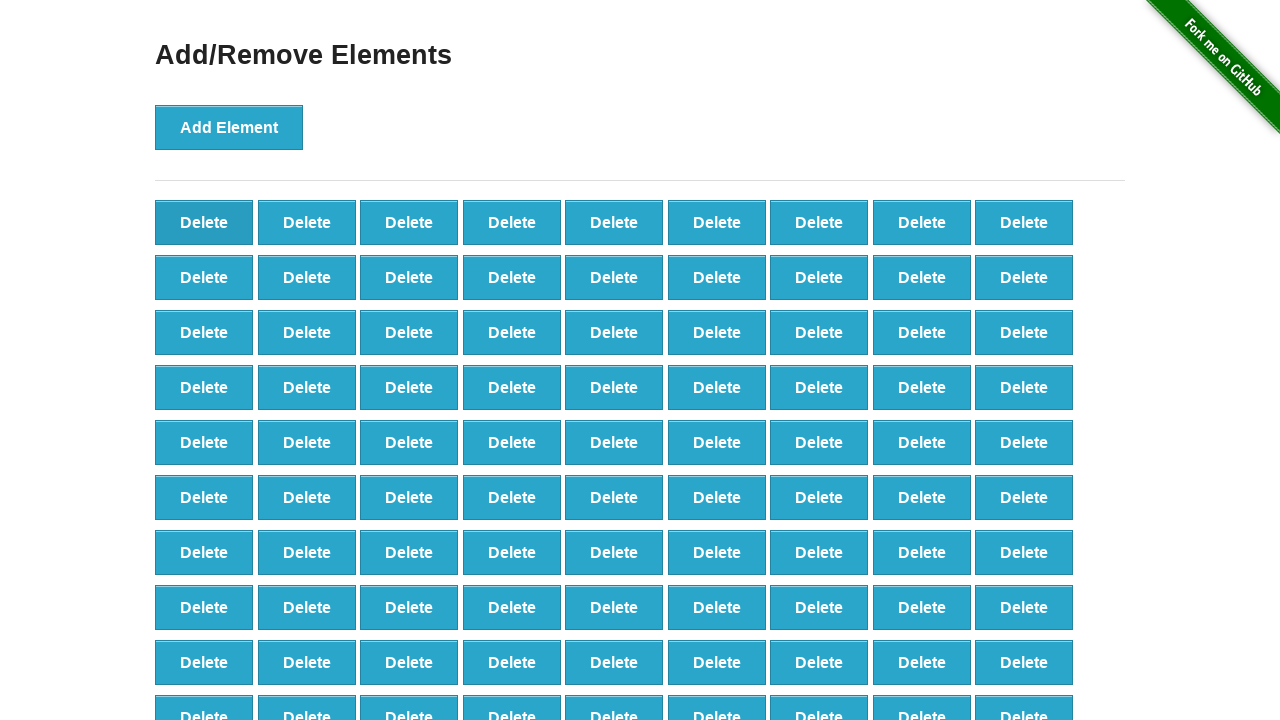

Clicked delete button to remove element (iteration 4/40) at (204, 222) on button[onclick='deleteElement()'] >> nth=0
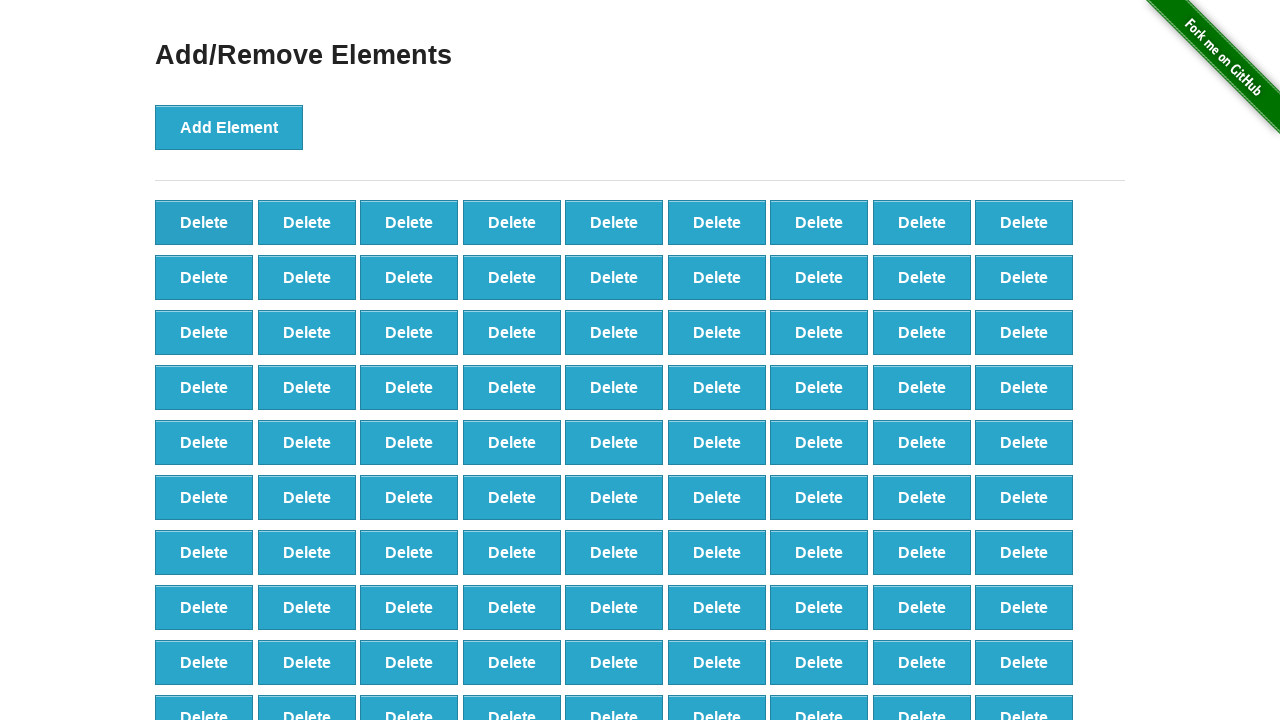

Clicked delete button to remove element (iteration 5/40) at (204, 222) on button[onclick='deleteElement()'] >> nth=0
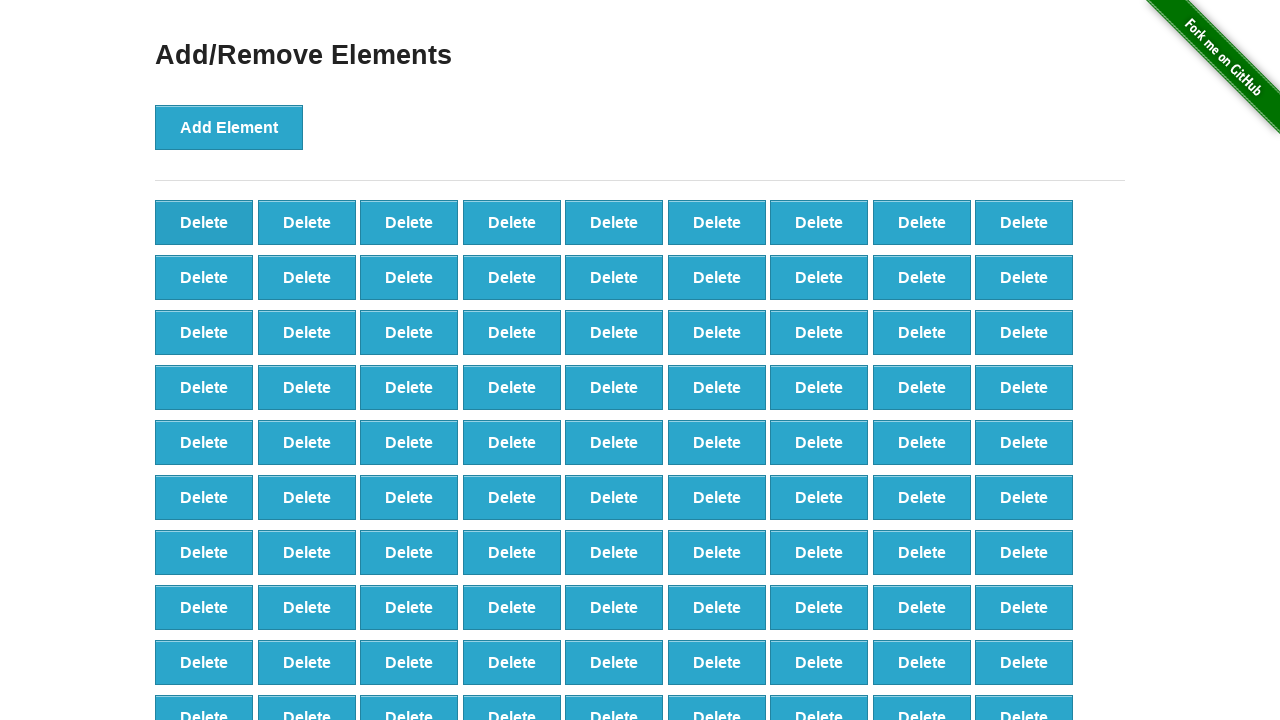

Clicked delete button to remove element (iteration 6/40) at (204, 222) on button[onclick='deleteElement()'] >> nth=0
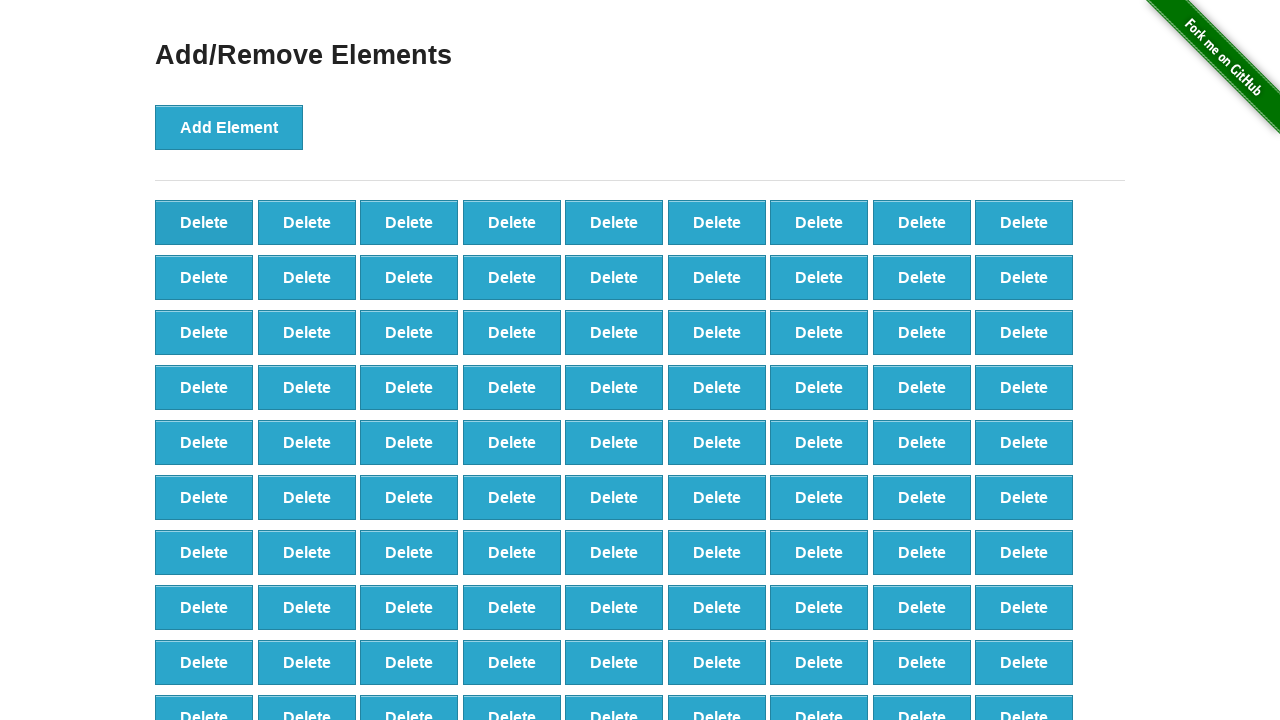

Clicked delete button to remove element (iteration 7/40) at (204, 222) on button[onclick='deleteElement()'] >> nth=0
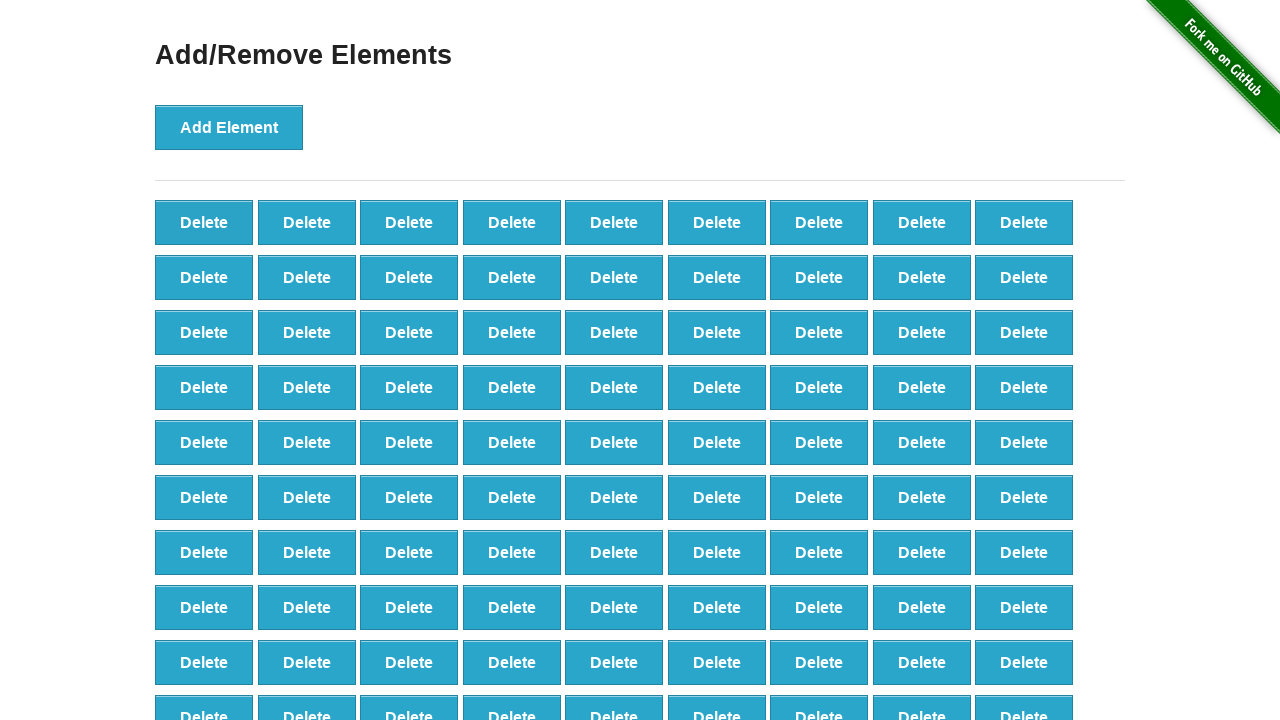

Clicked delete button to remove element (iteration 8/40) at (204, 222) on button[onclick='deleteElement()'] >> nth=0
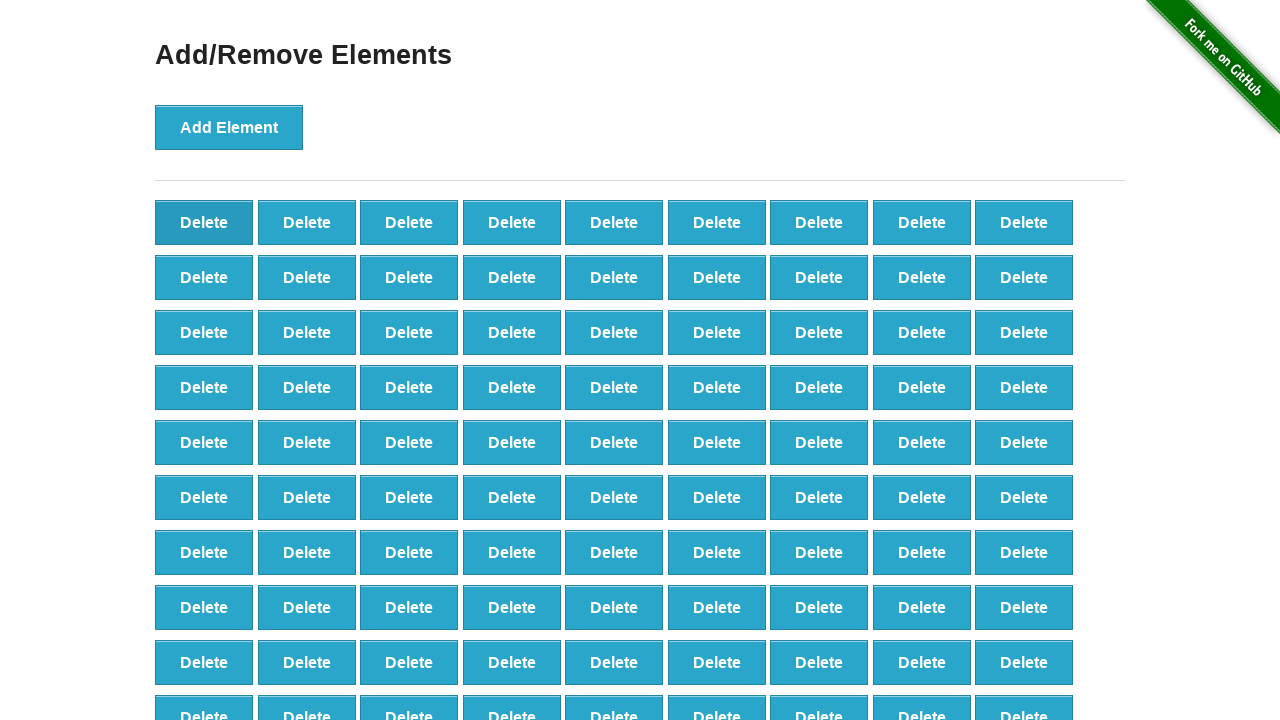

Clicked delete button to remove element (iteration 9/40) at (204, 222) on button[onclick='deleteElement()'] >> nth=0
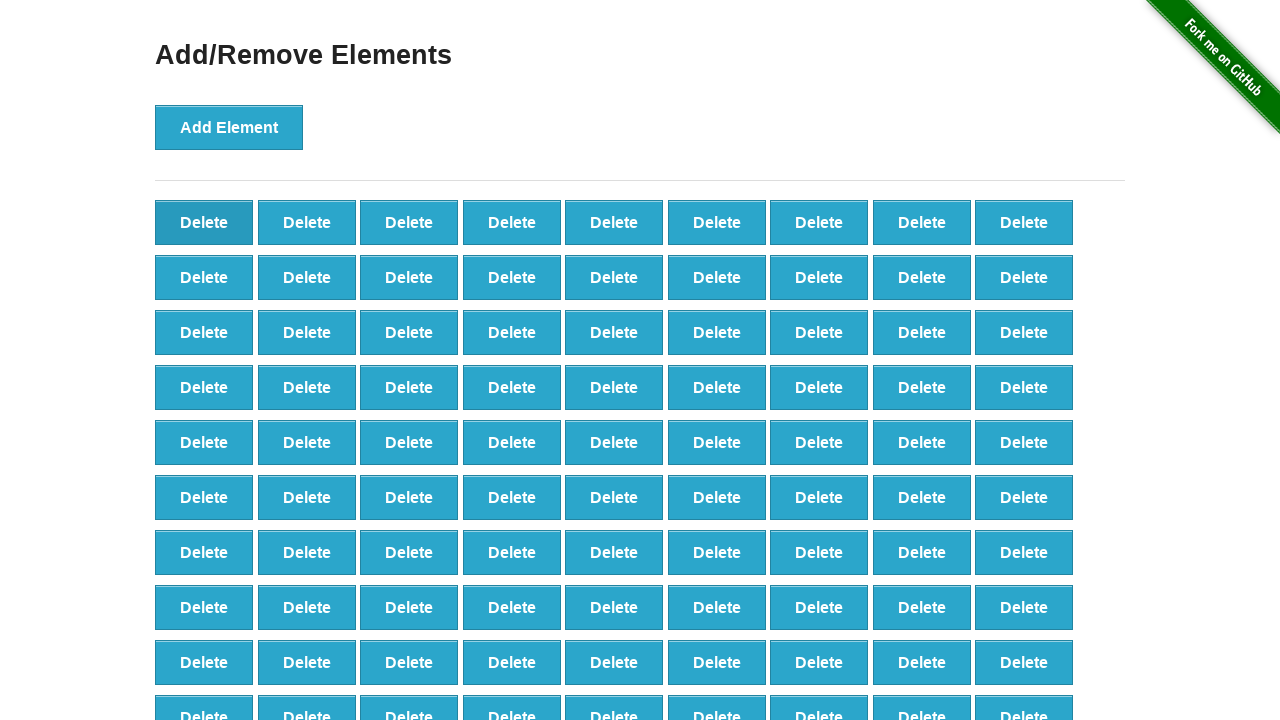

Clicked delete button to remove element (iteration 10/40) at (204, 222) on button[onclick='deleteElement()'] >> nth=0
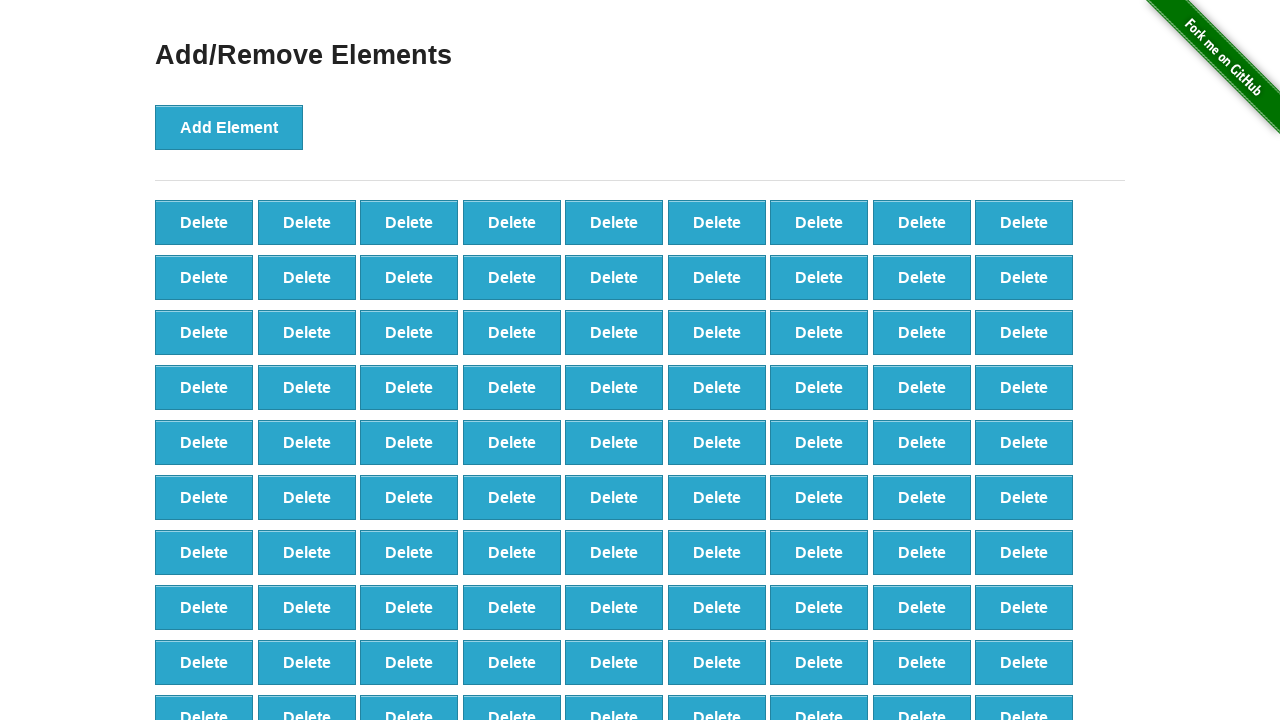

Clicked delete button to remove element (iteration 11/40) at (204, 222) on button[onclick='deleteElement()'] >> nth=0
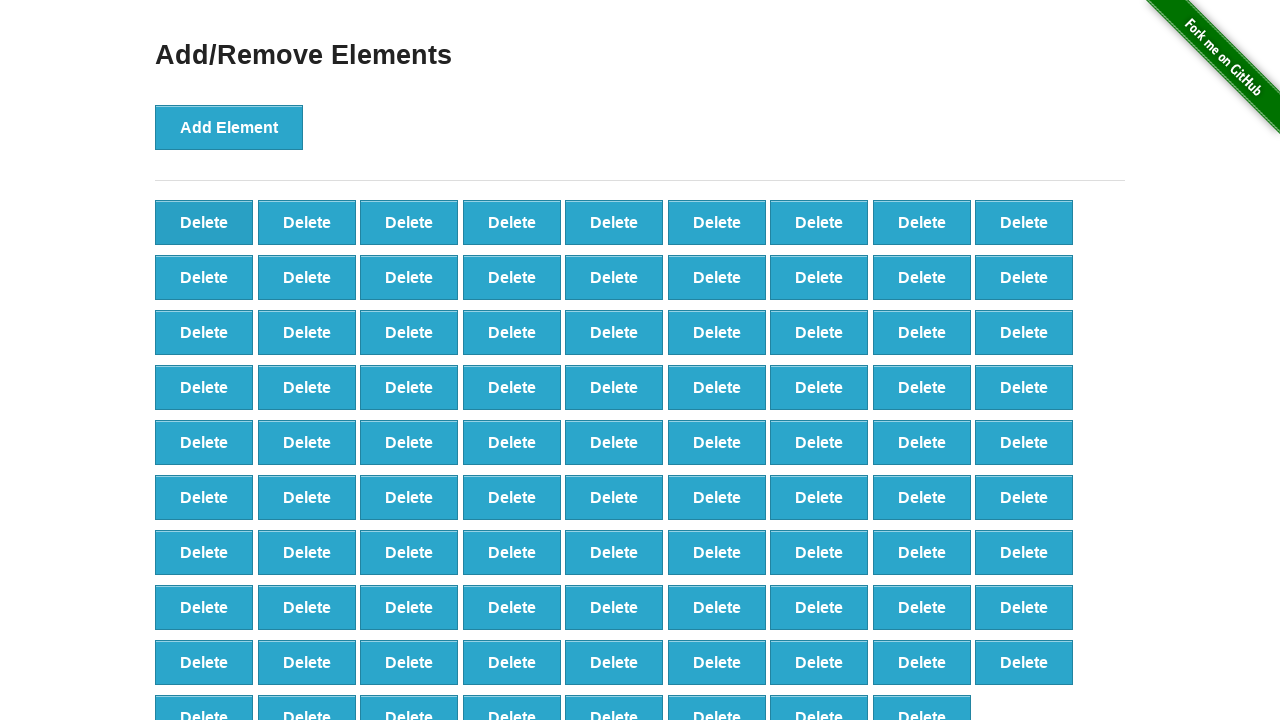

Clicked delete button to remove element (iteration 12/40) at (204, 222) on button[onclick='deleteElement()'] >> nth=0
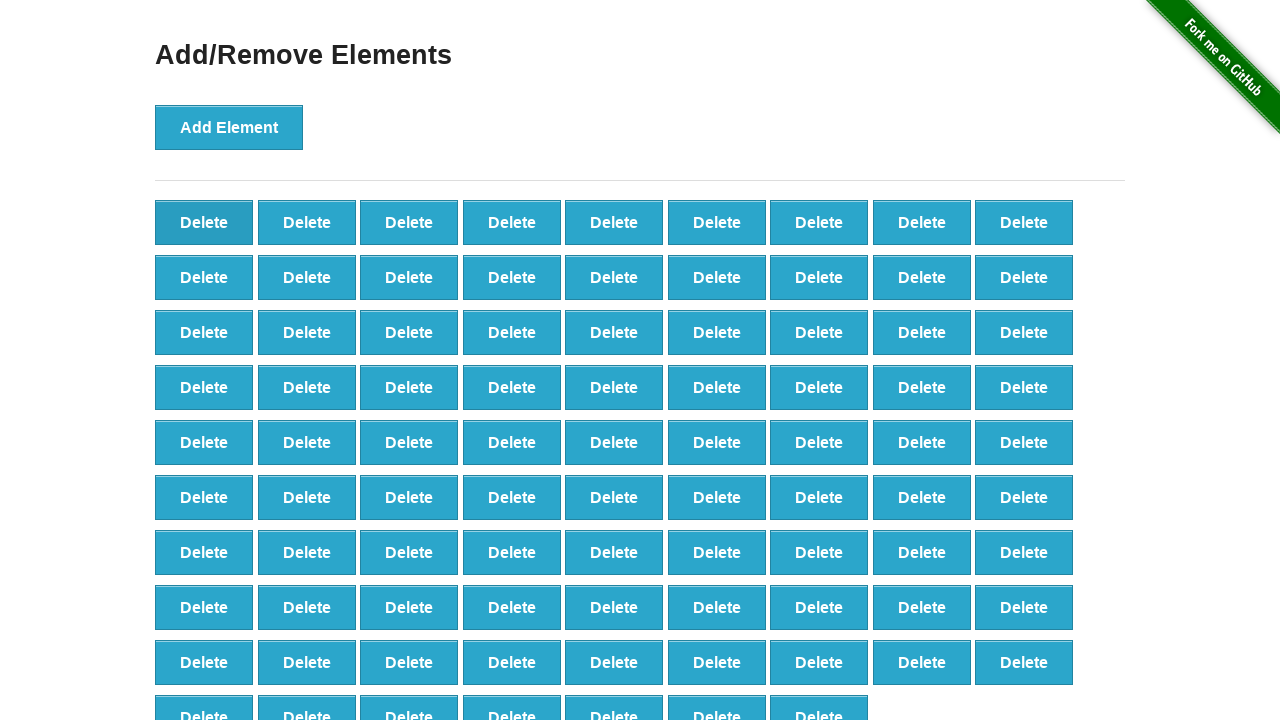

Clicked delete button to remove element (iteration 13/40) at (204, 222) on button[onclick='deleteElement()'] >> nth=0
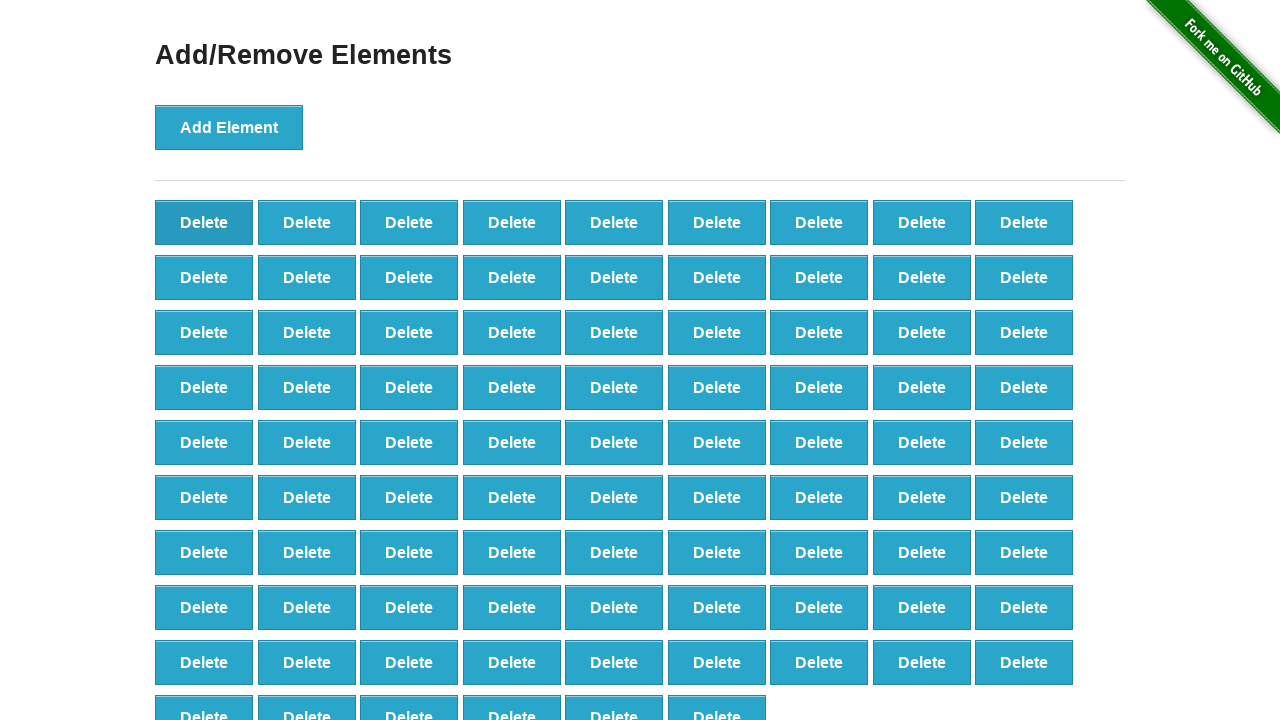

Clicked delete button to remove element (iteration 14/40) at (204, 222) on button[onclick='deleteElement()'] >> nth=0
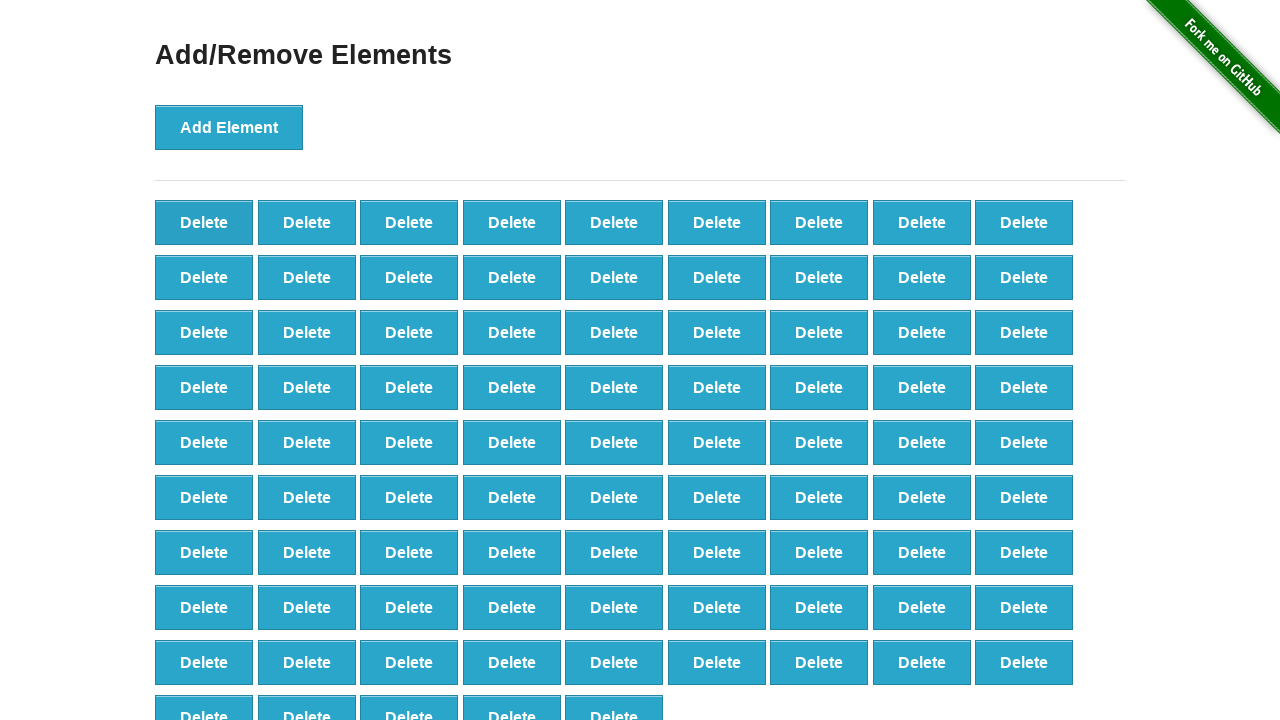

Clicked delete button to remove element (iteration 15/40) at (204, 222) on button[onclick='deleteElement()'] >> nth=0
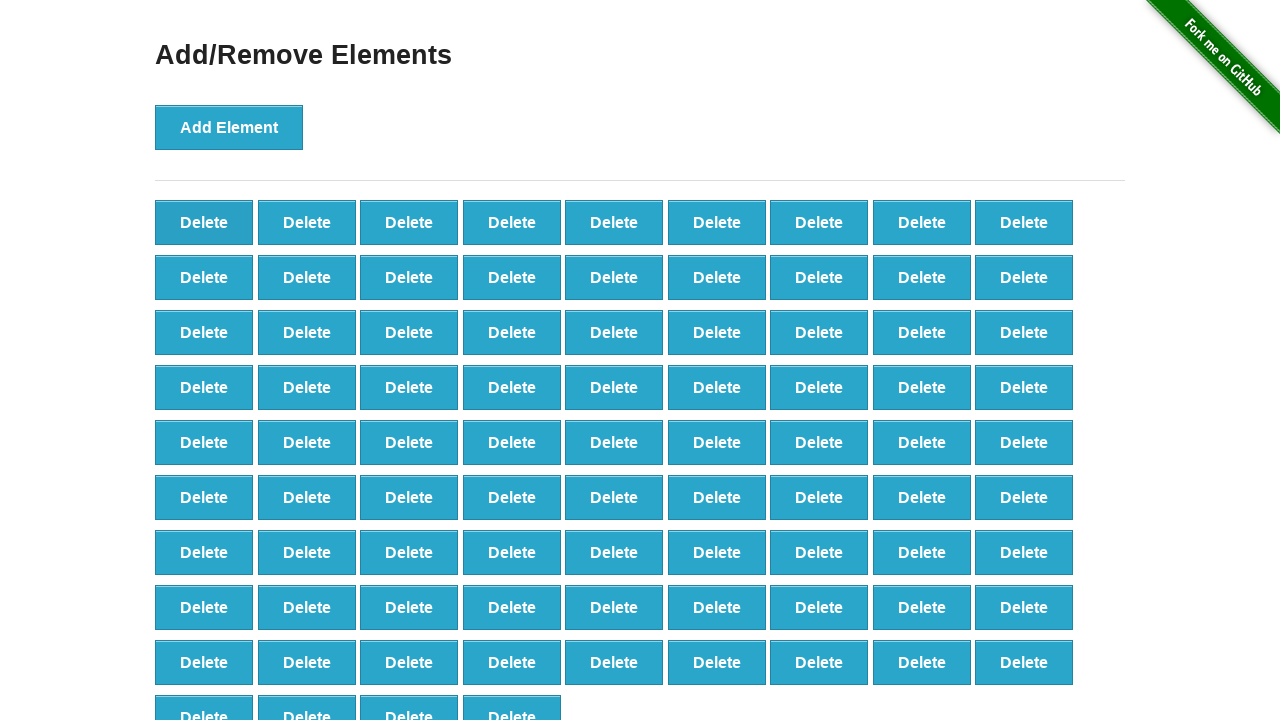

Clicked delete button to remove element (iteration 16/40) at (204, 222) on button[onclick='deleteElement()'] >> nth=0
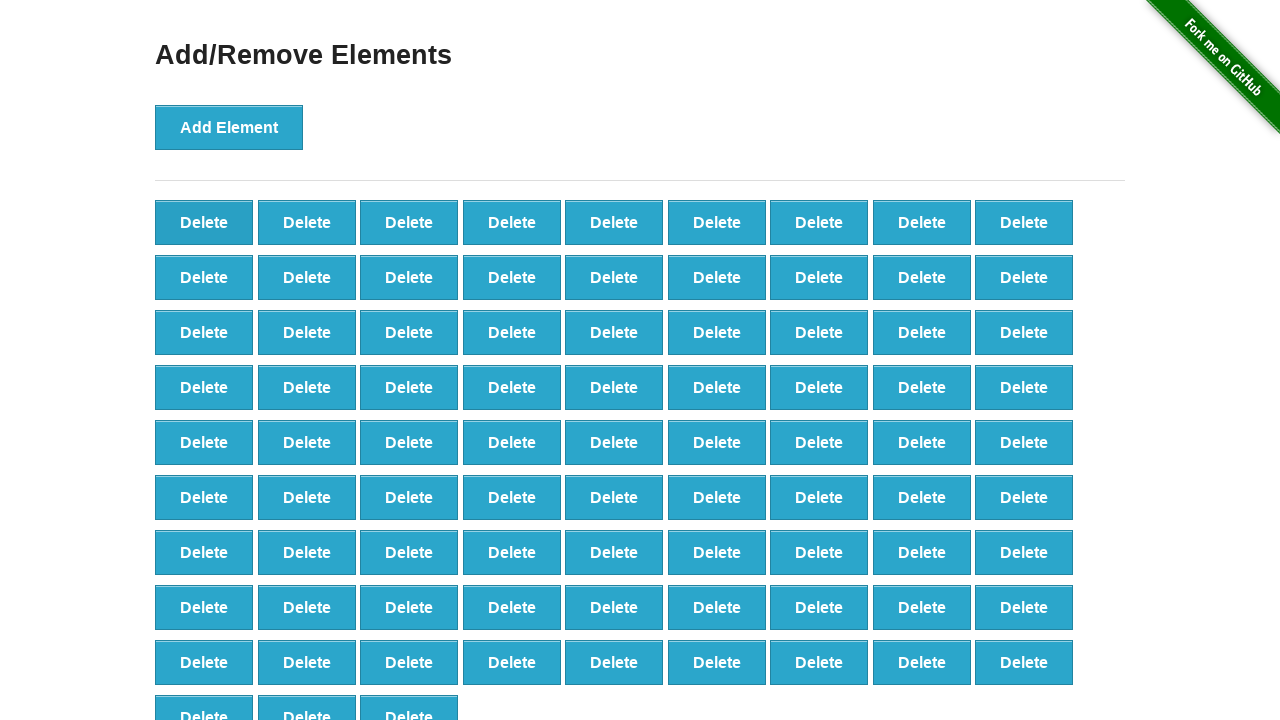

Clicked delete button to remove element (iteration 17/40) at (204, 222) on button[onclick='deleteElement()'] >> nth=0
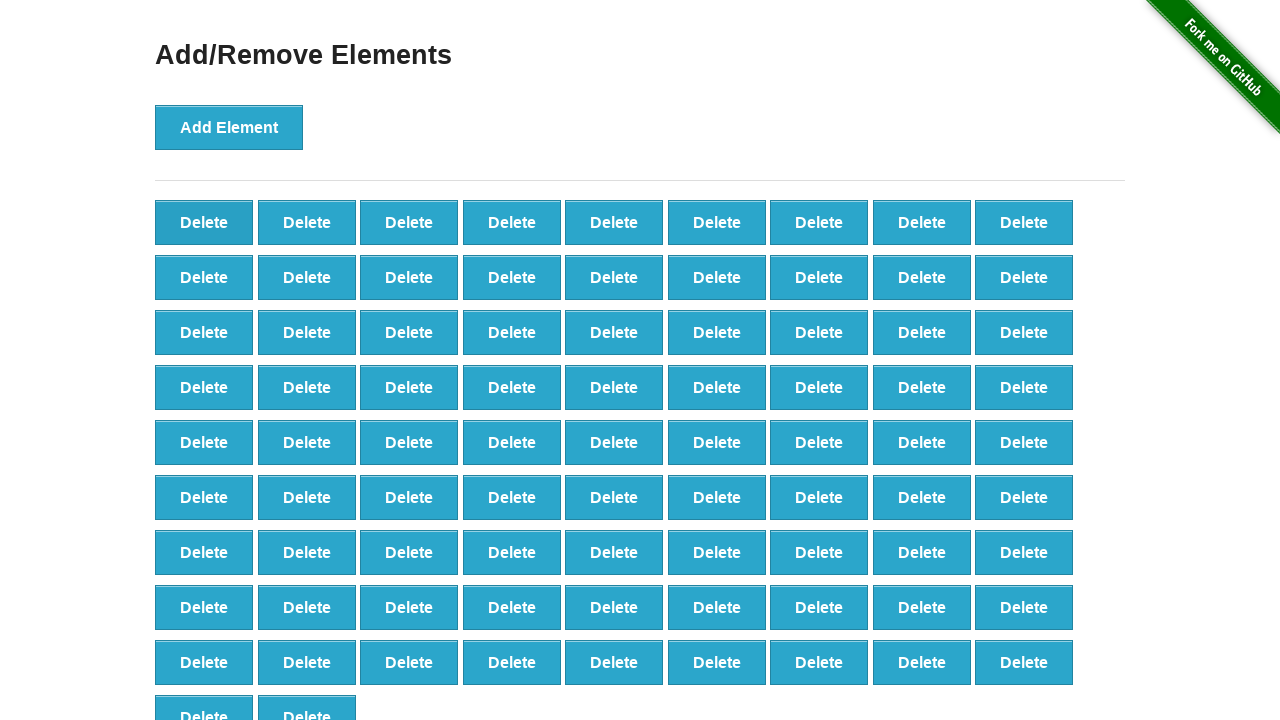

Clicked delete button to remove element (iteration 18/40) at (204, 222) on button[onclick='deleteElement()'] >> nth=0
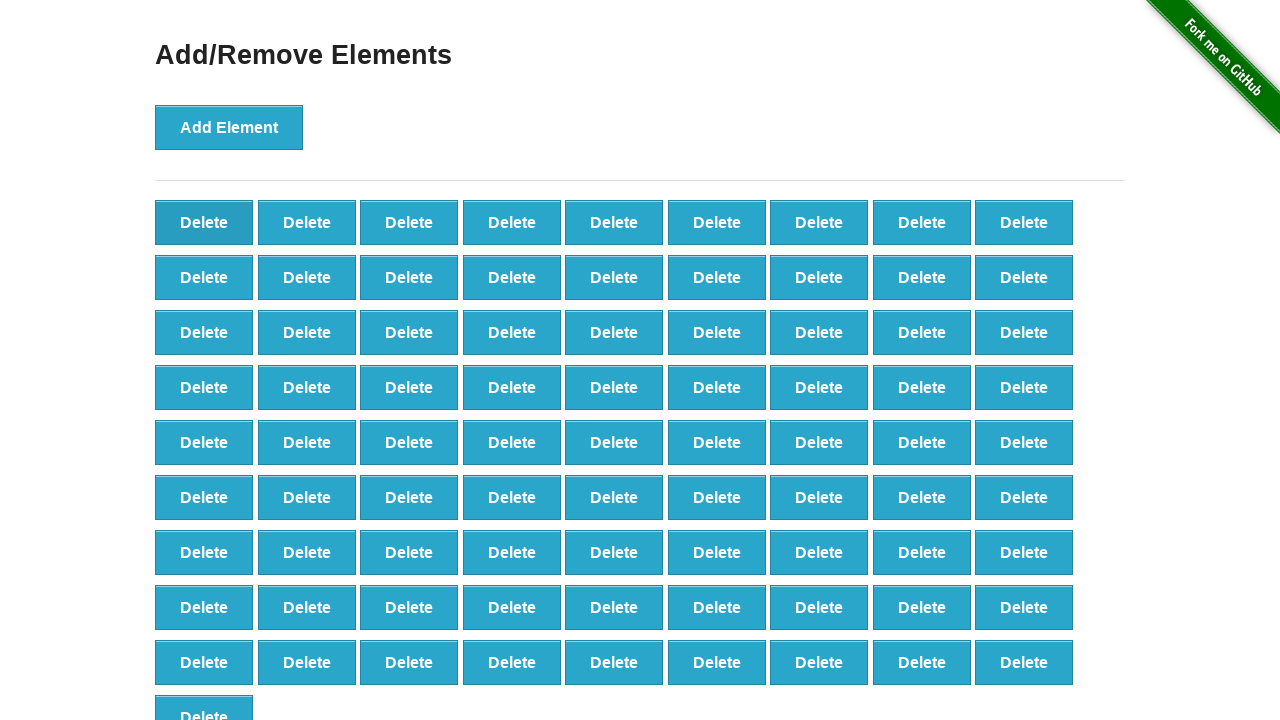

Clicked delete button to remove element (iteration 19/40) at (204, 222) on button[onclick='deleteElement()'] >> nth=0
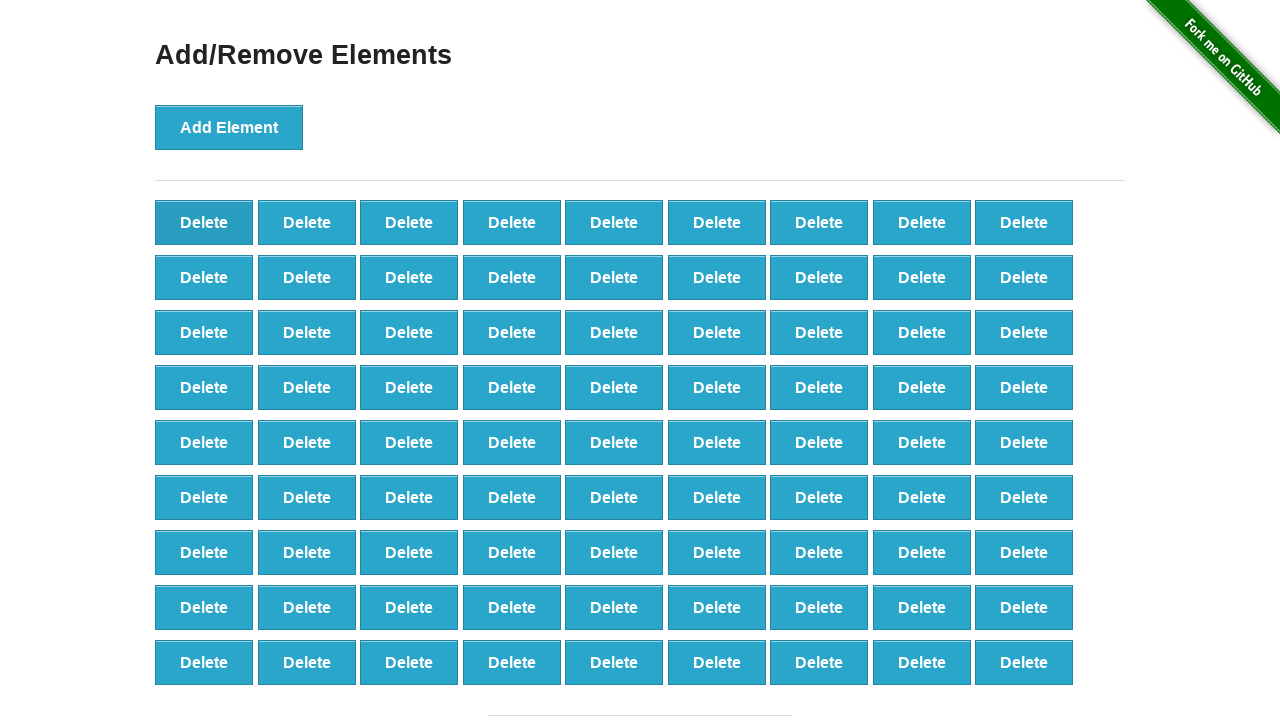

Clicked delete button to remove element (iteration 20/40) at (204, 222) on button[onclick='deleteElement()'] >> nth=0
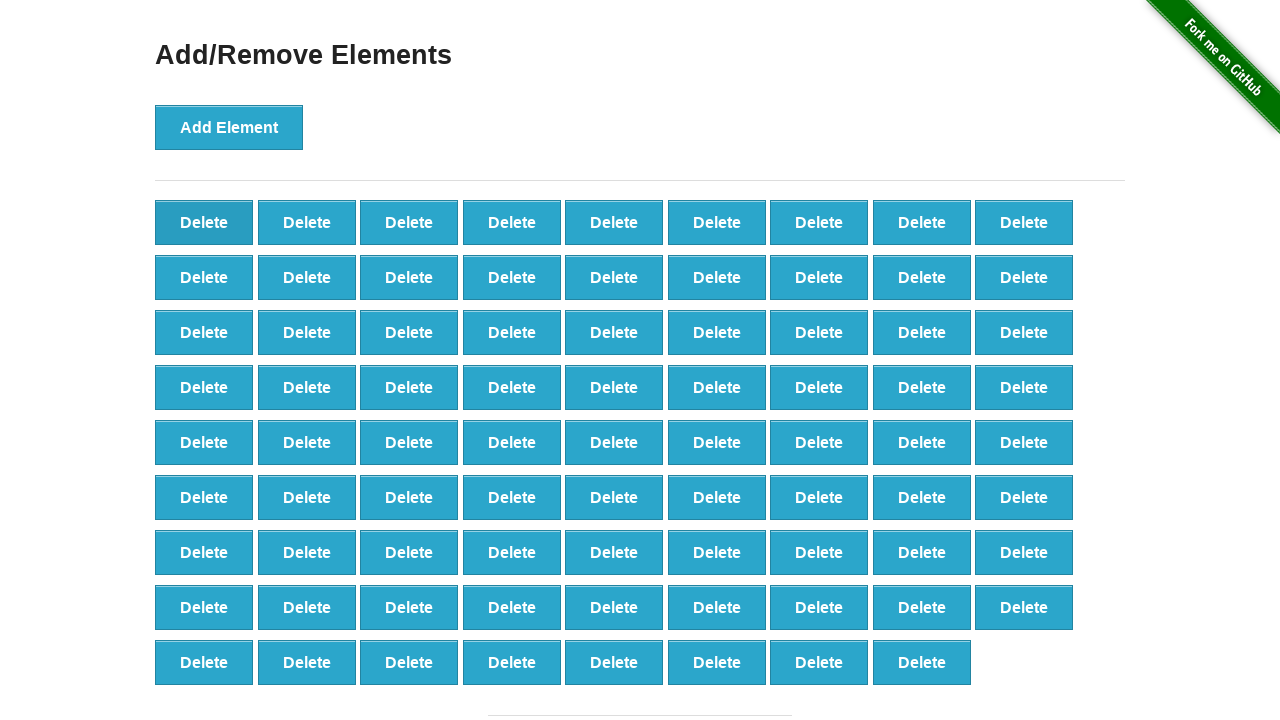

Clicked delete button to remove element (iteration 21/40) at (204, 222) on button[onclick='deleteElement()'] >> nth=0
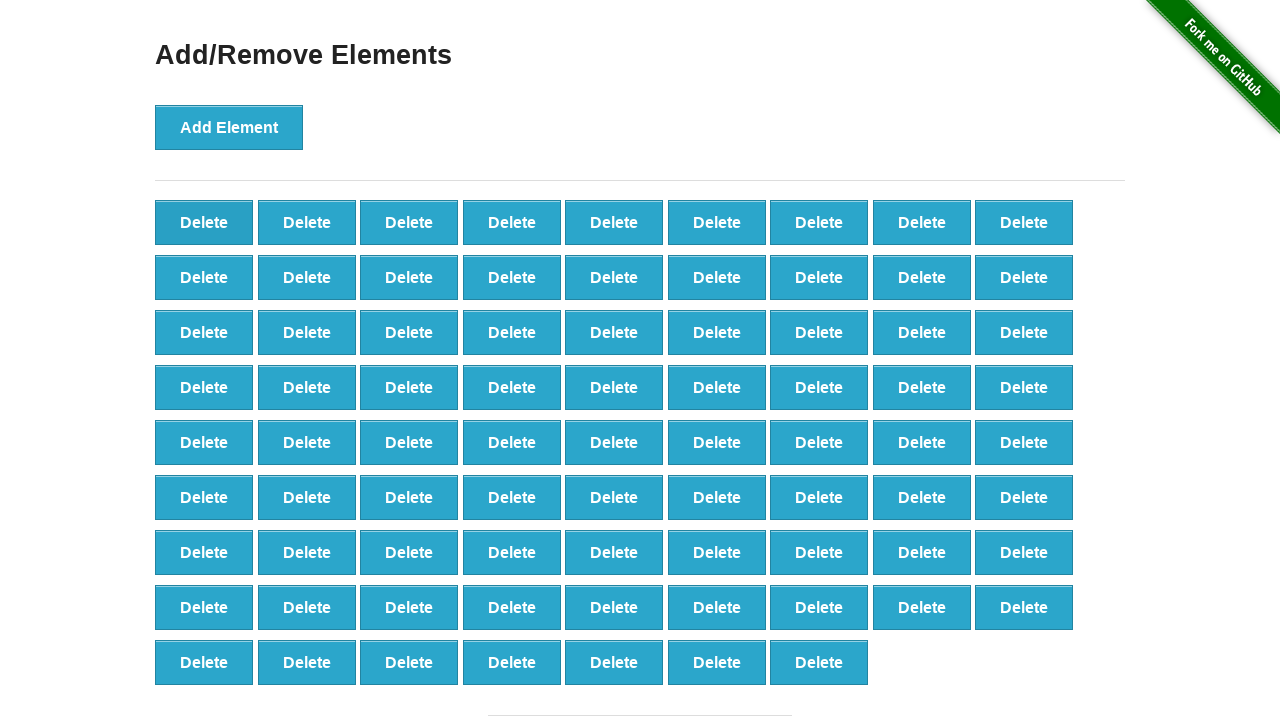

Clicked delete button to remove element (iteration 22/40) at (204, 222) on button[onclick='deleteElement()'] >> nth=0
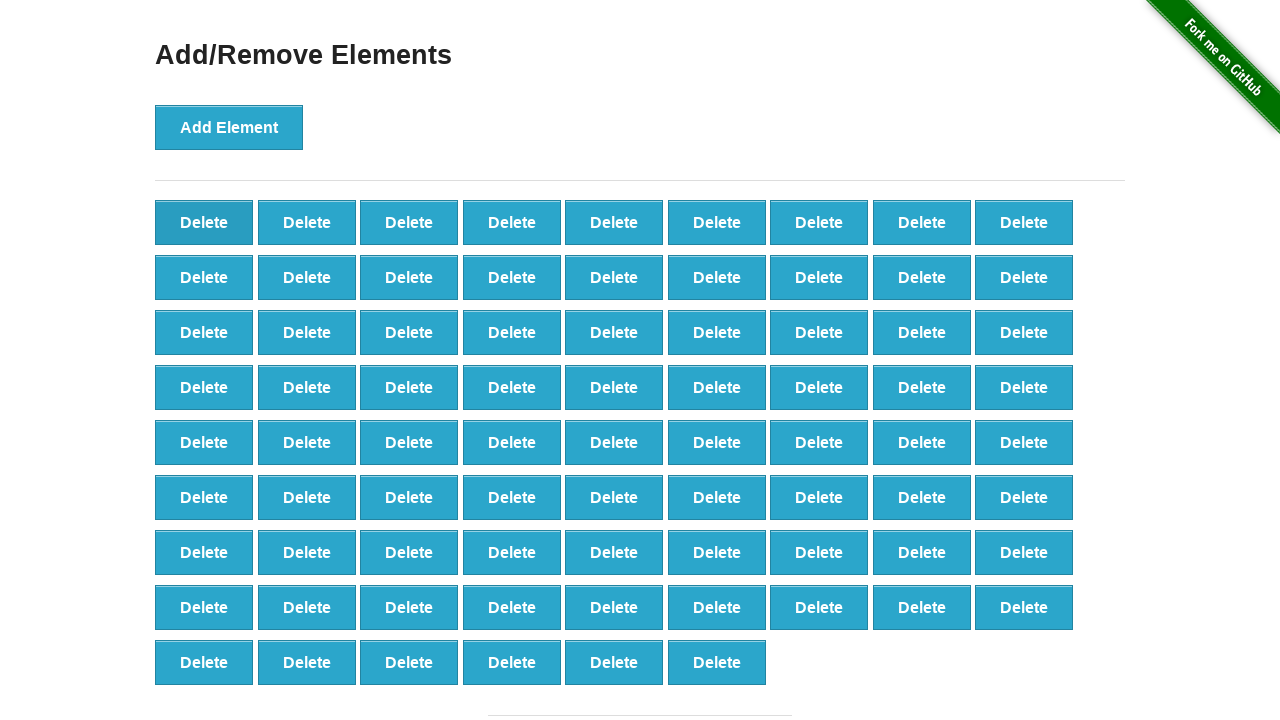

Clicked delete button to remove element (iteration 23/40) at (204, 222) on button[onclick='deleteElement()'] >> nth=0
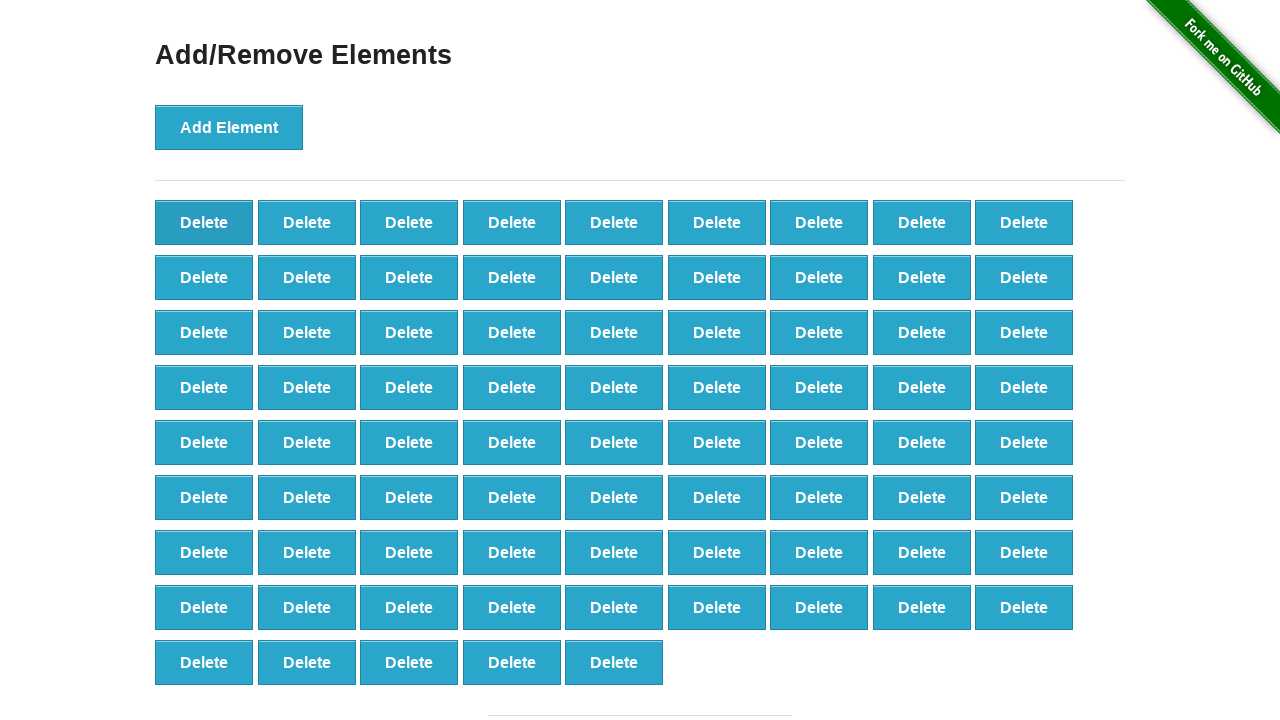

Clicked delete button to remove element (iteration 24/40) at (204, 222) on button[onclick='deleteElement()'] >> nth=0
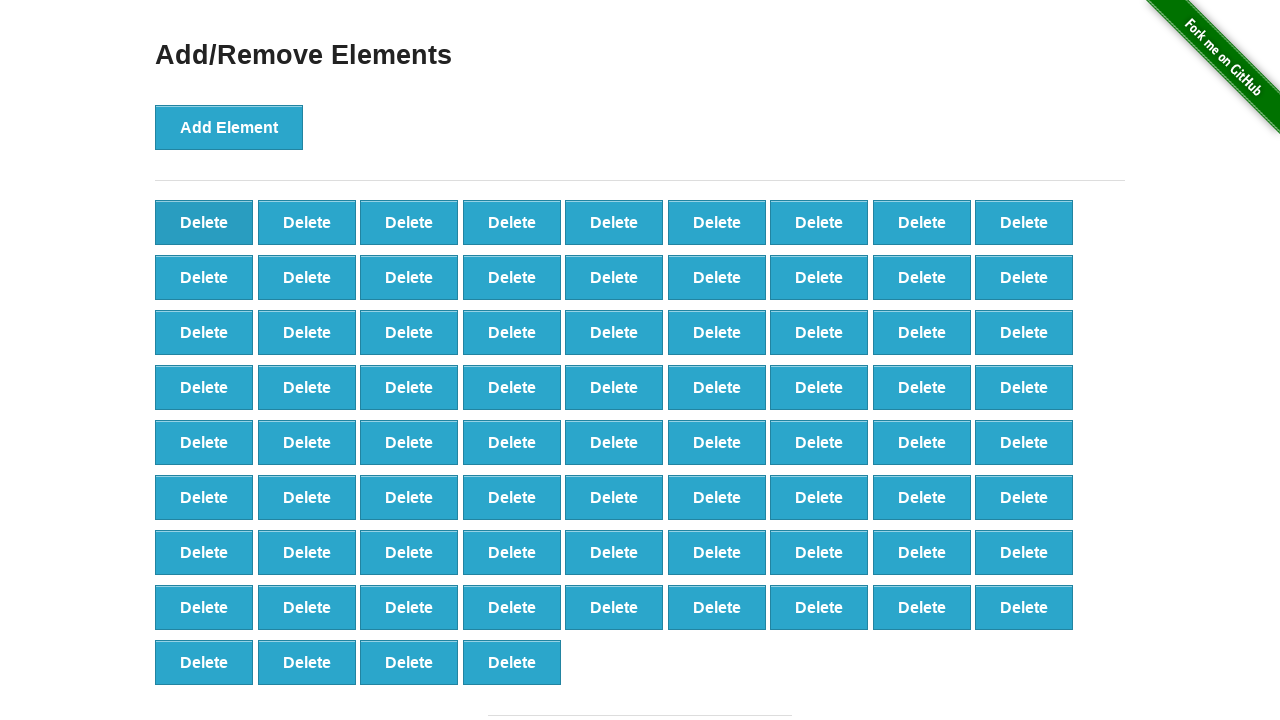

Clicked delete button to remove element (iteration 25/40) at (204, 222) on button[onclick='deleteElement()'] >> nth=0
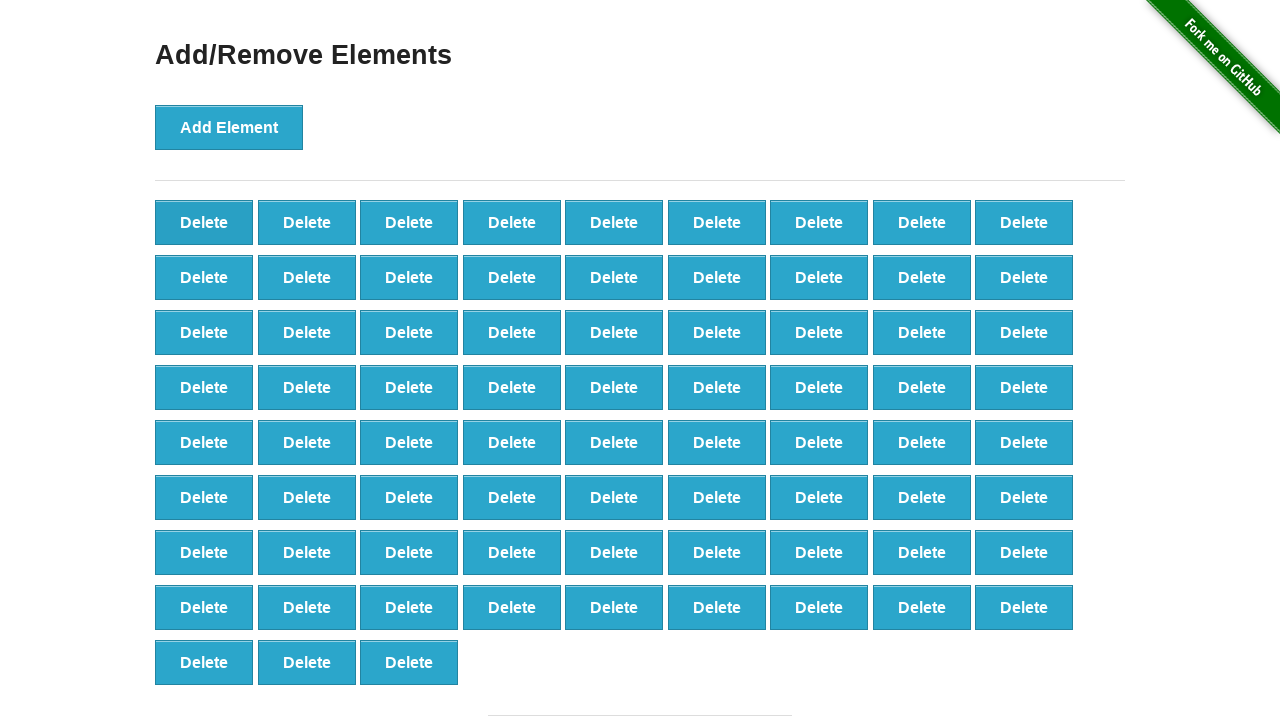

Clicked delete button to remove element (iteration 26/40) at (204, 222) on button[onclick='deleteElement()'] >> nth=0
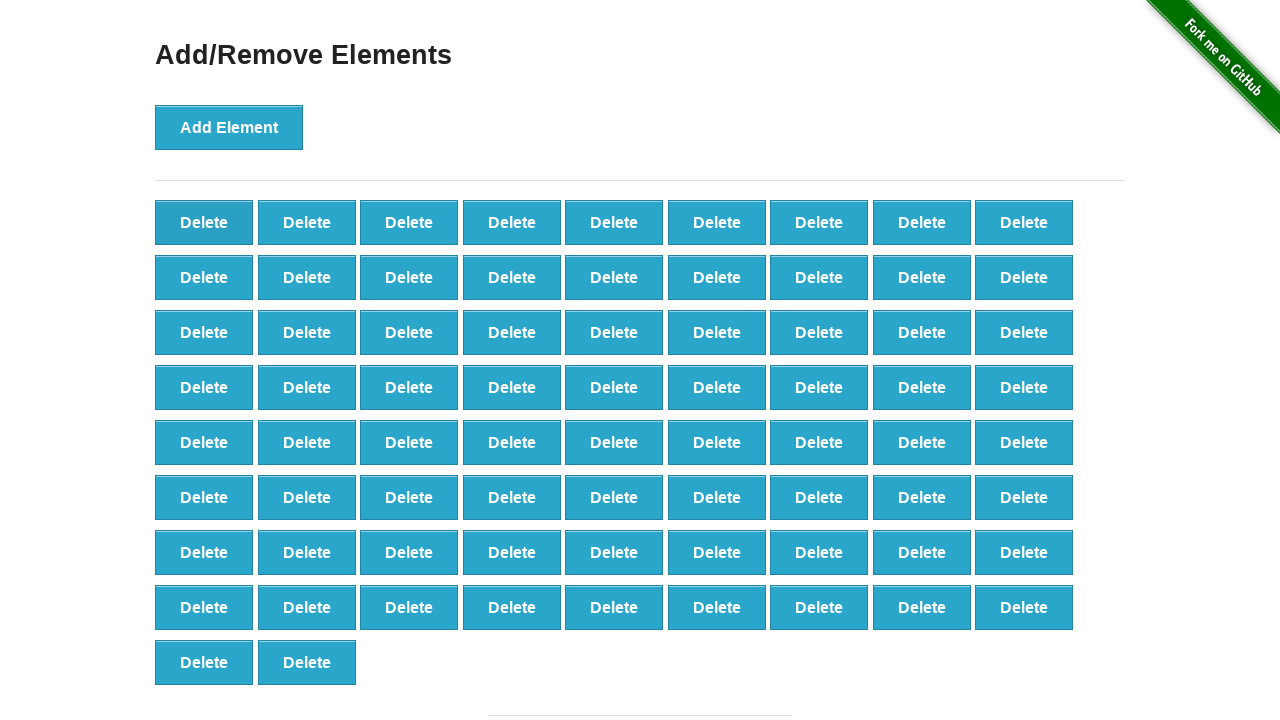

Clicked delete button to remove element (iteration 27/40) at (204, 222) on button[onclick='deleteElement()'] >> nth=0
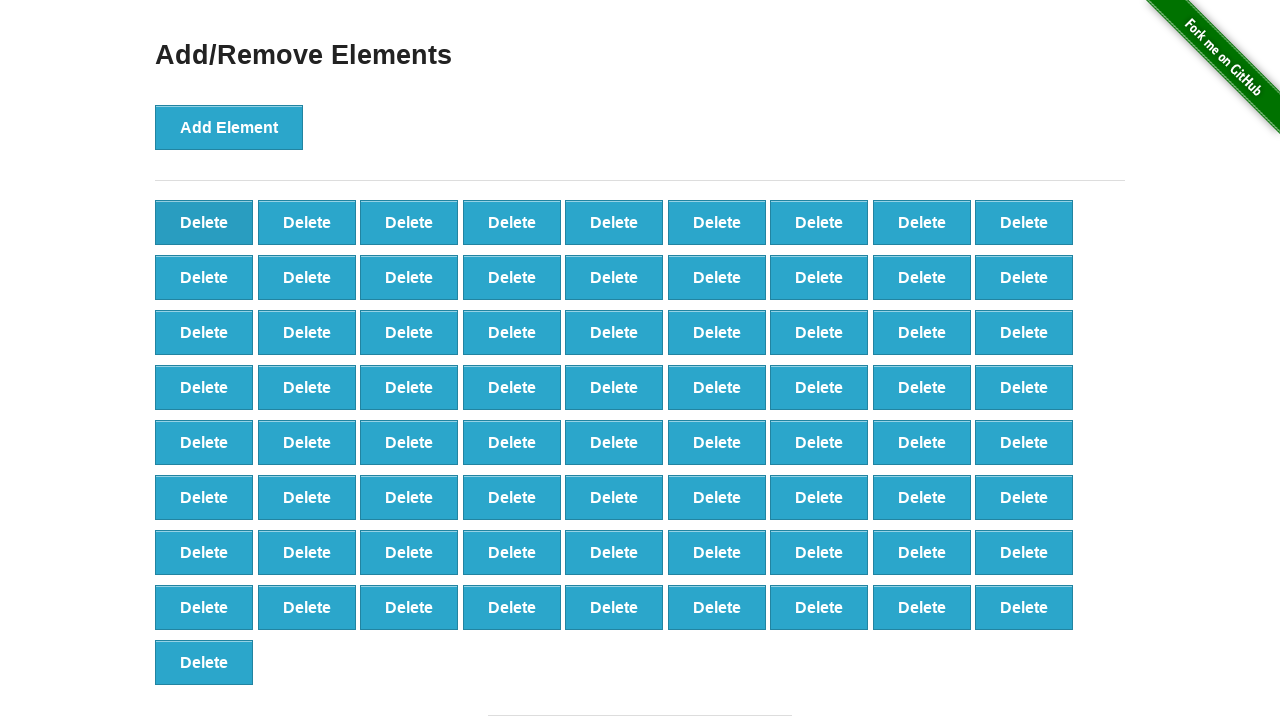

Clicked delete button to remove element (iteration 28/40) at (204, 222) on button[onclick='deleteElement()'] >> nth=0
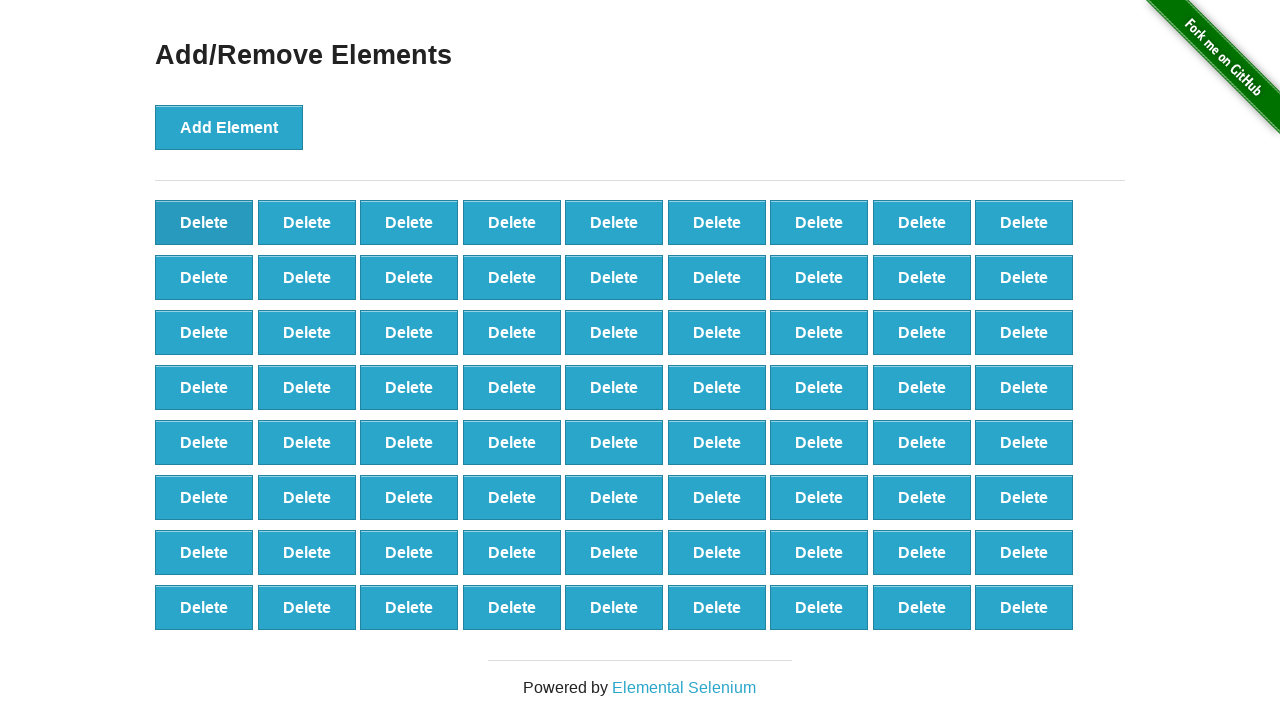

Clicked delete button to remove element (iteration 29/40) at (204, 222) on button[onclick='deleteElement()'] >> nth=0
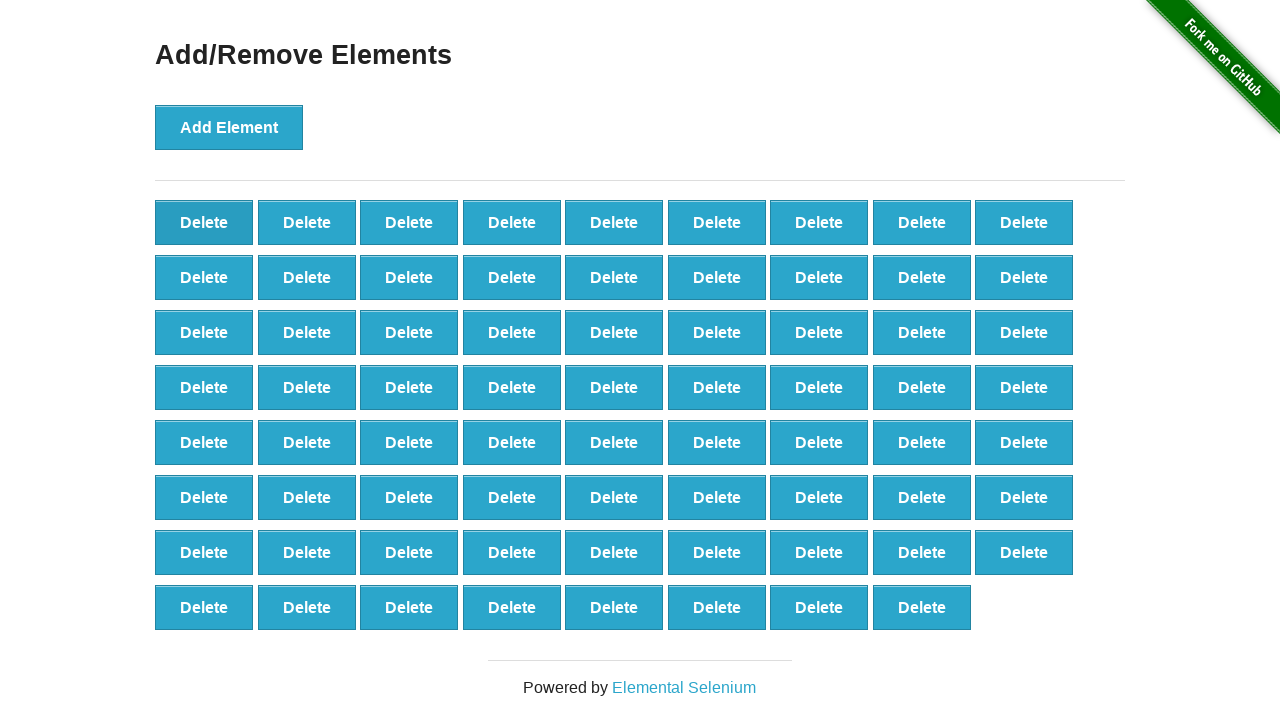

Clicked delete button to remove element (iteration 30/40) at (204, 222) on button[onclick='deleteElement()'] >> nth=0
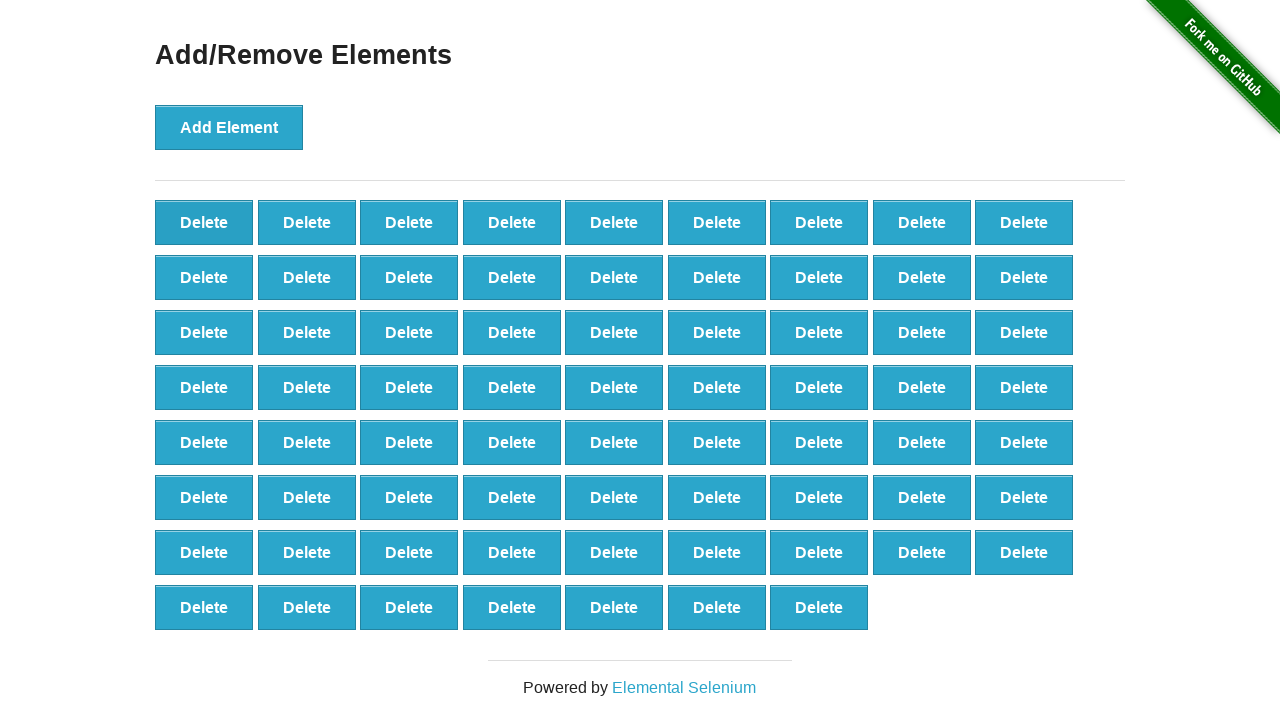

Clicked delete button to remove element (iteration 31/40) at (204, 222) on button[onclick='deleteElement()'] >> nth=0
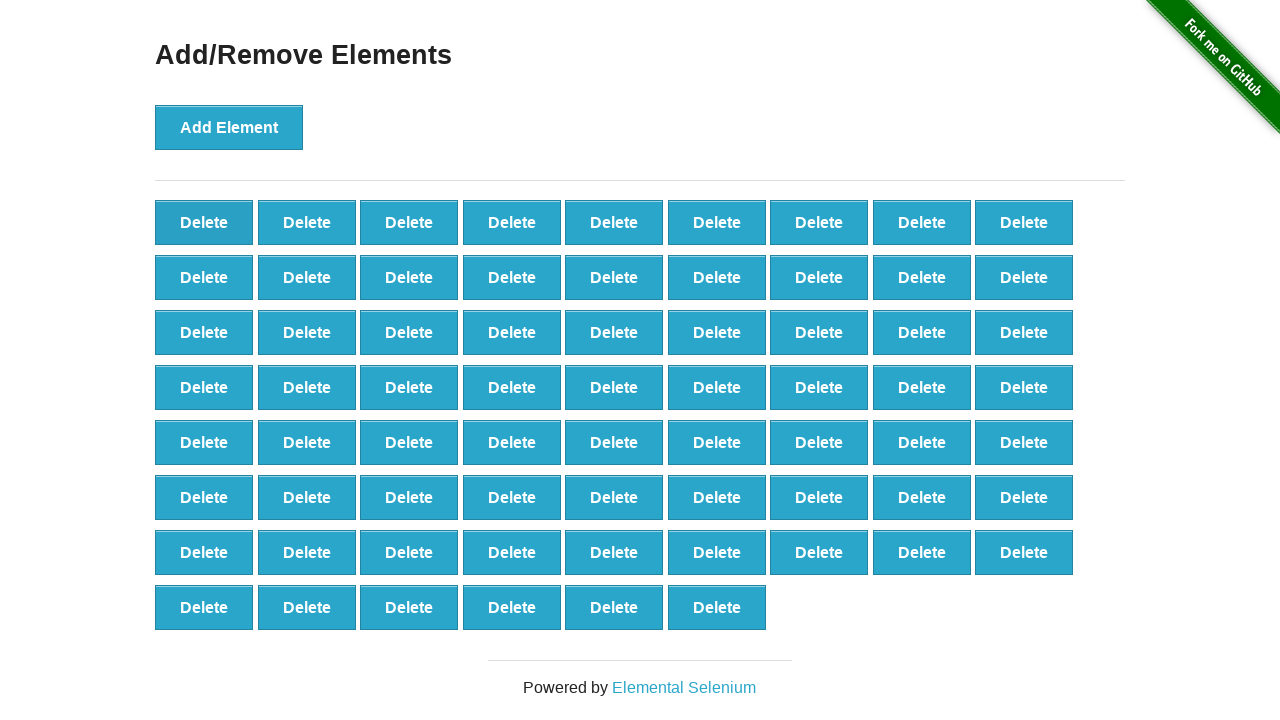

Clicked delete button to remove element (iteration 32/40) at (204, 222) on button[onclick='deleteElement()'] >> nth=0
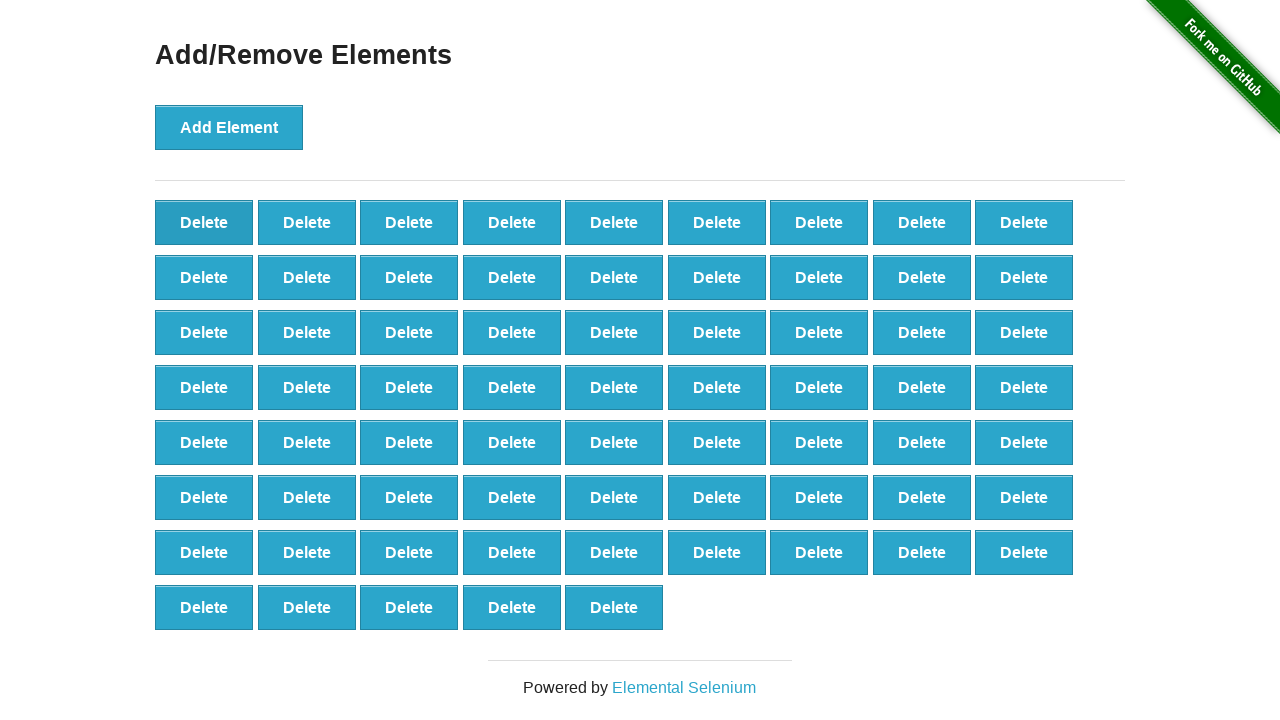

Clicked delete button to remove element (iteration 33/40) at (204, 222) on button[onclick='deleteElement()'] >> nth=0
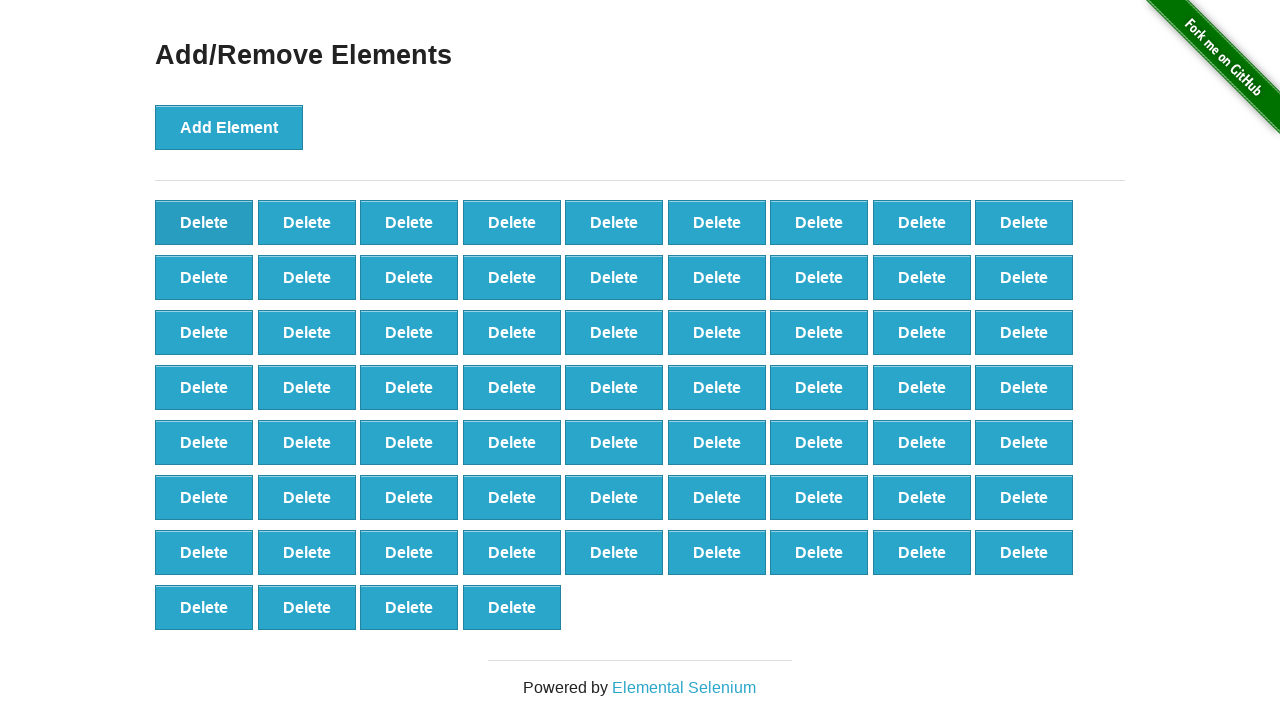

Clicked delete button to remove element (iteration 34/40) at (204, 222) on button[onclick='deleteElement()'] >> nth=0
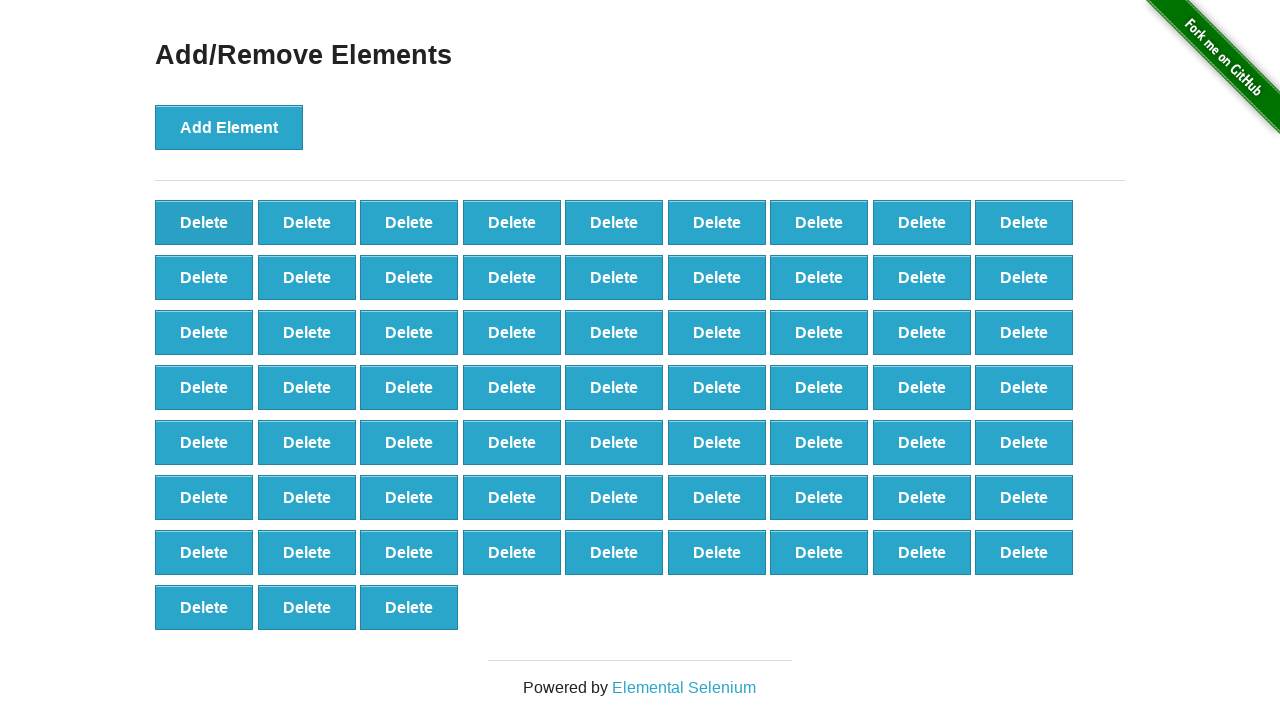

Clicked delete button to remove element (iteration 35/40) at (204, 222) on button[onclick='deleteElement()'] >> nth=0
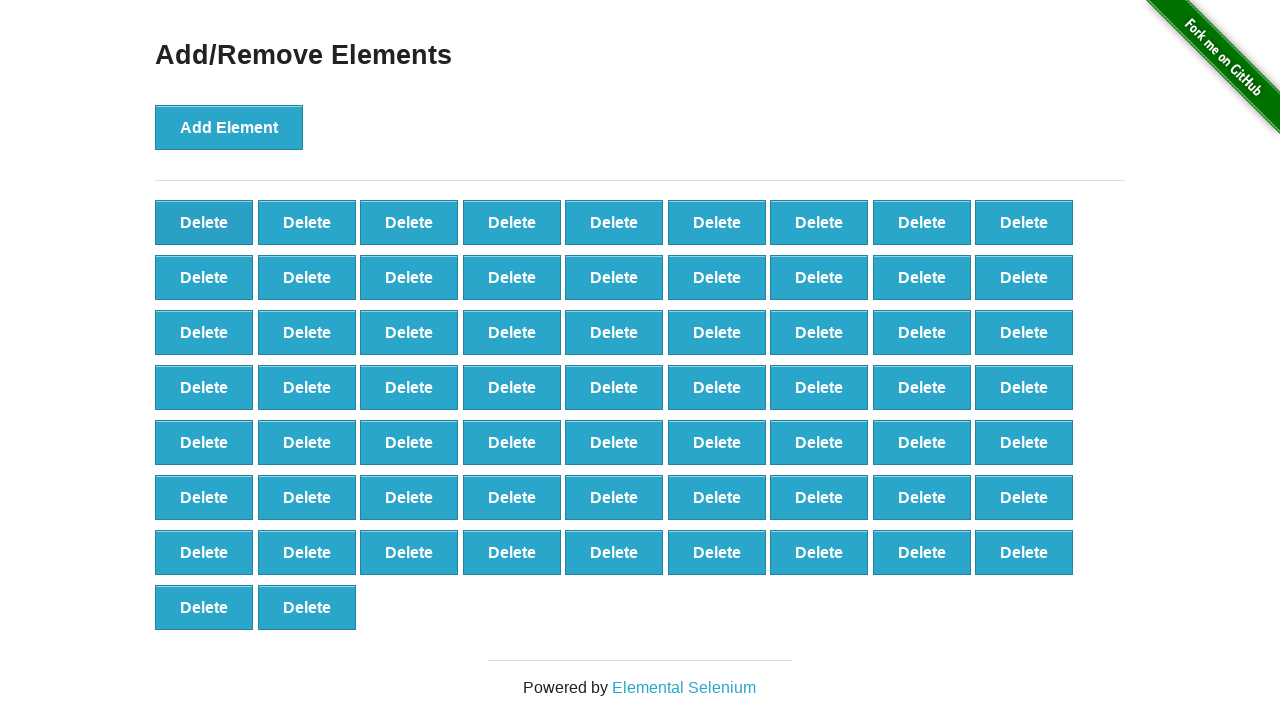

Clicked delete button to remove element (iteration 36/40) at (204, 222) on button[onclick='deleteElement()'] >> nth=0
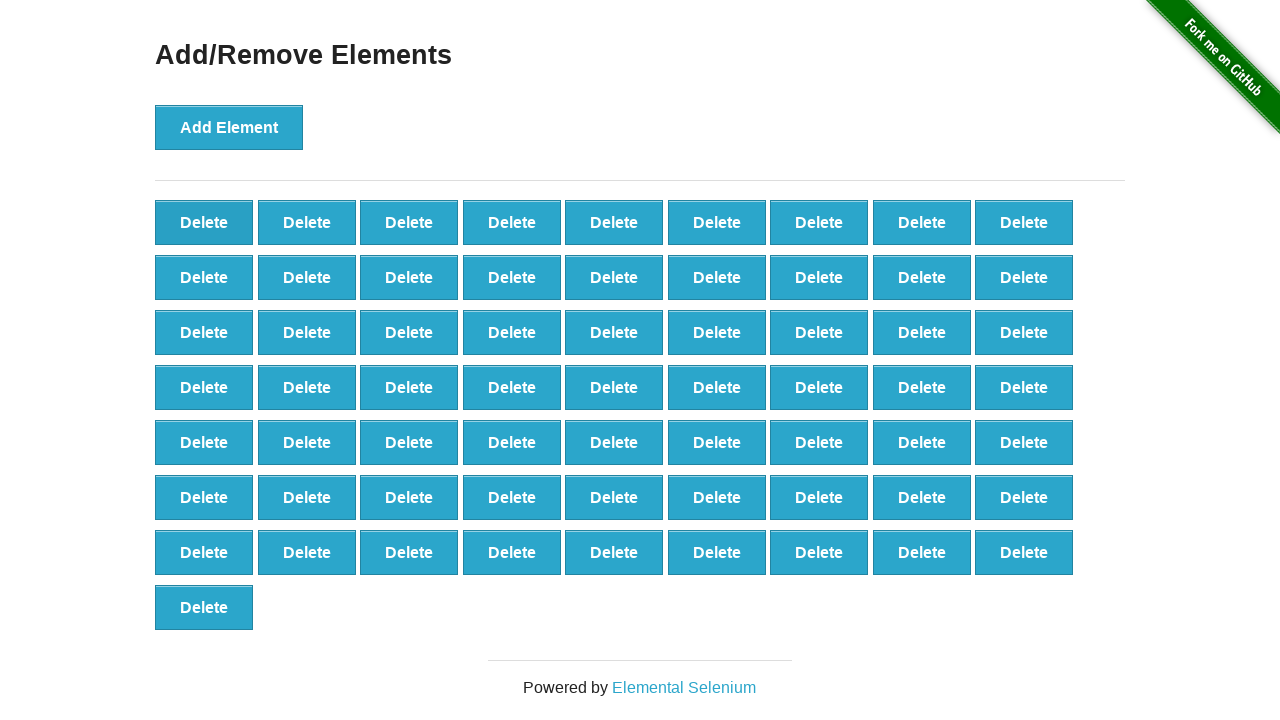

Clicked delete button to remove element (iteration 37/40) at (204, 222) on button[onclick='deleteElement()'] >> nth=0
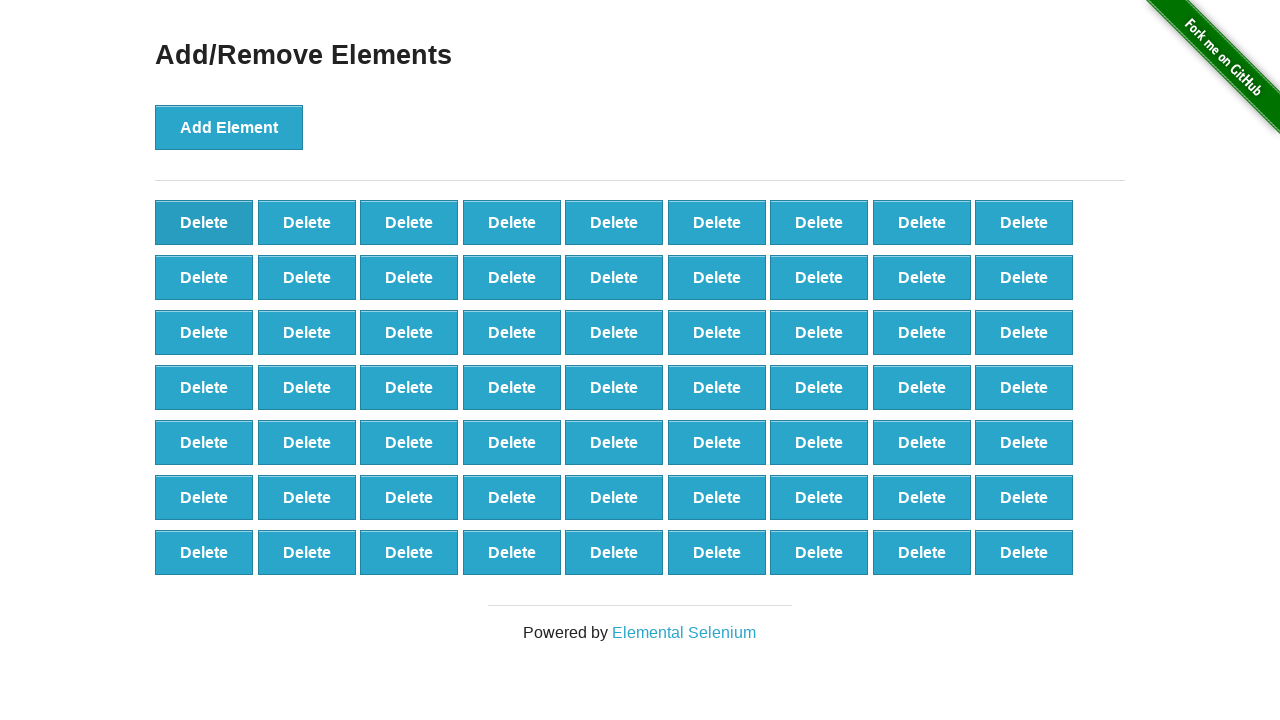

Clicked delete button to remove element (iteration 38/40) at (204, 222) on button[onclick='deleteElement()'] >> nth=0
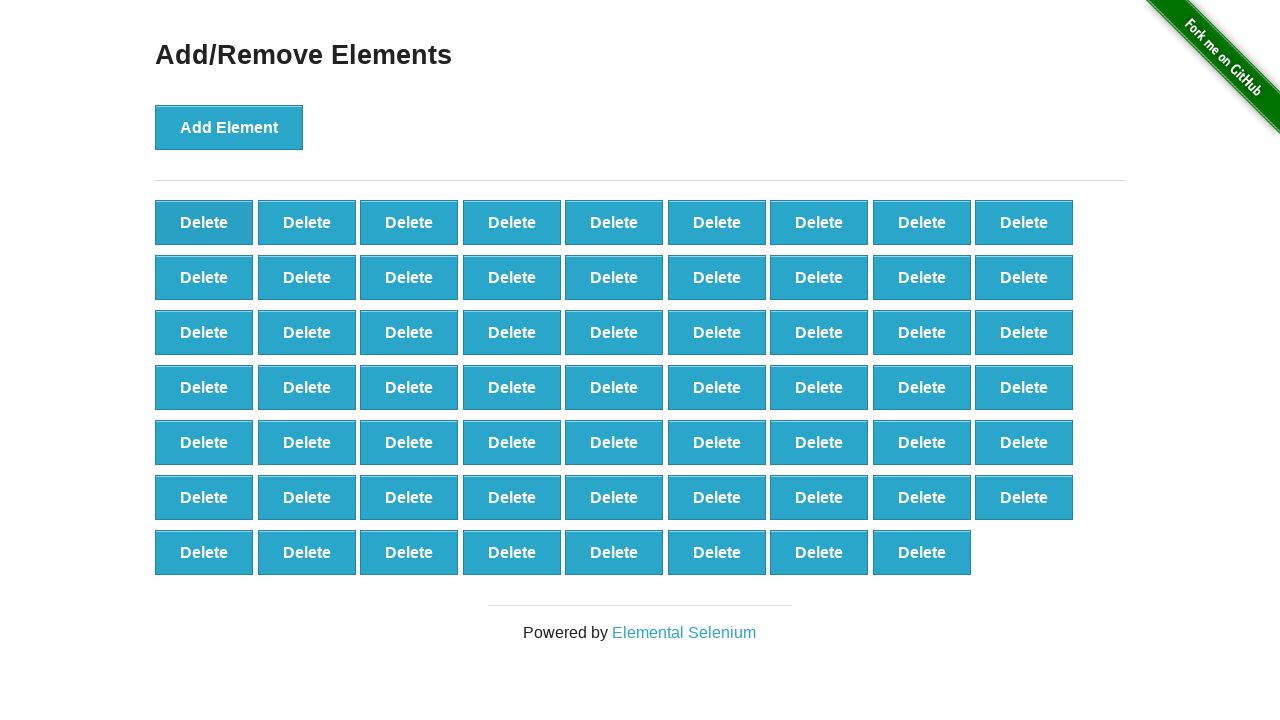

Clicked delete button to remove element (iteration 39/40) at (204, 222) on button[onclick='deleteElement()'] >> nth=0
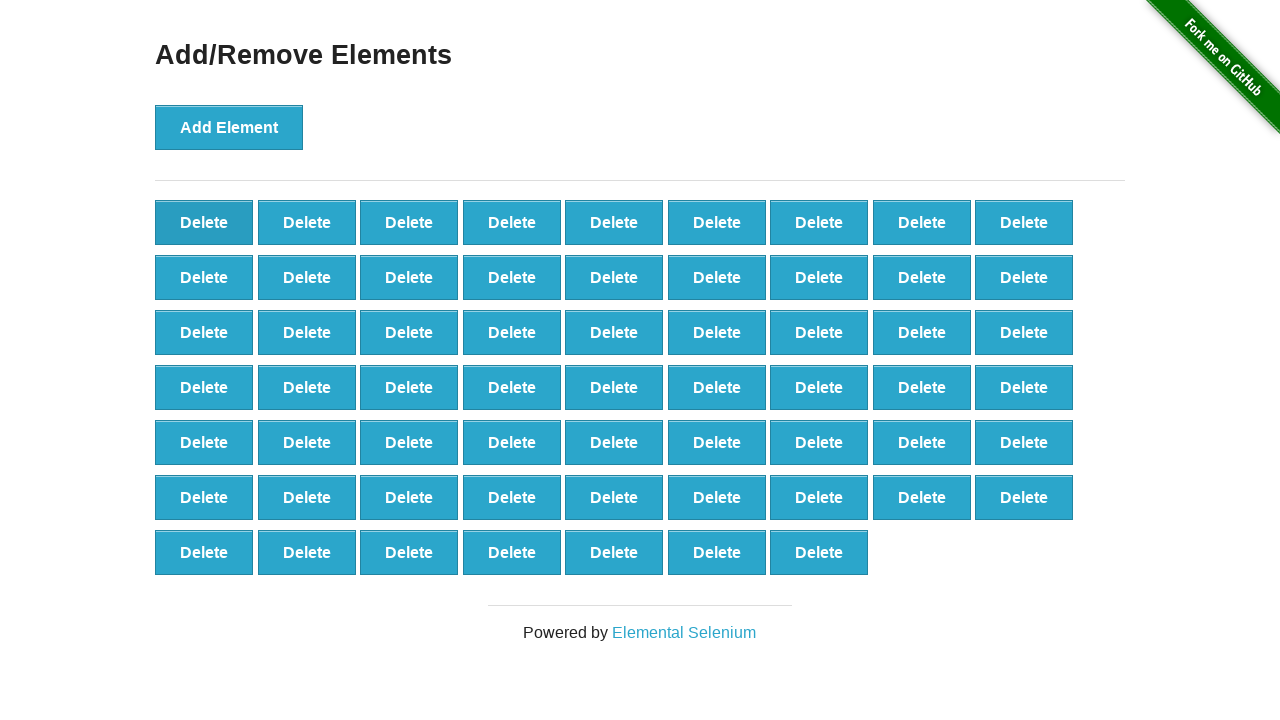

Clicked delete button to remove element (iteration 40/40) at (204, 222) on button[onclick='deleteElement()'] >> nth=0
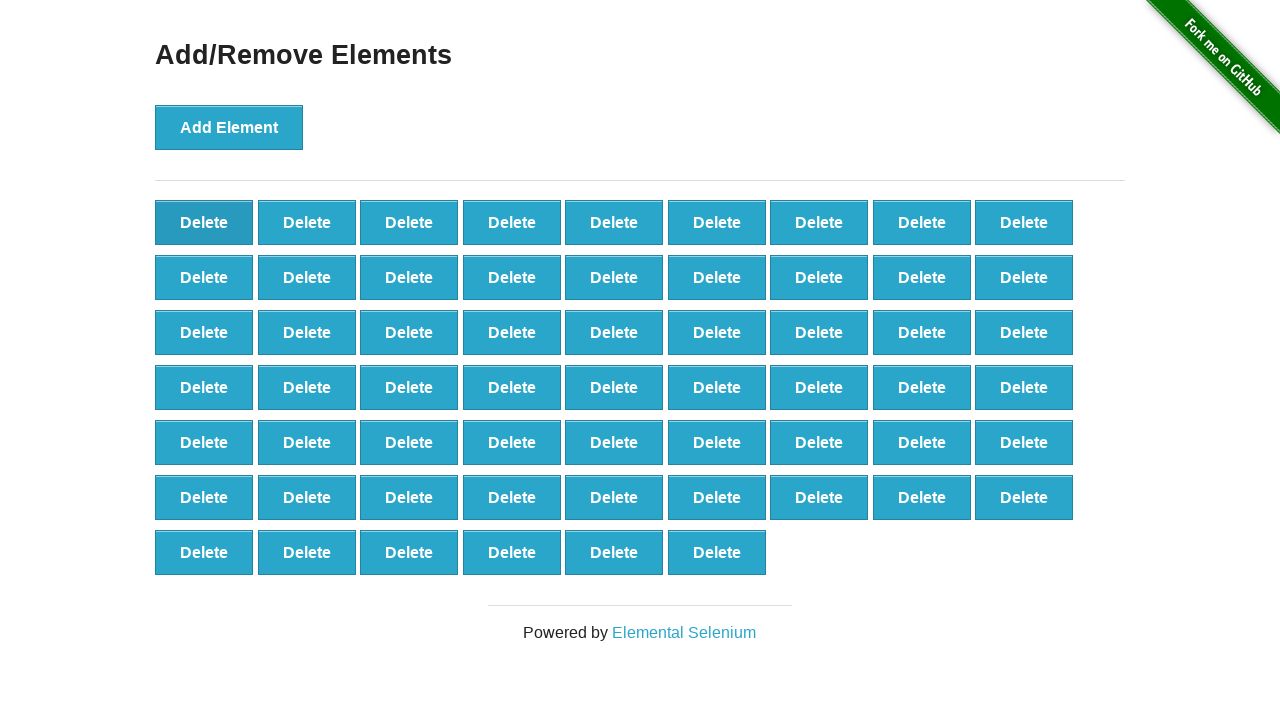

Validated remaining buttons: 60 == 100 - 40 (assertion passed)
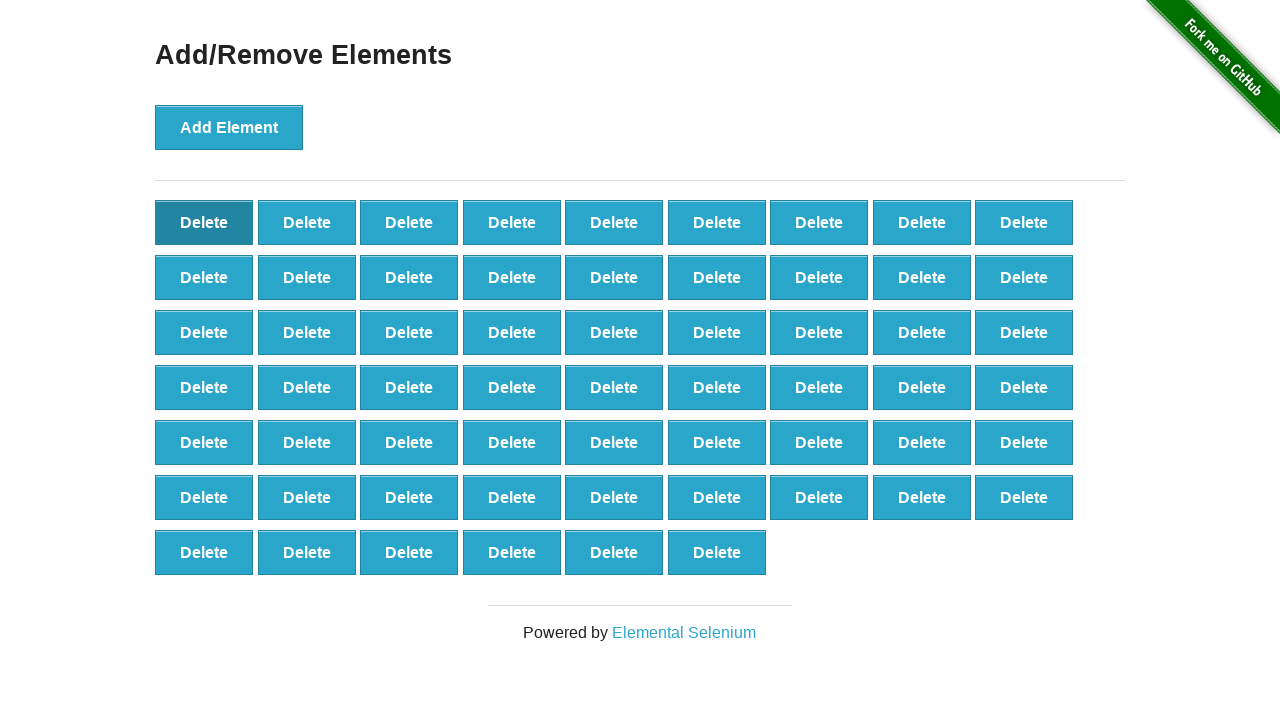

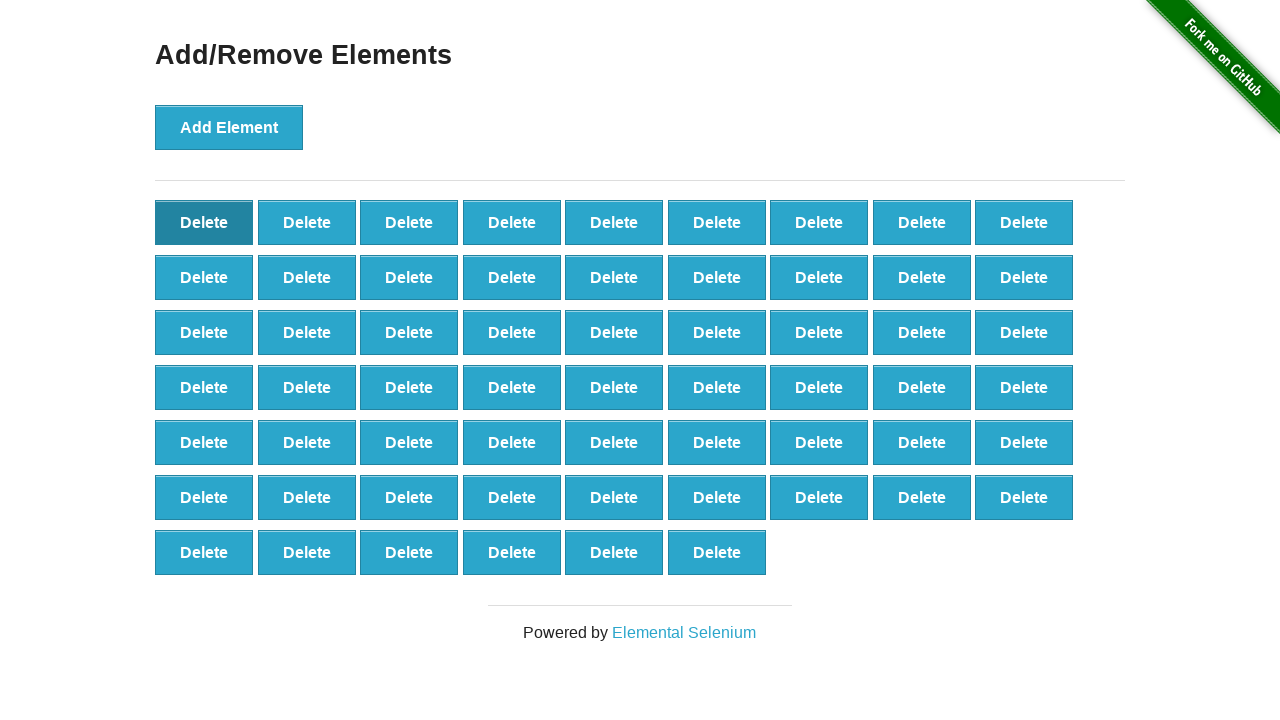